Tests filling out a large form by entering text into all input fields on the page and submitting the form via a button click, then handling the resulting alert dialog.

Starting URL: http://suninjuly.github.io/huge_form.html

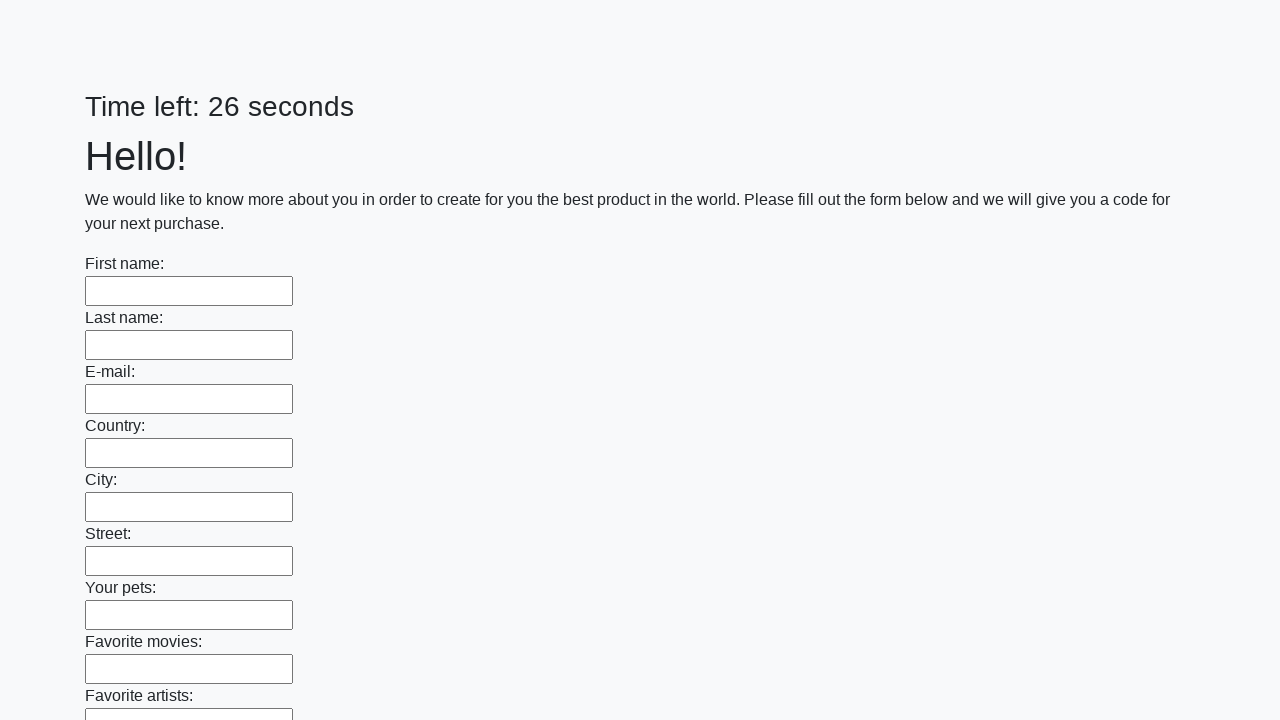

Located all input fields on the huge form page
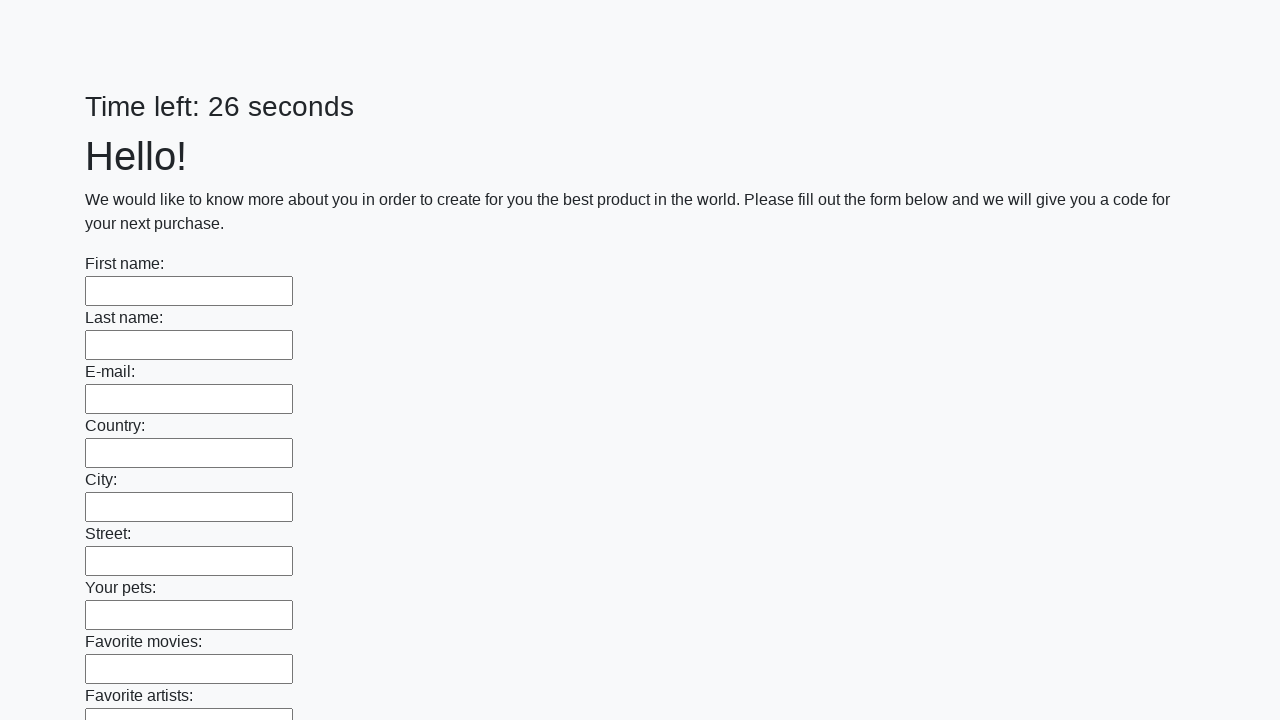

Filled input field with test answer 'Мой ответ' on input >> nth=0
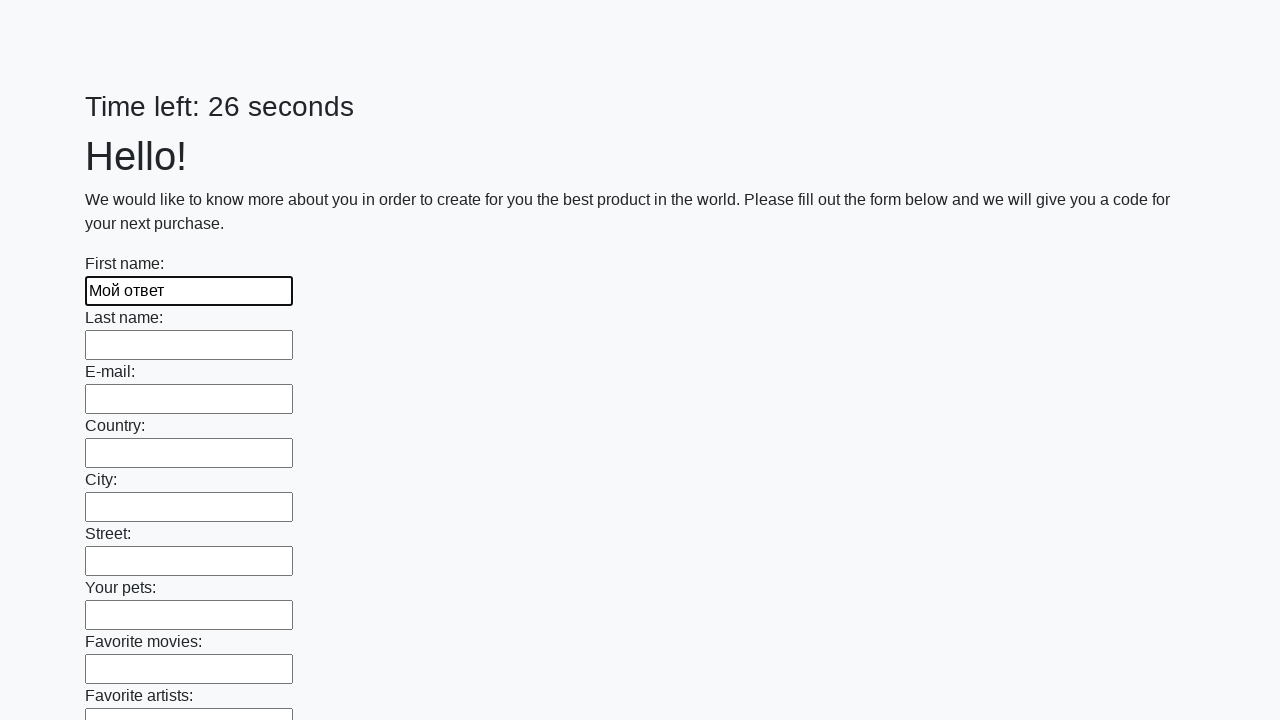

Filled input field with test answer 'Мой ответ' on input >> nth=1
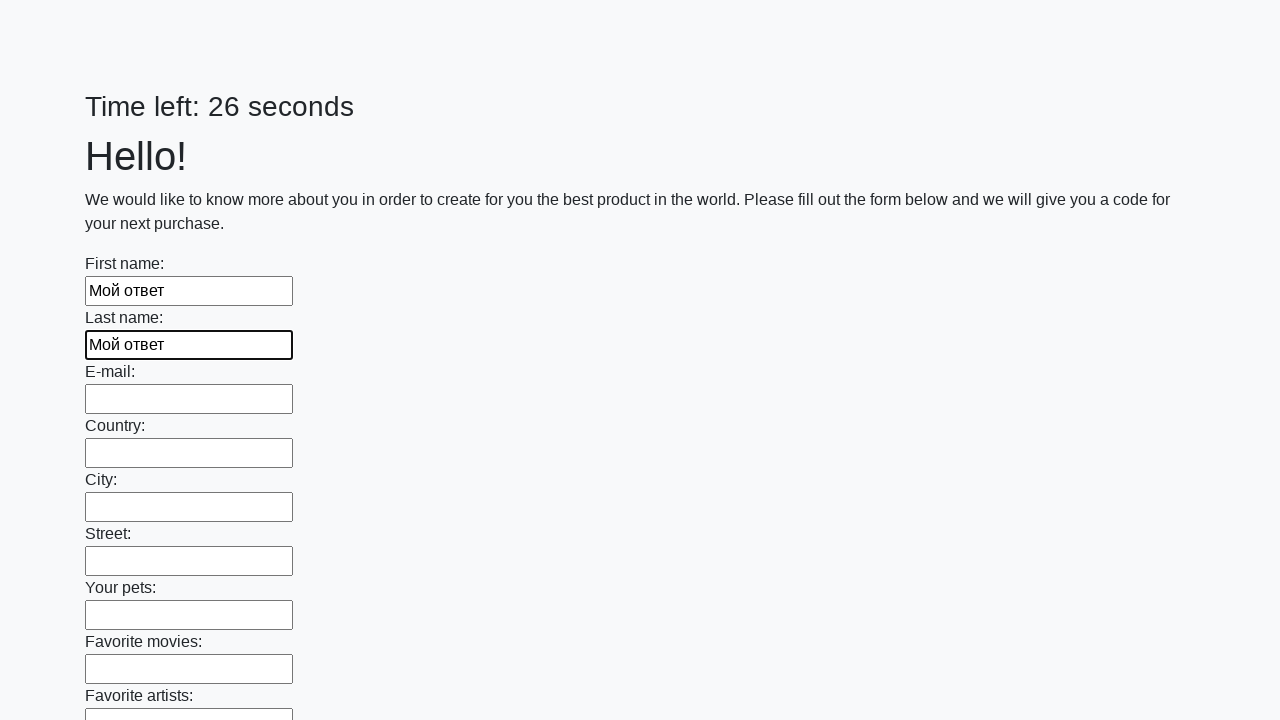

Filled input field with test answer 'Мой ответ' on input >> nth=2
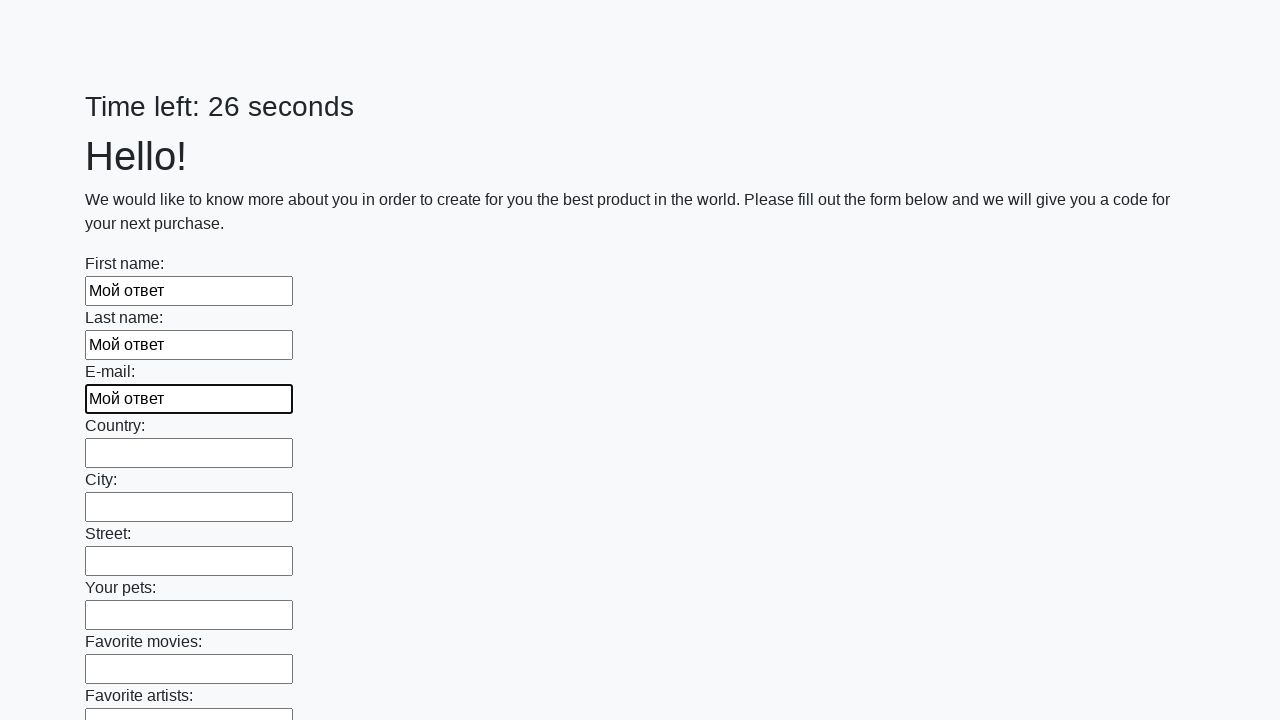

Filled input field with test answer 'Мой ответ' on input >> nth=3
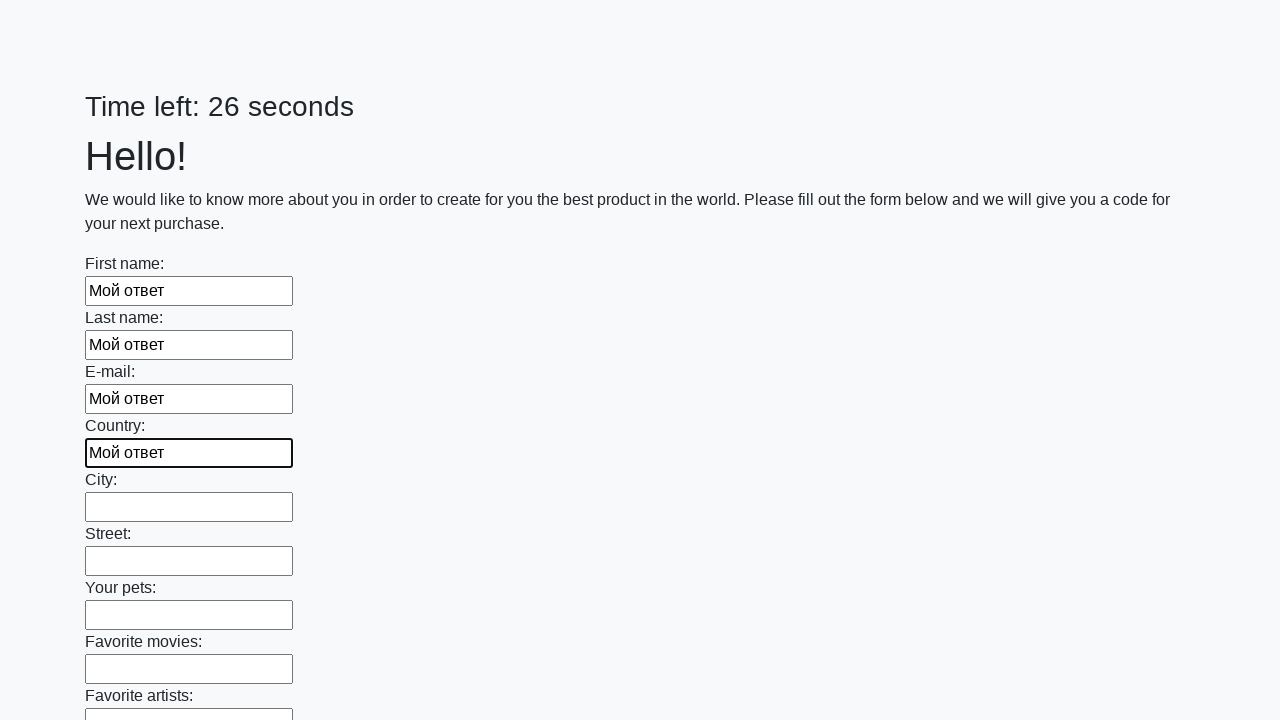

Filled input field with test answer 'Мой ответ' on input >> nth=4
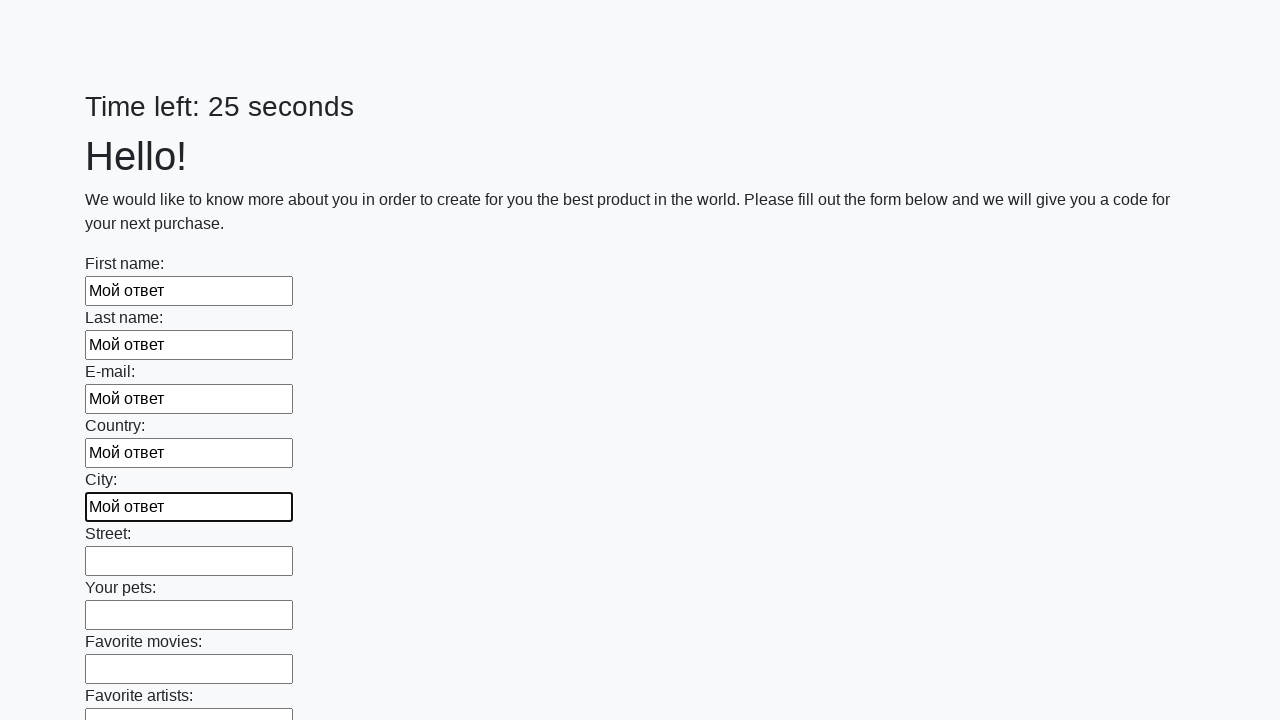

Filled input field with test answer 'Мой ответ' on input >> nth=5
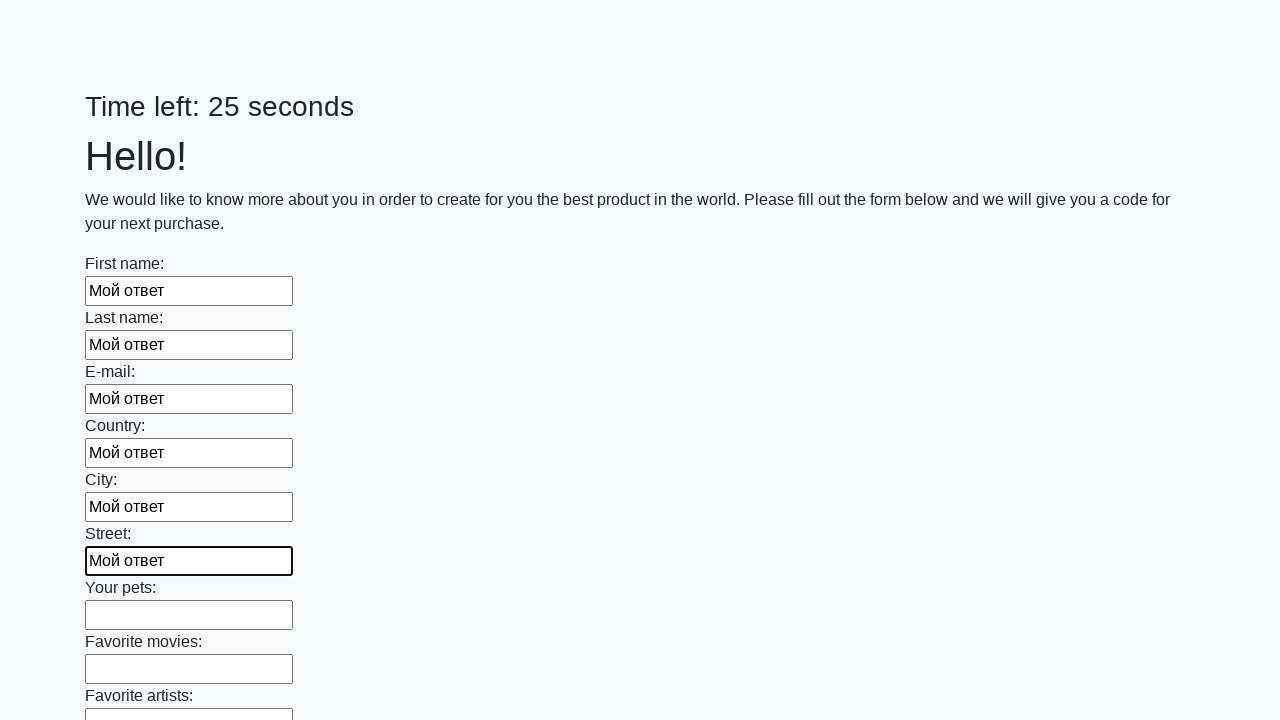

Filled input field with test answer 'Мой ответ' on input >> nth=6
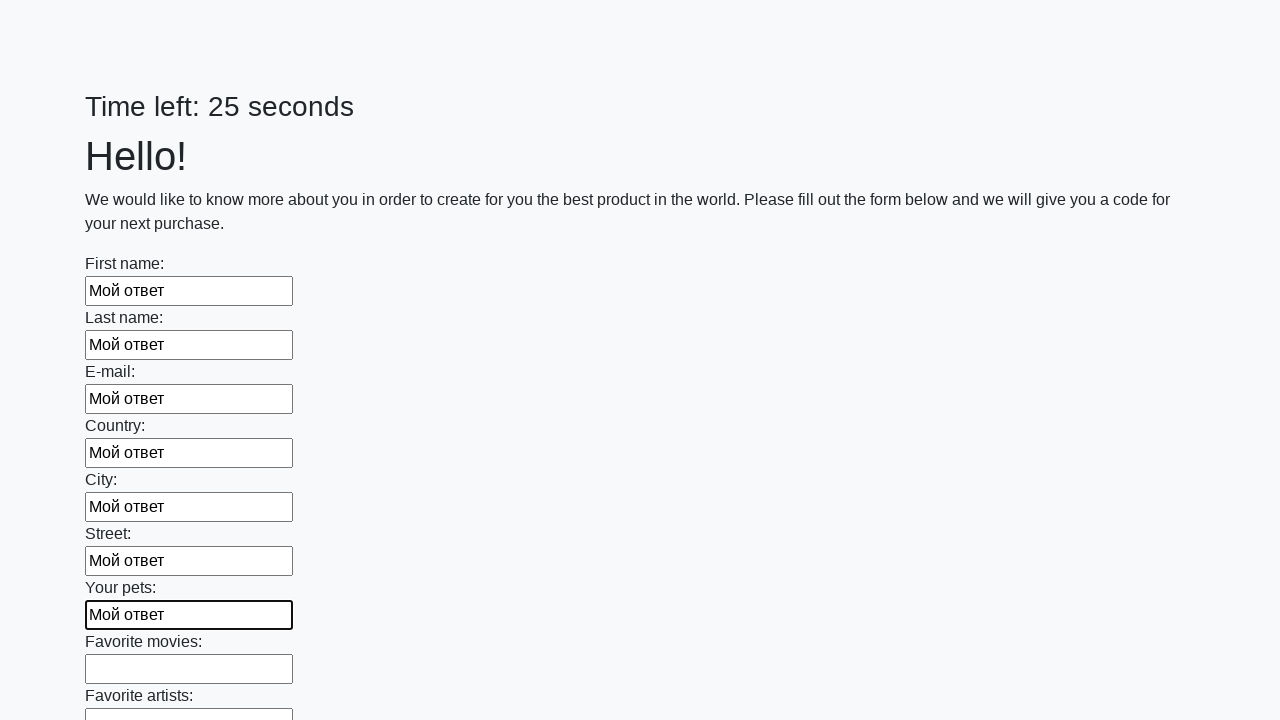

Filled input field with test answer 'Мой ответ' on input >> nth=7
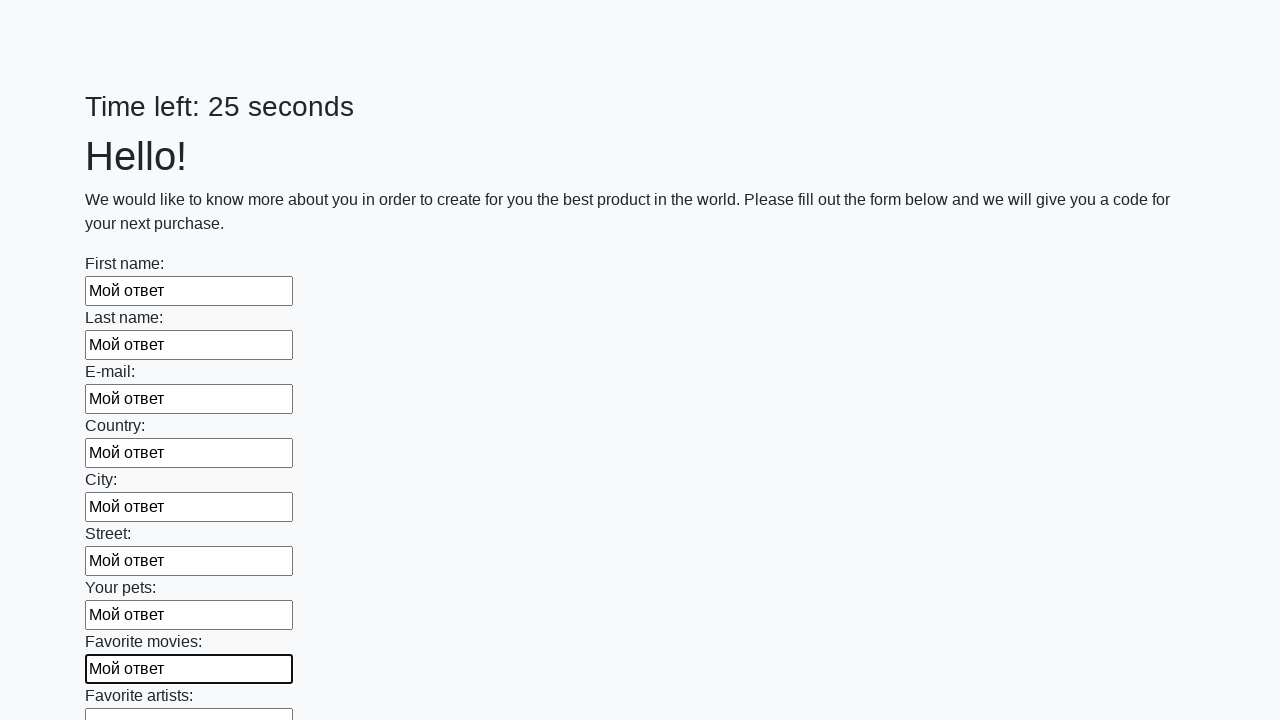

Filled input field with test answer 'Мой ответ' on input >> nth=8
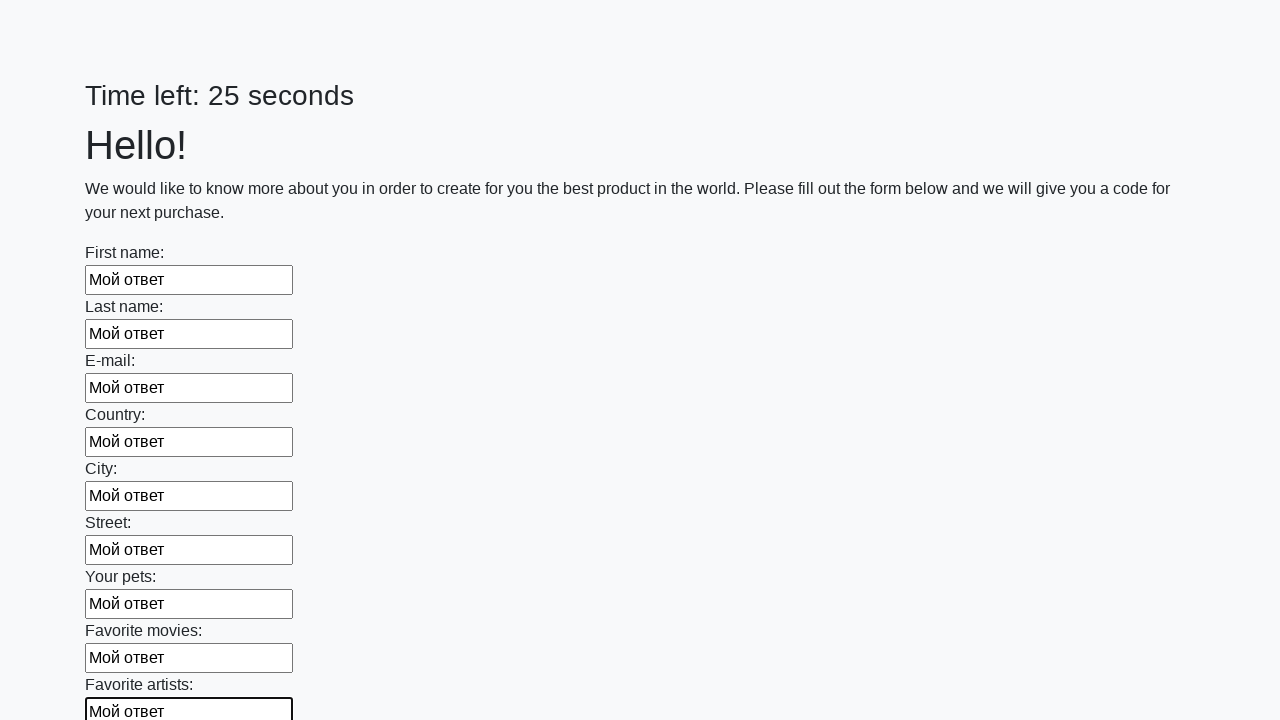

Filled input field with test answer 'Мой ответ' on input >> nth=9
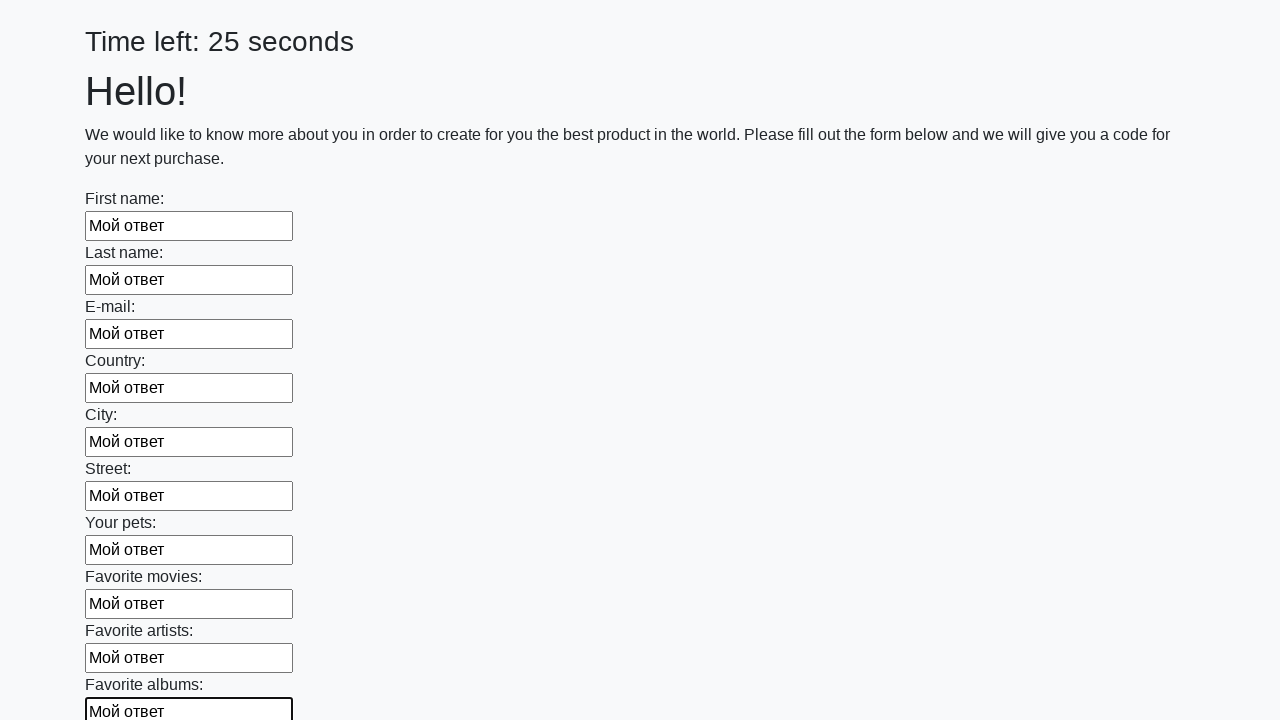

Filled input field with test answer 'Мой ответ' on input >> nth=10
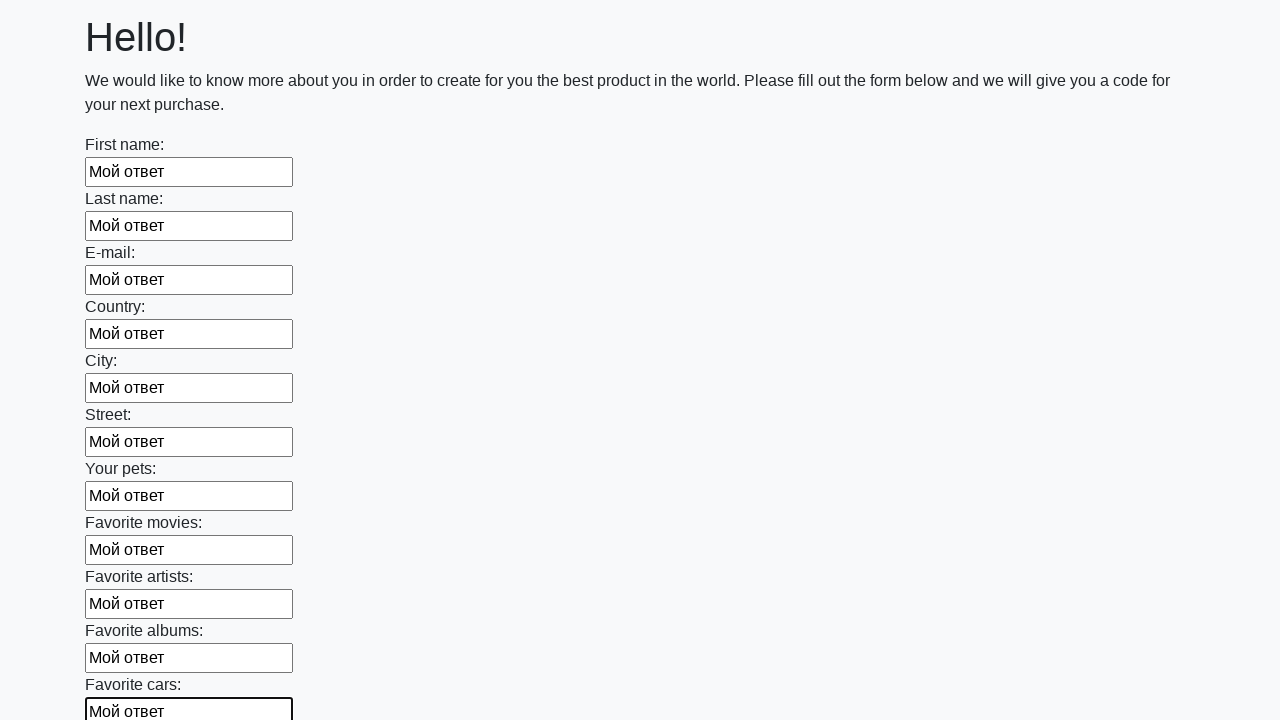

Filled input field with test answer 'Мой ответ' on input >> nth=11
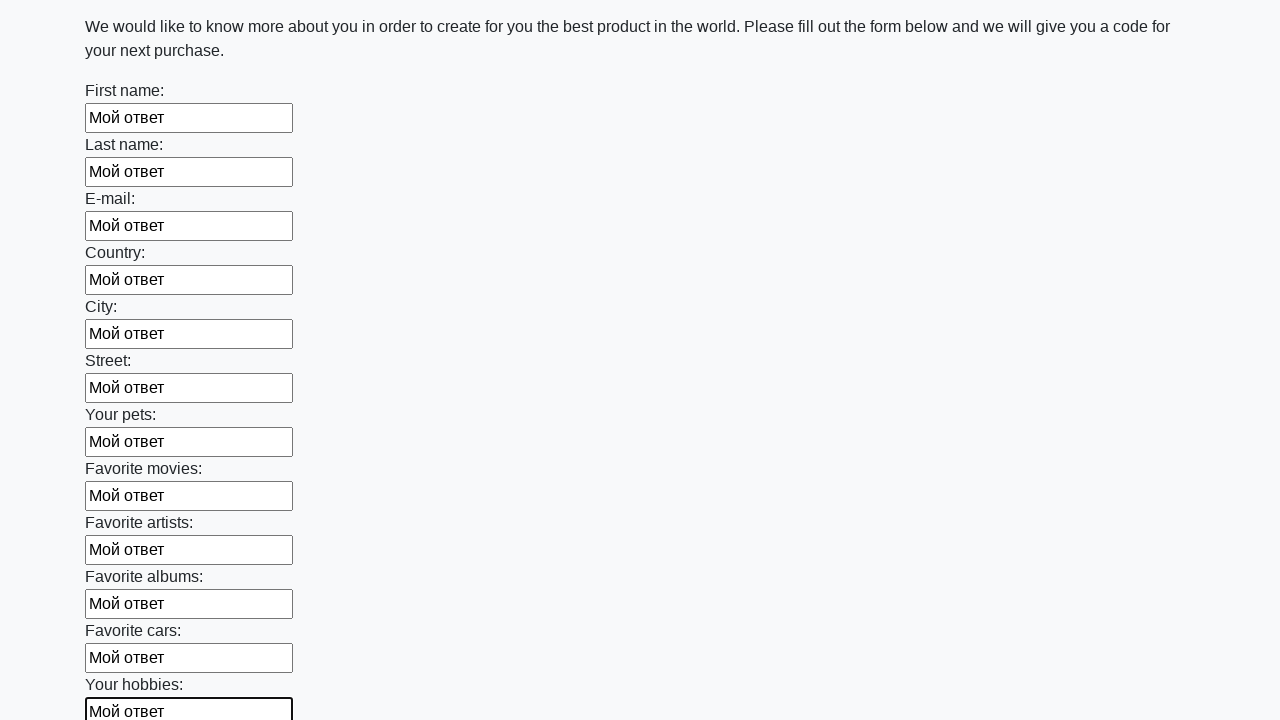

Filled input field with test answer 'Мой ответ' on input >> nth=12
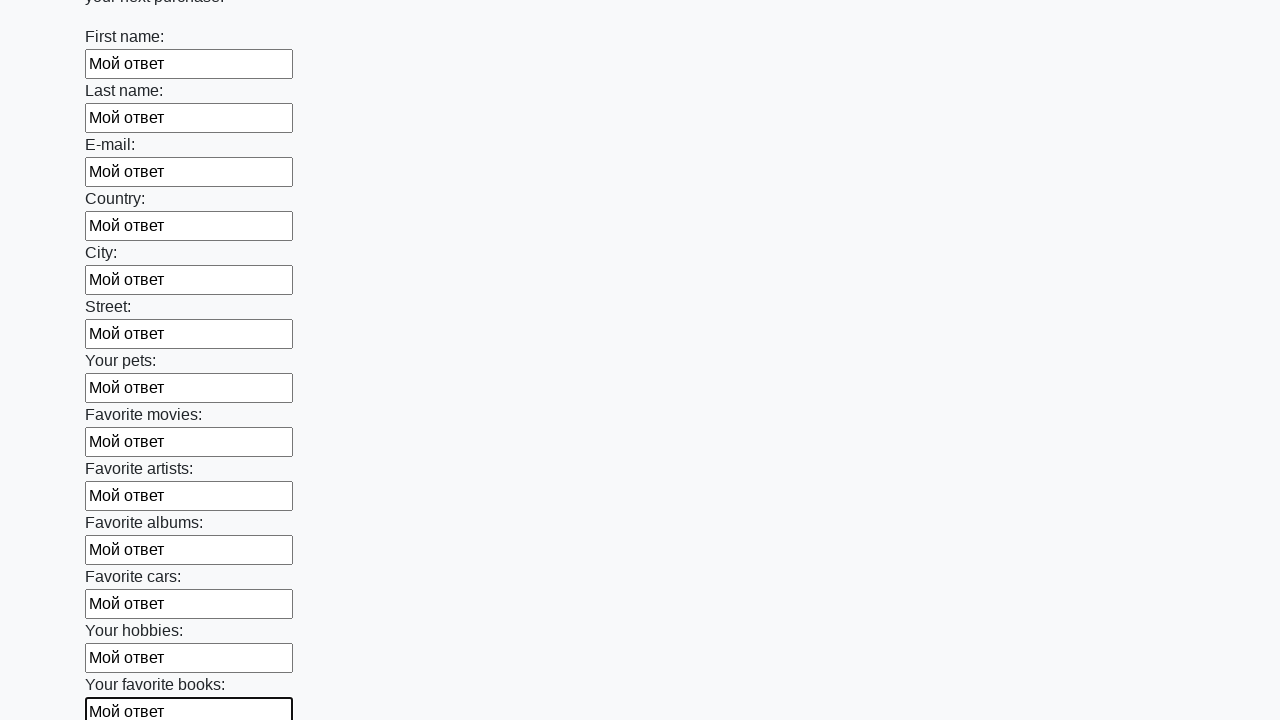

Filled input field with test answer 'Мой ответ' on input >> nth=13
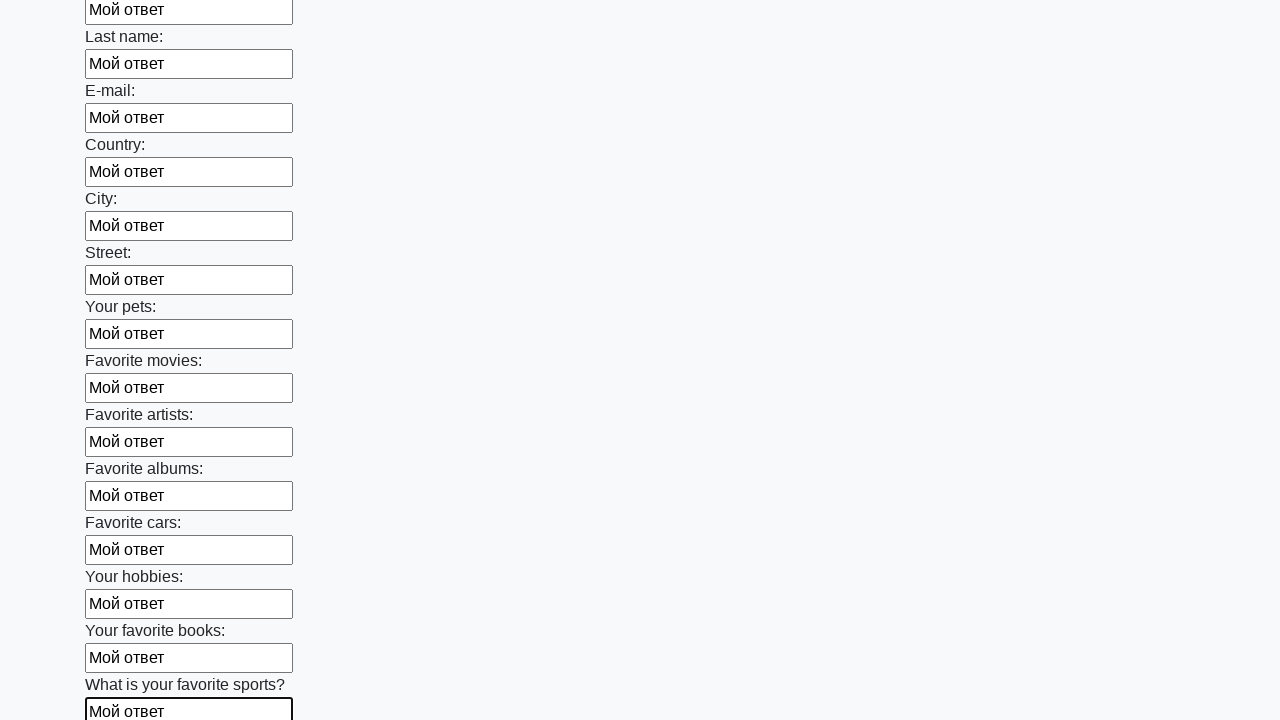

Filled input field with test answer 'Мой ответ' on input >> nth=14
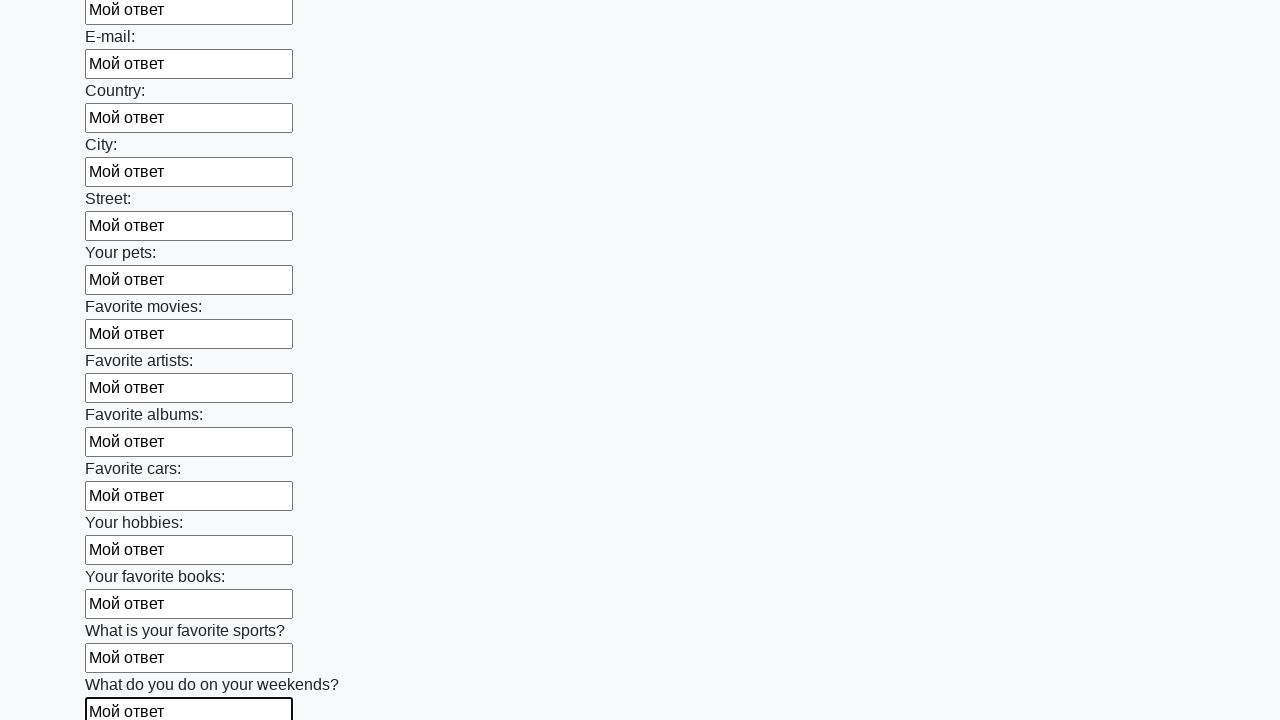

Filled input field with test answer 'Мой ответ' on input >> nth=15
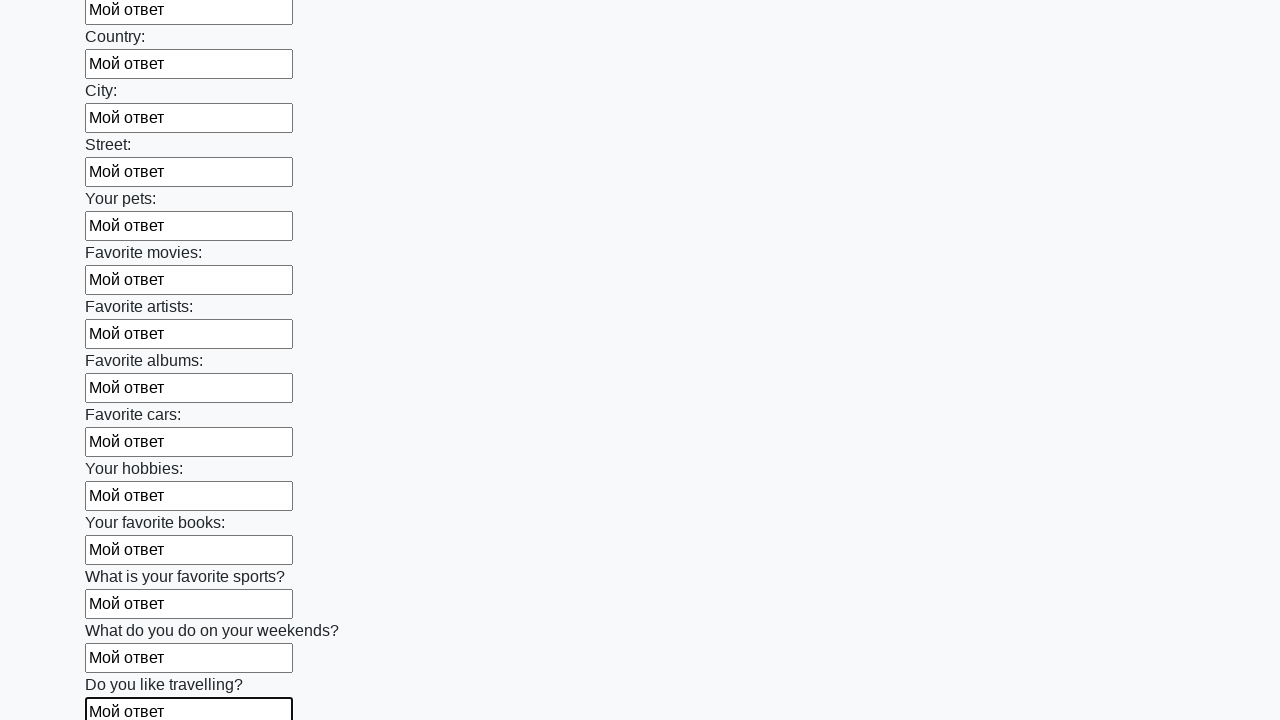

Filled input field with test answer 'Мой ответ' on input >> nth=16
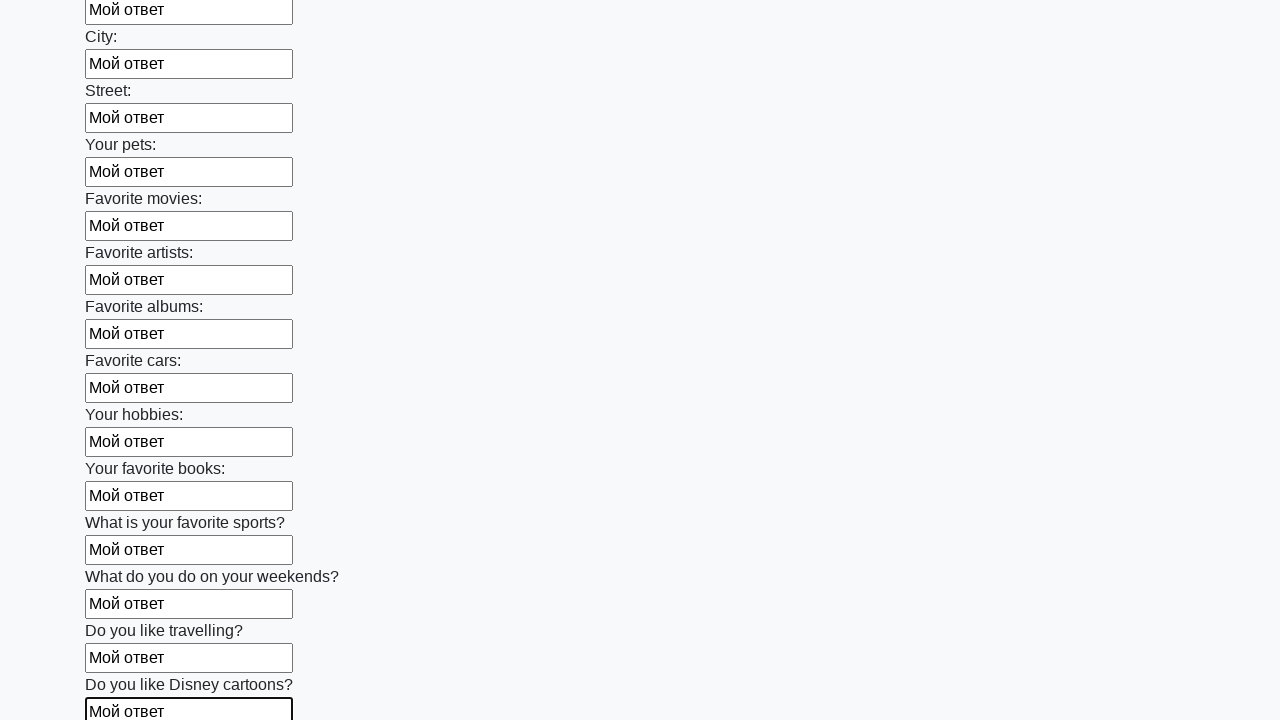

Filled input field with test answer 'Мой ответ' on input >> nth=17
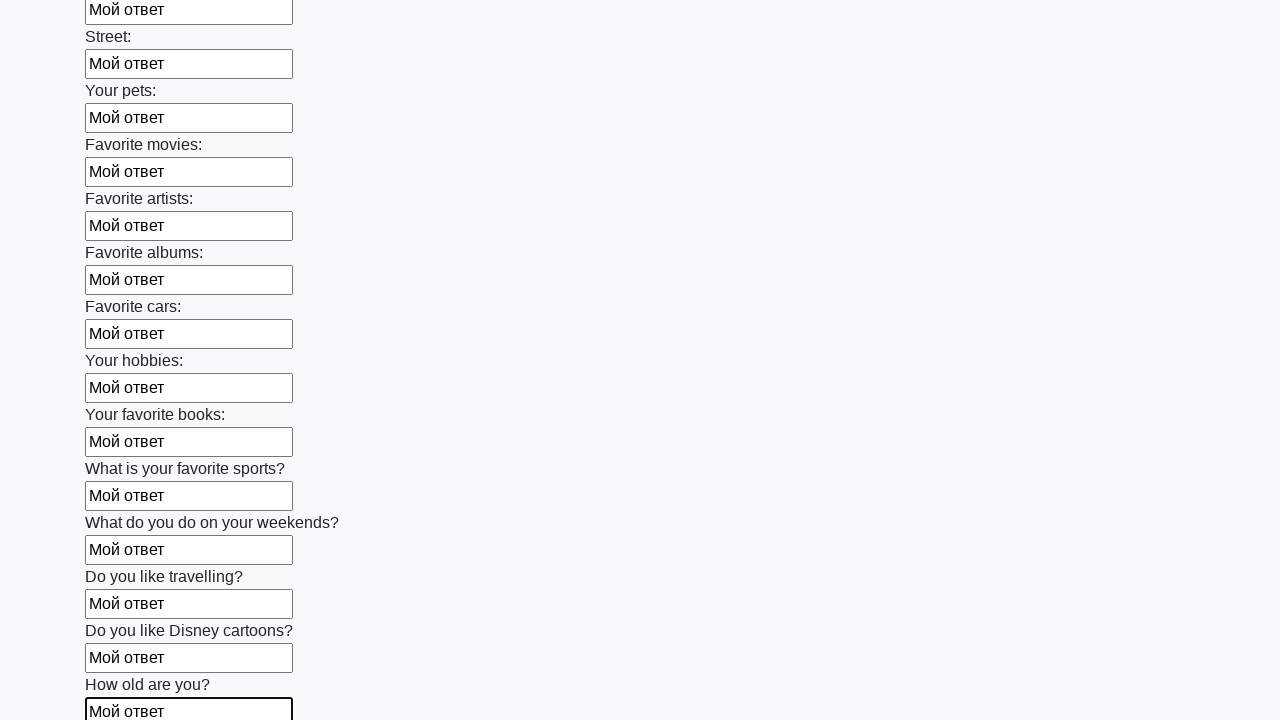

Filled input field with test answer 'Мой ответ' on input >> nth=18
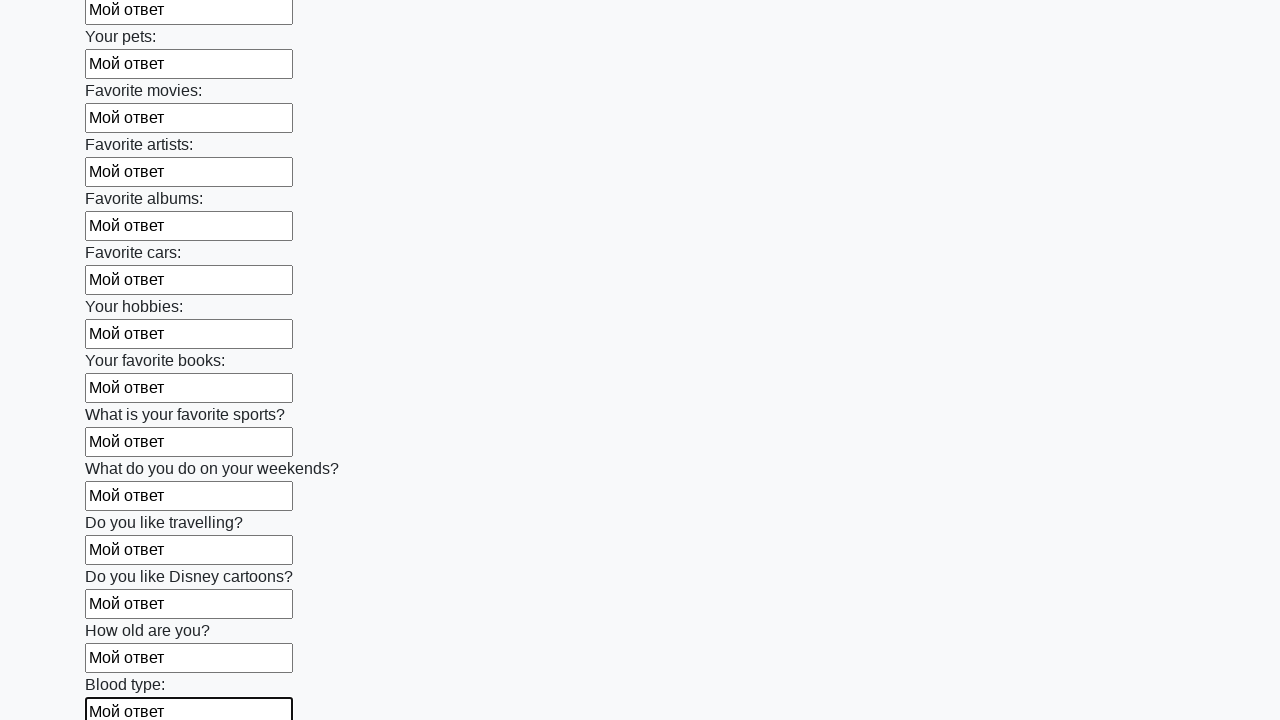

Filled input field with test answer 'Мой ответ' on input >> nth=19
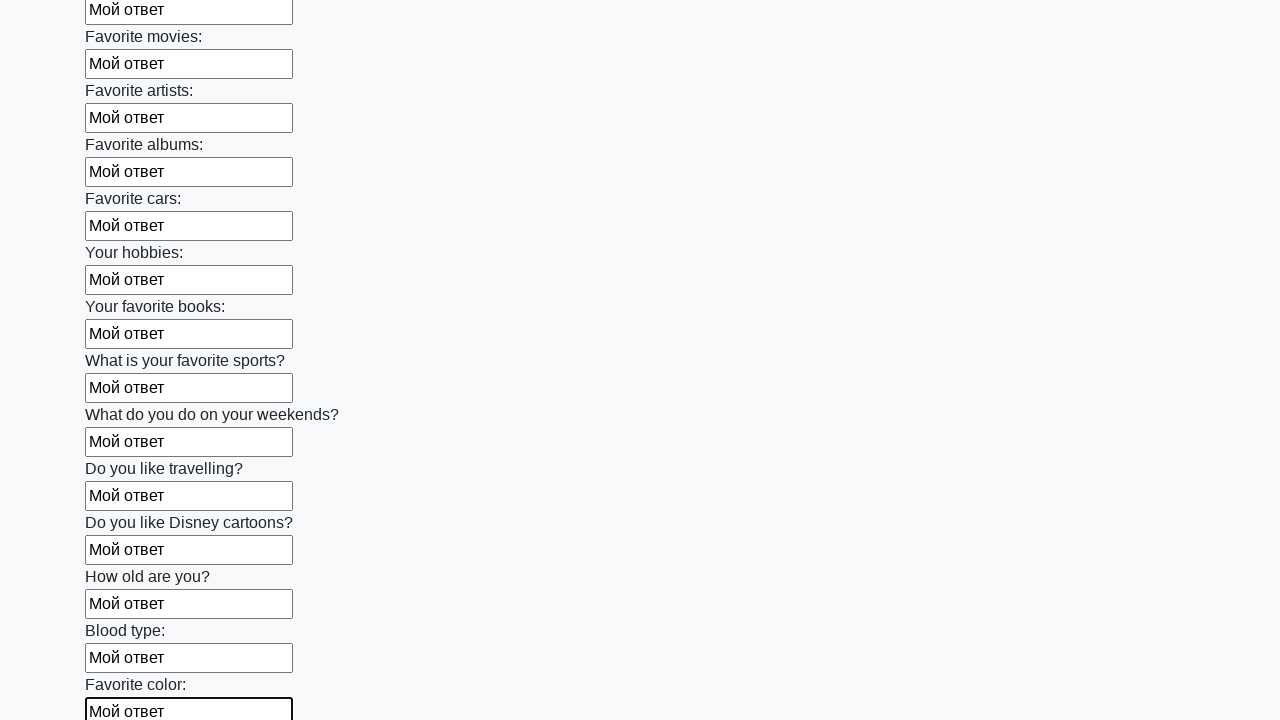

Filled input field with test answer 'Мой ответ' on input >> nth=20
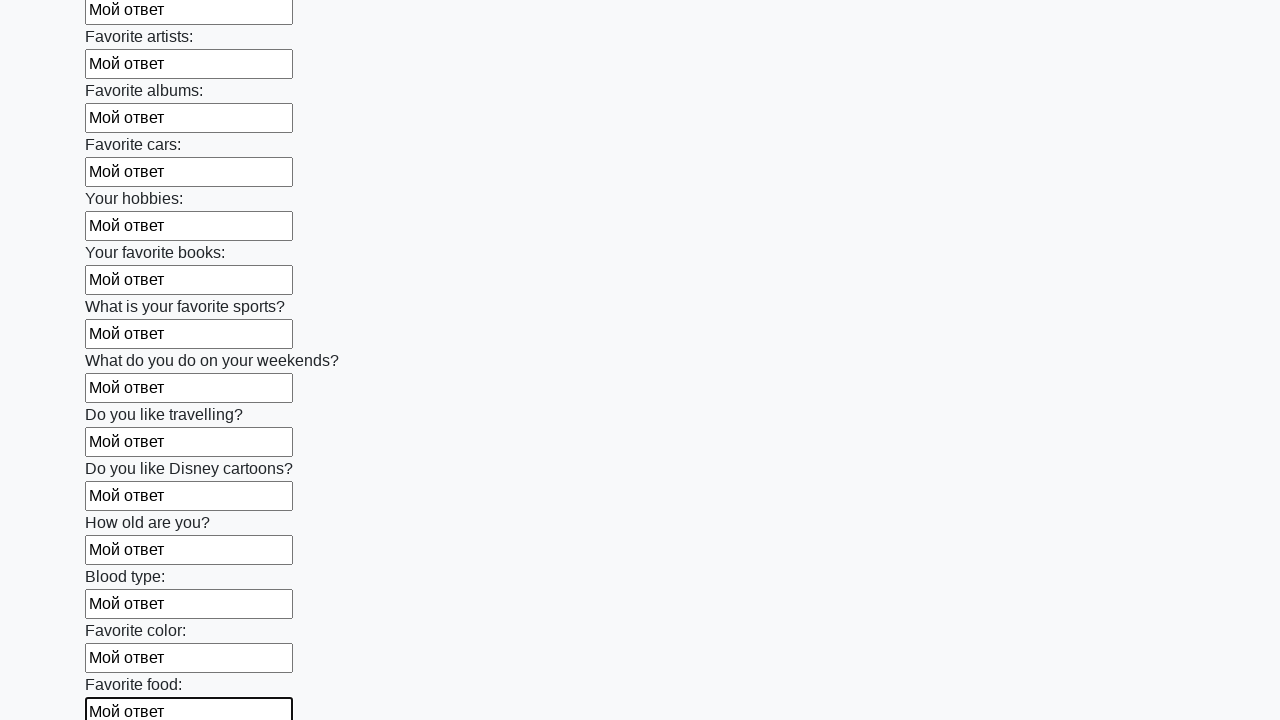

Filled input field with test answer 'Мой ответ' on input >> nth=21
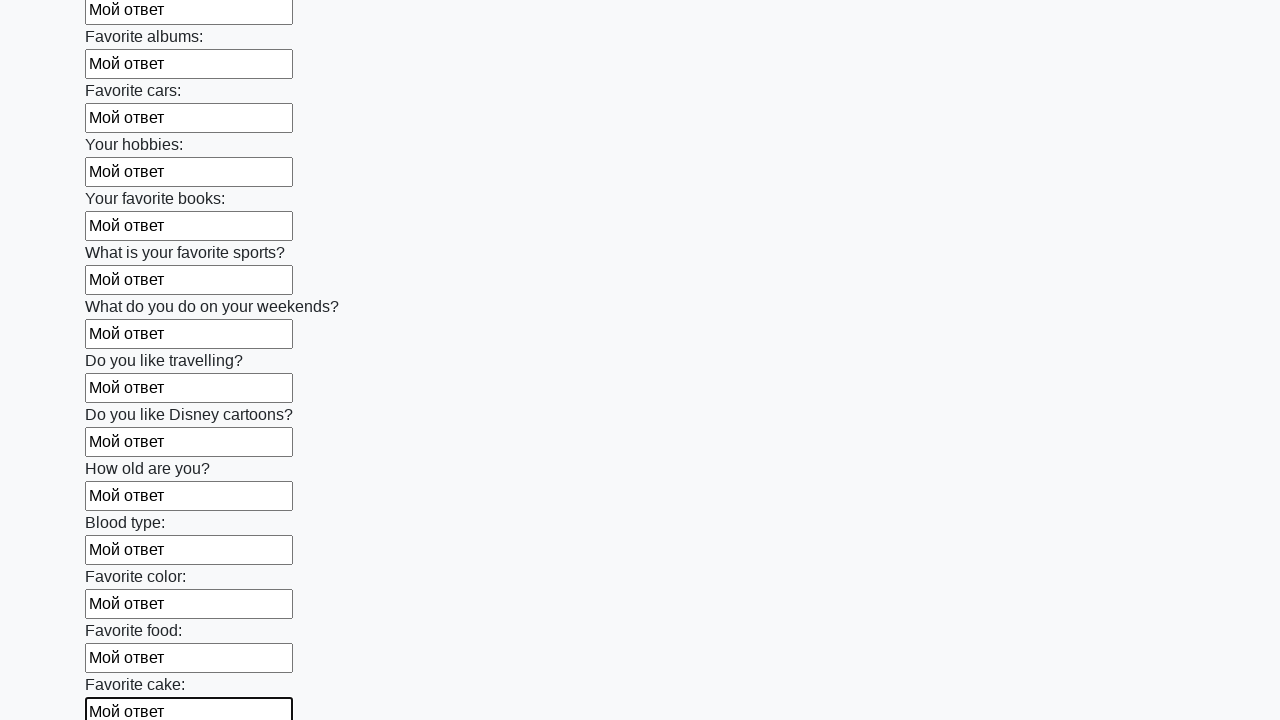

Filled input field with test answer 'Мой ответ' on input >> nth=22
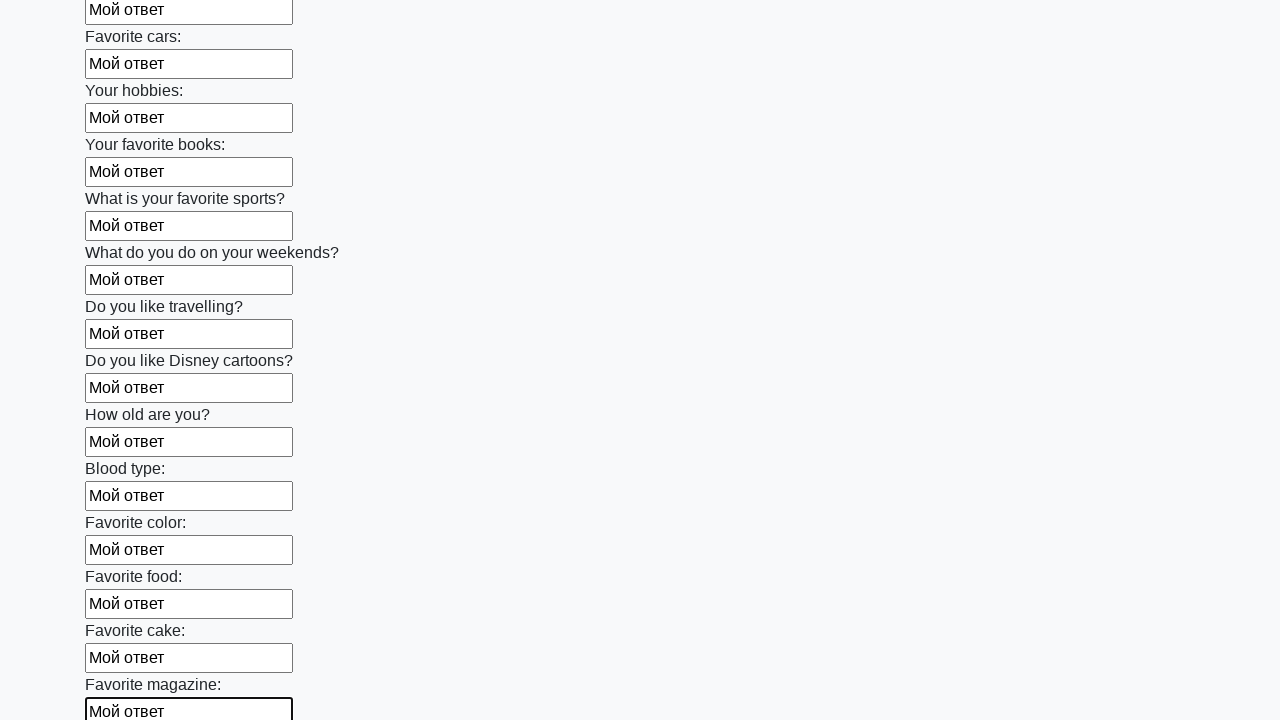

Filled input field with test answer 'Мой ответ' on input >> nth=23
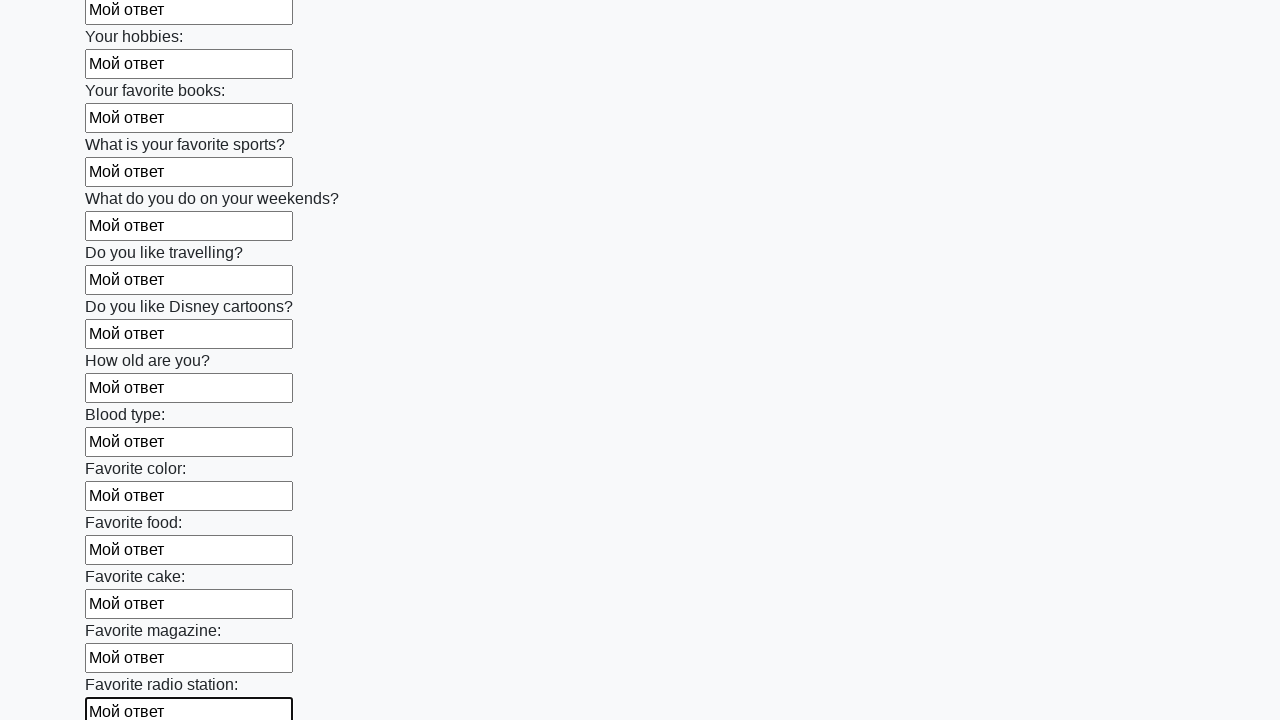

Filled input field with test answer 'Мой ответ' on input >> nth=24
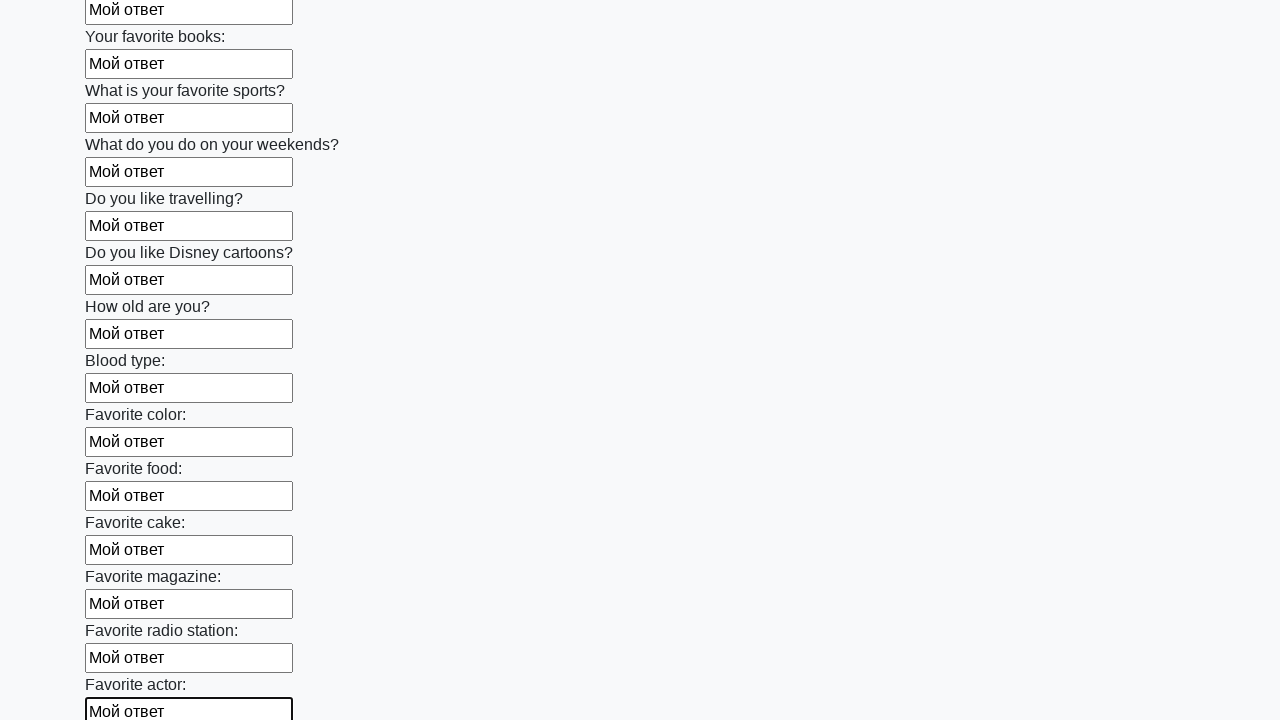

Filled input field with test answer 'Мой ответ' on input >> nth=25
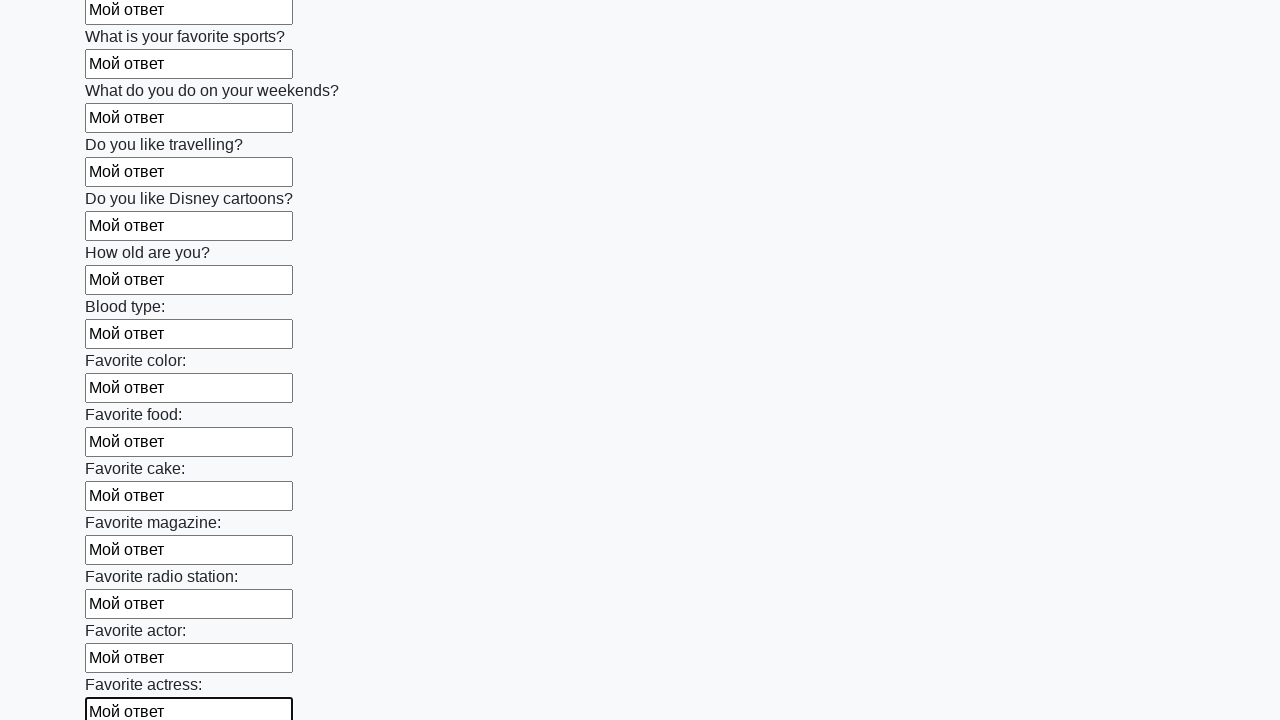

Filled input field with test answer 'Мой ответ' on input >> nth=26
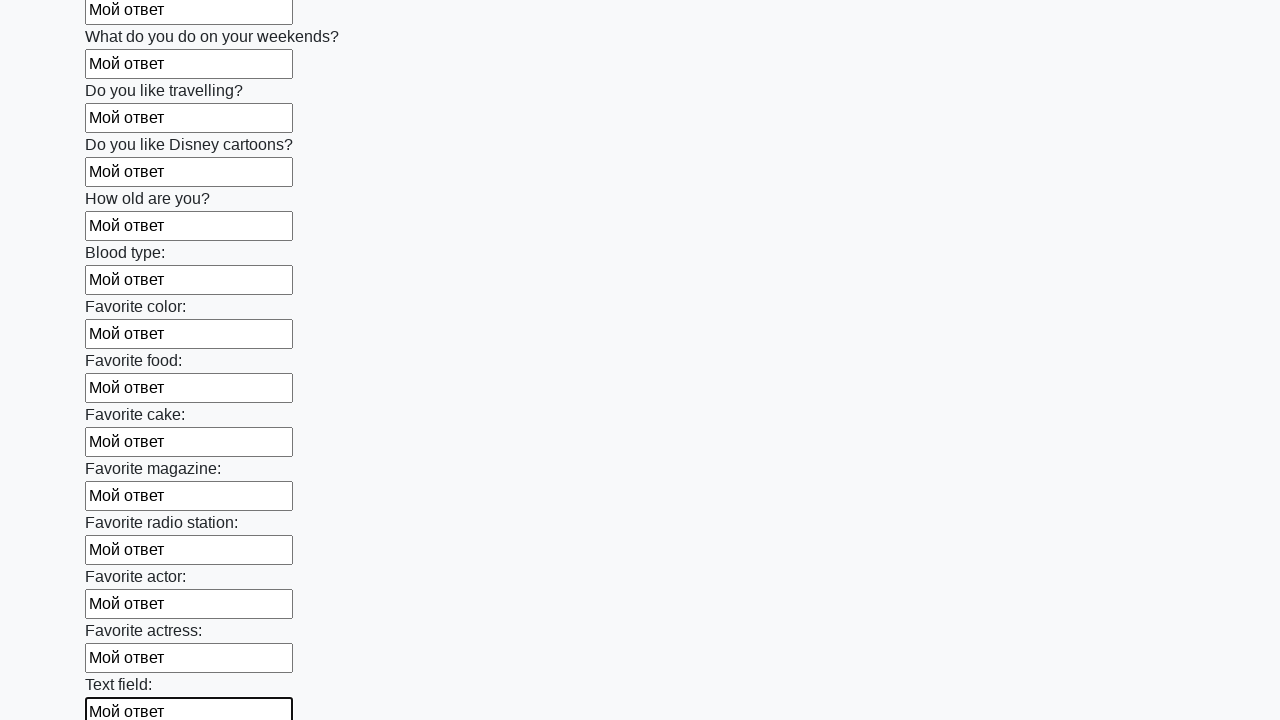

Filled input field with test answer 'Мой ответ' on input >> nth=27
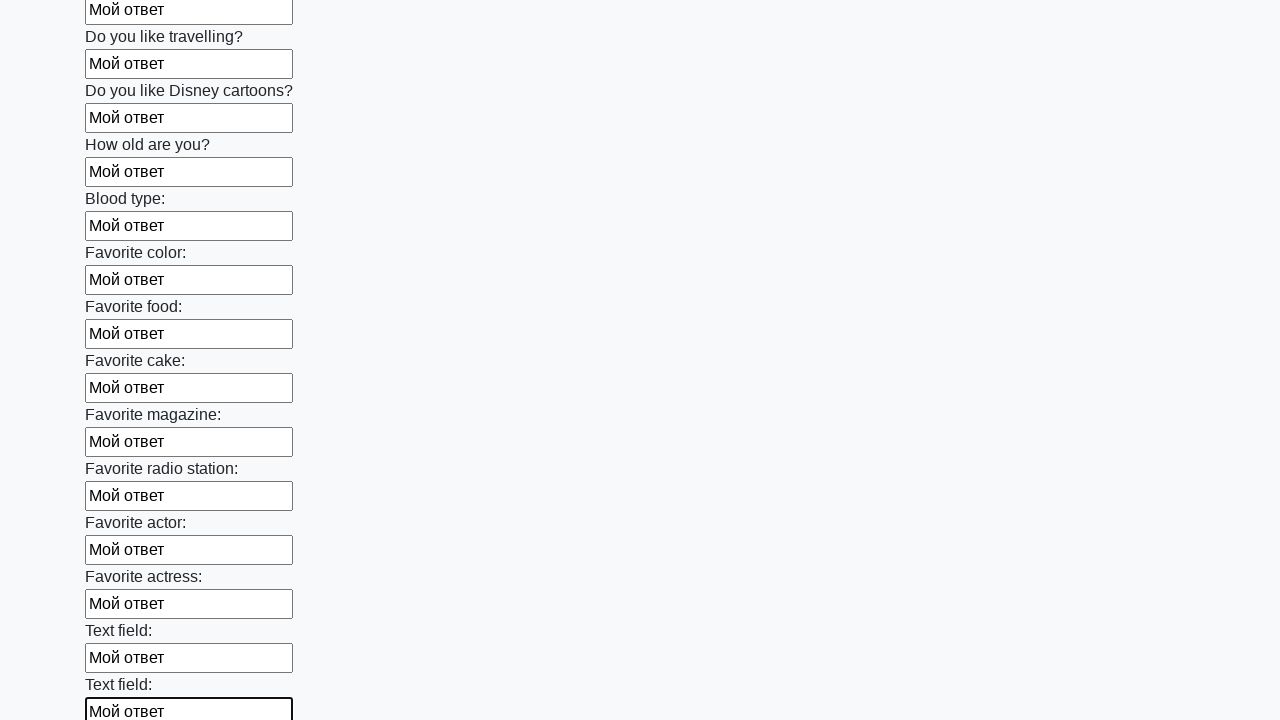

Filled input field with test answer 'Мой ответ' on input >> nth=28
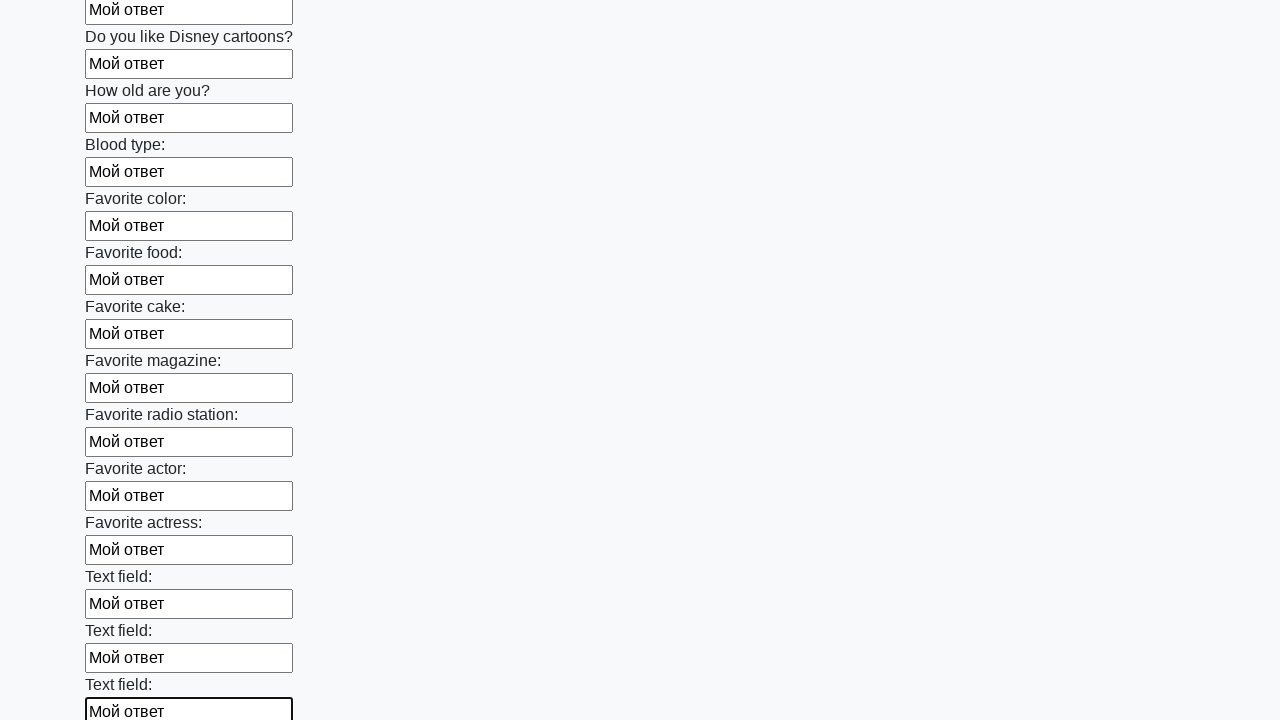

Filled input field with test answer 'Мой ответ' on input >> nth=29
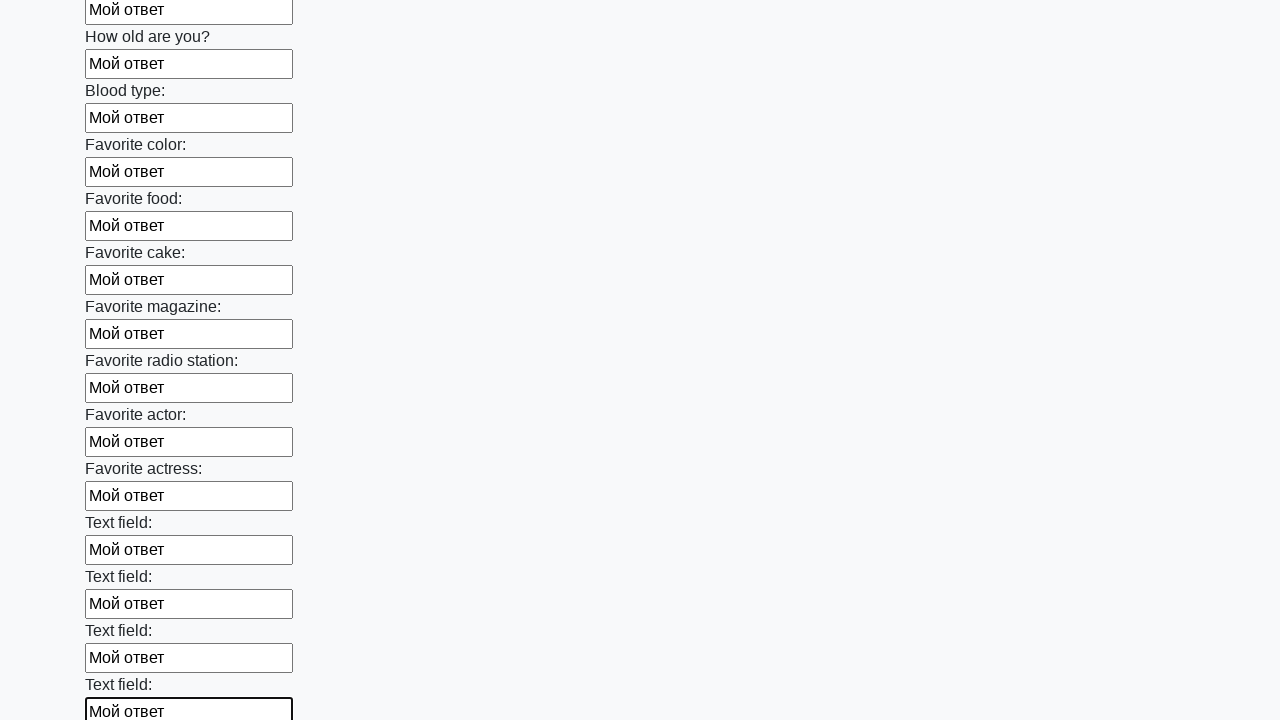

Filled input field with test answer 'Мой ответ' on input >> nth=30
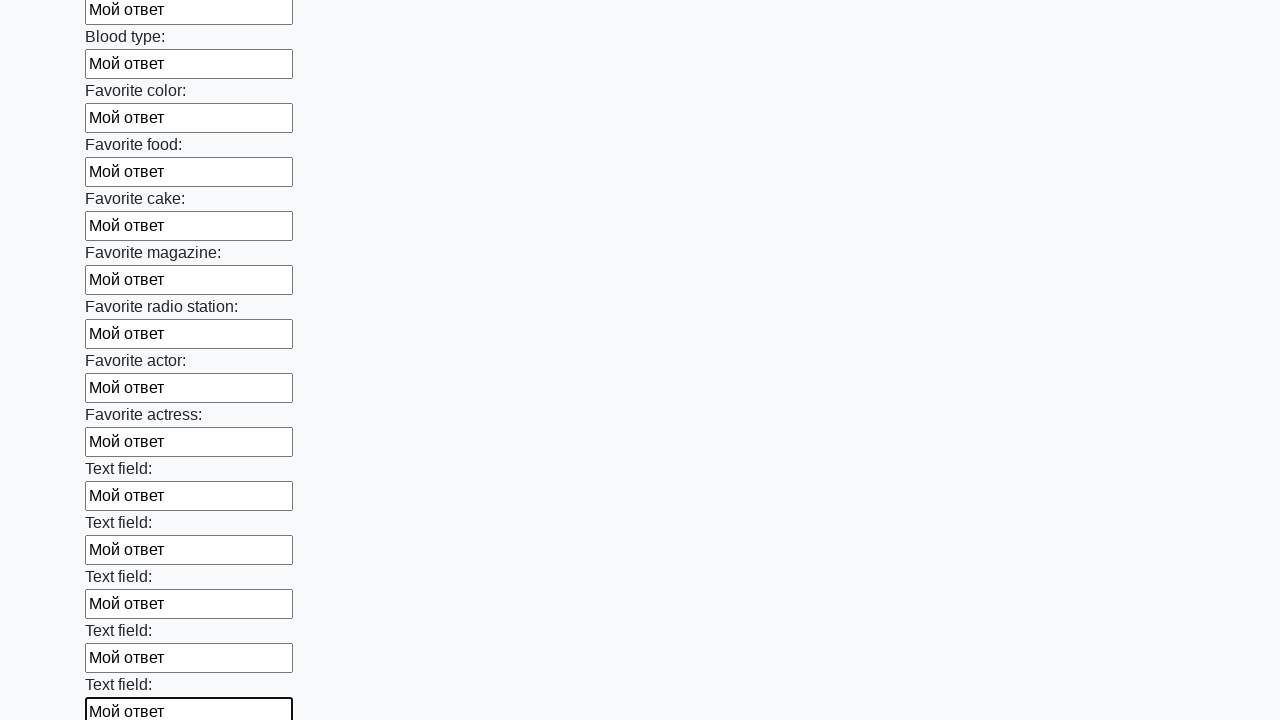

Filled input field with test answer 'Мой ответ' on input >> nth=31
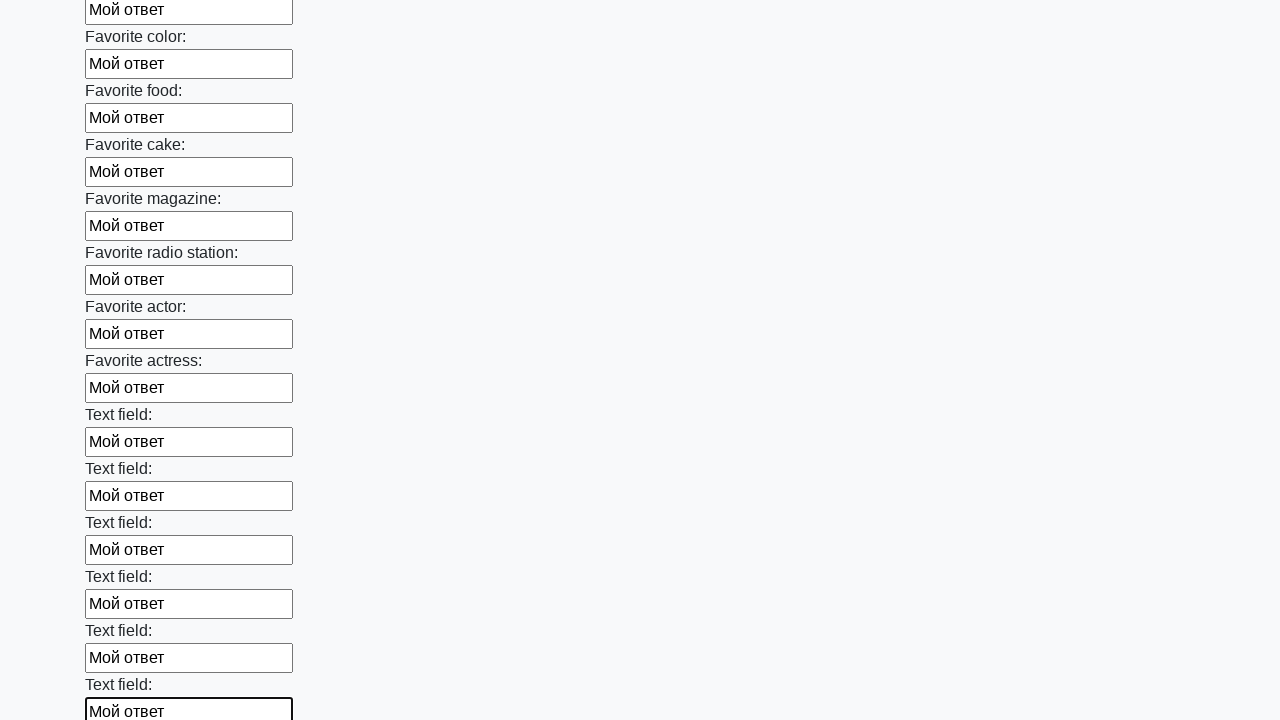

Filled input field with test answer 'Мой ответ' on input >> nth=32
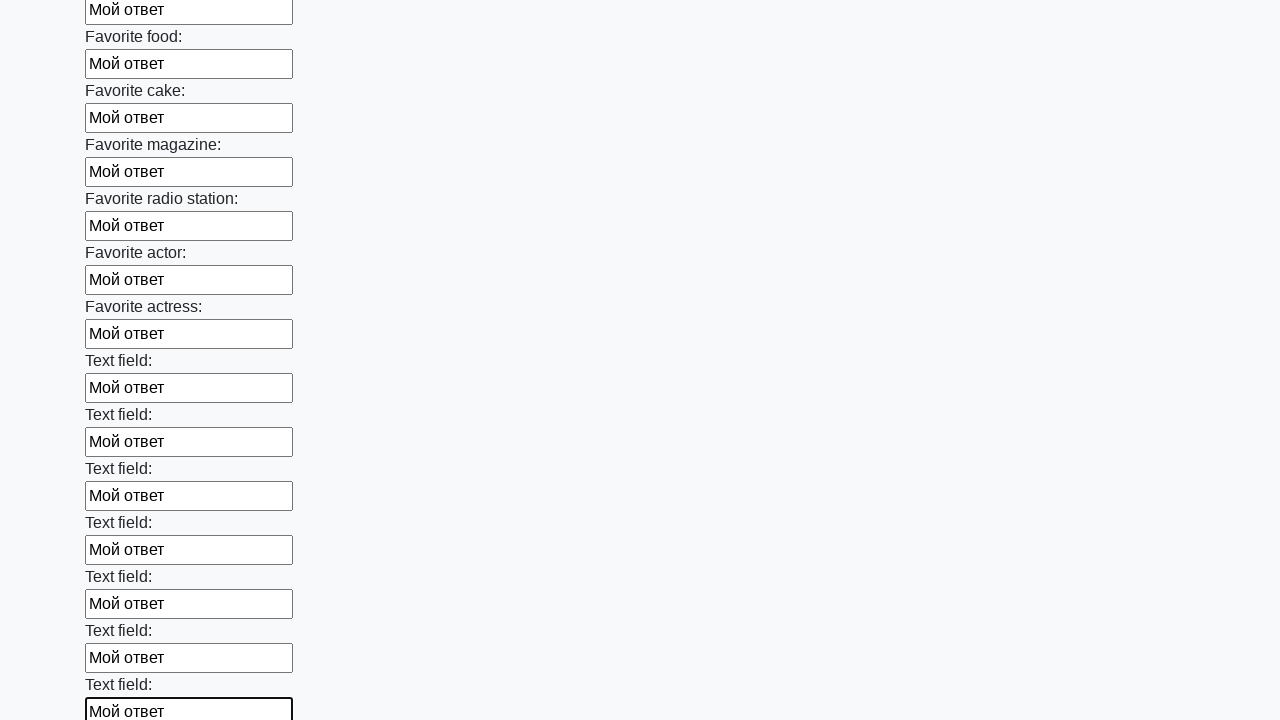

Filled input field with test answer 'Мой ответ' on input >> nth=33
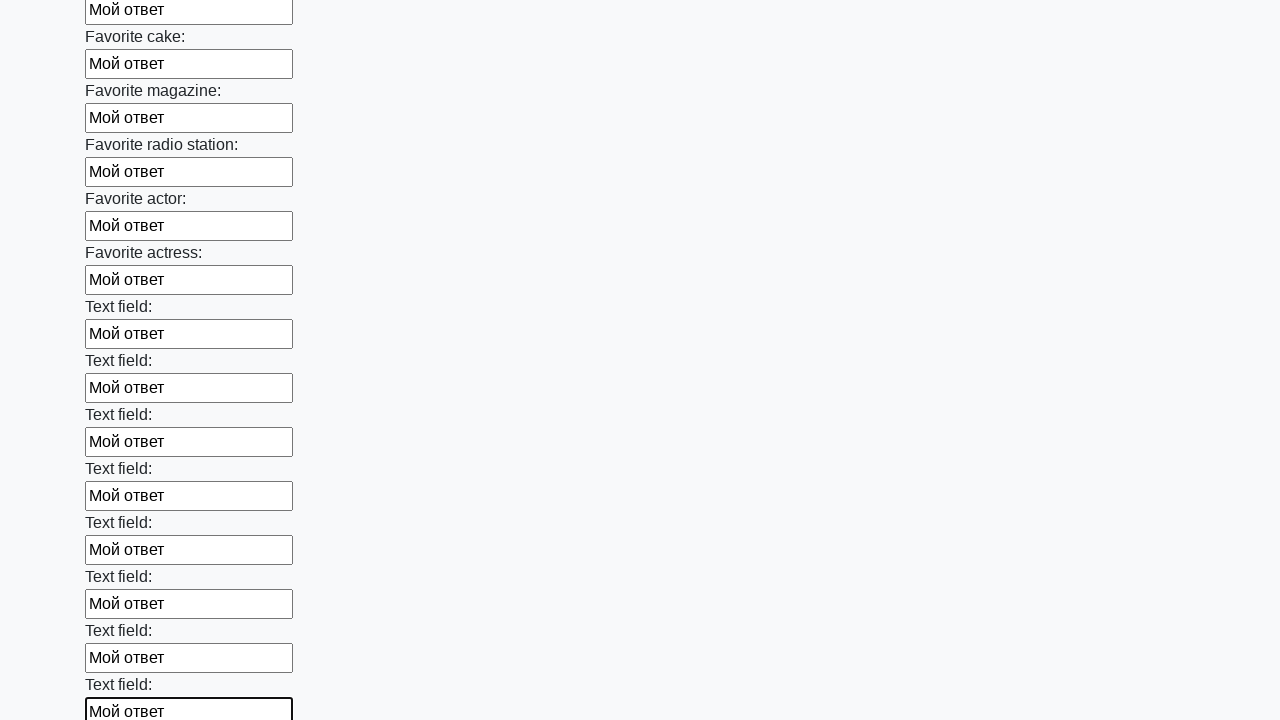

Filled input field with test answer 'Мой ответ' on input >> nth=34
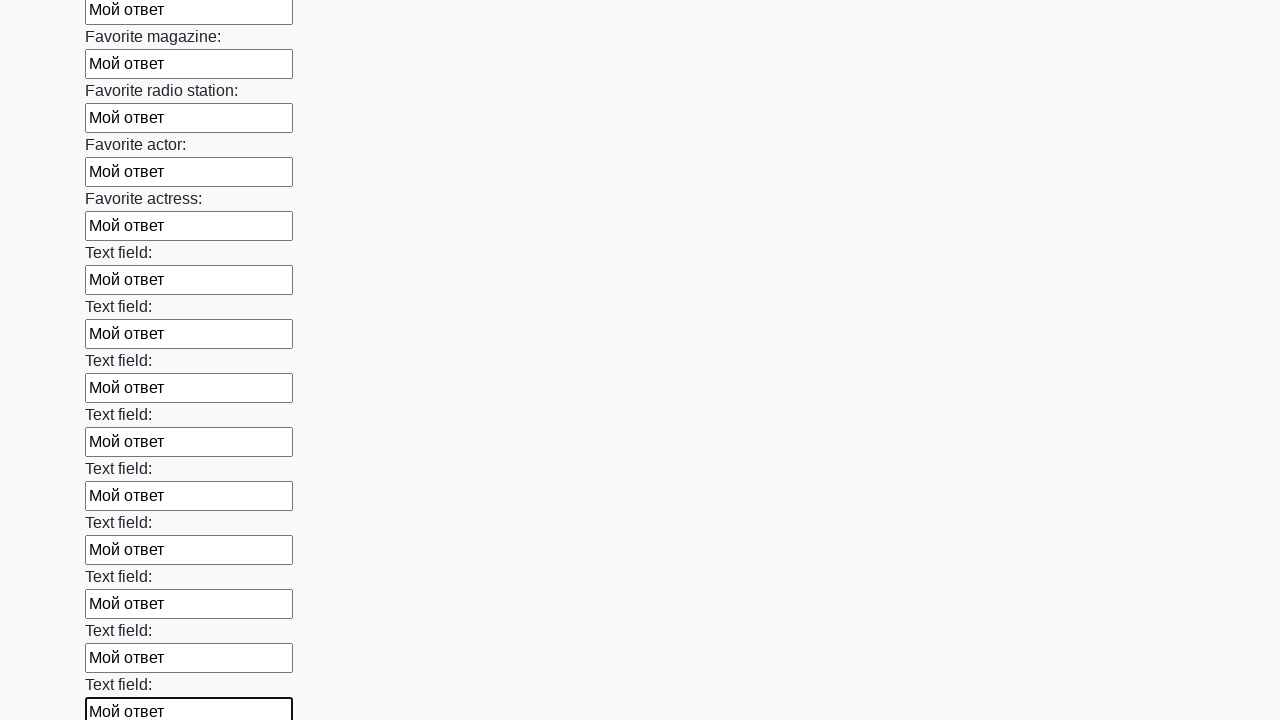

Filled input field with test answer 'Мой ответ' on input >> nth=35
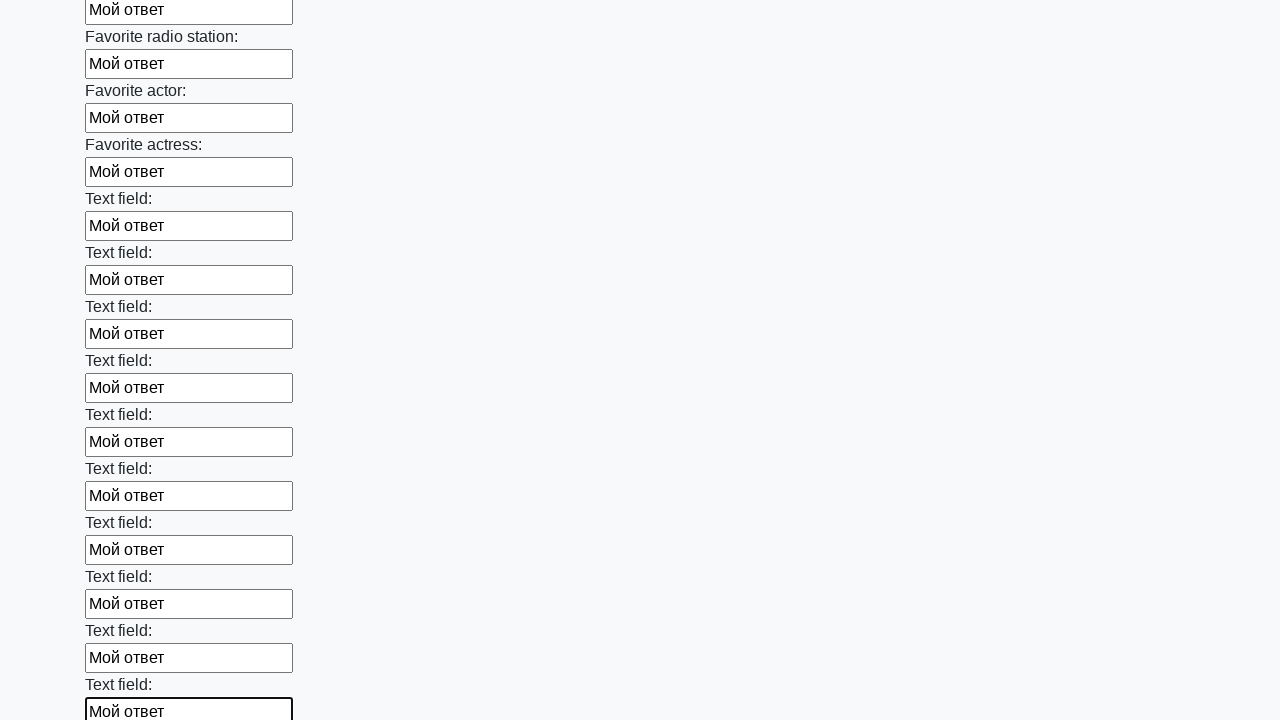

Filled input field with test answer 'Мой ответ' on input >> nth=36
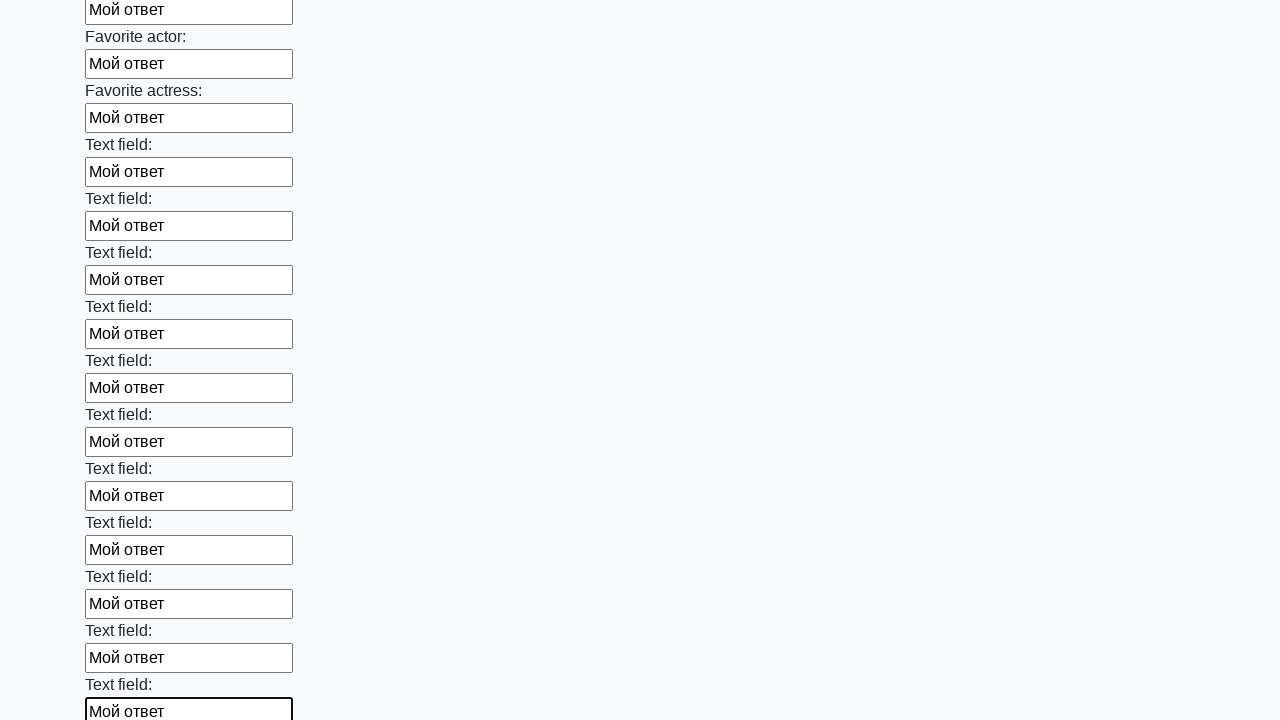

Filled input field with test answer 'Мой ответ' on input >> nth=37
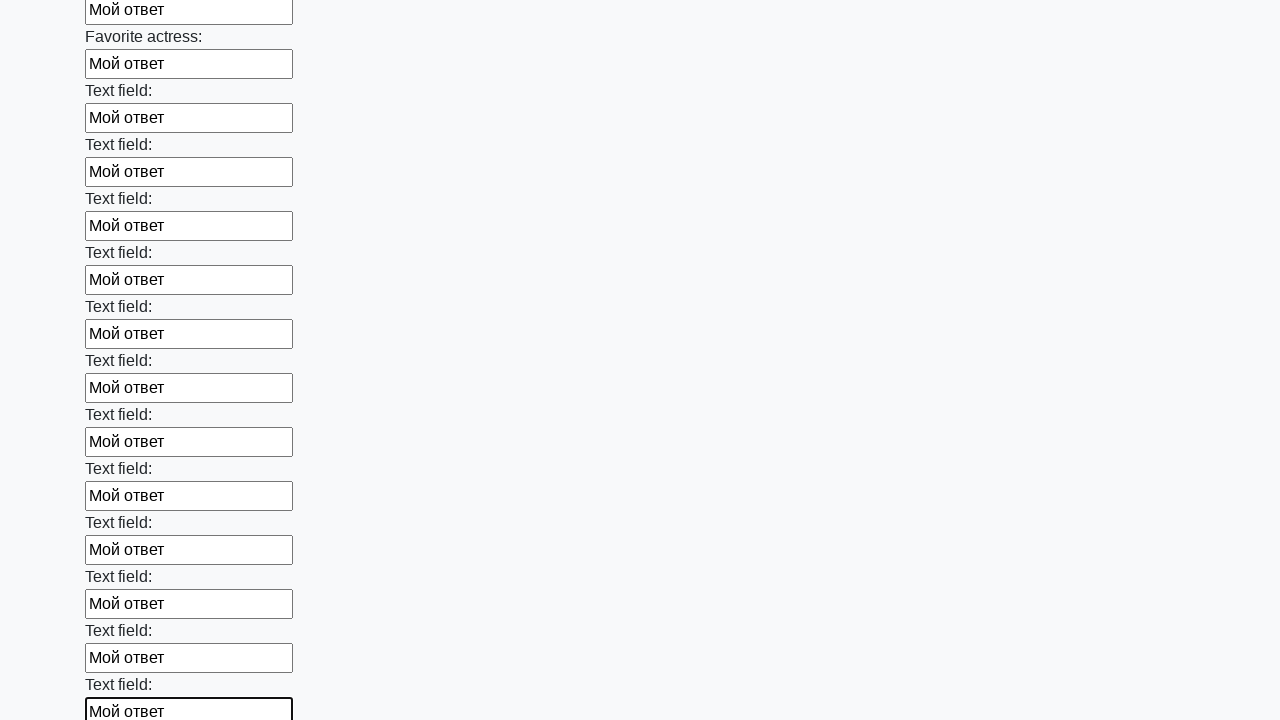

Filled input field with test answer 'Мой ответ' on input >> nth=38
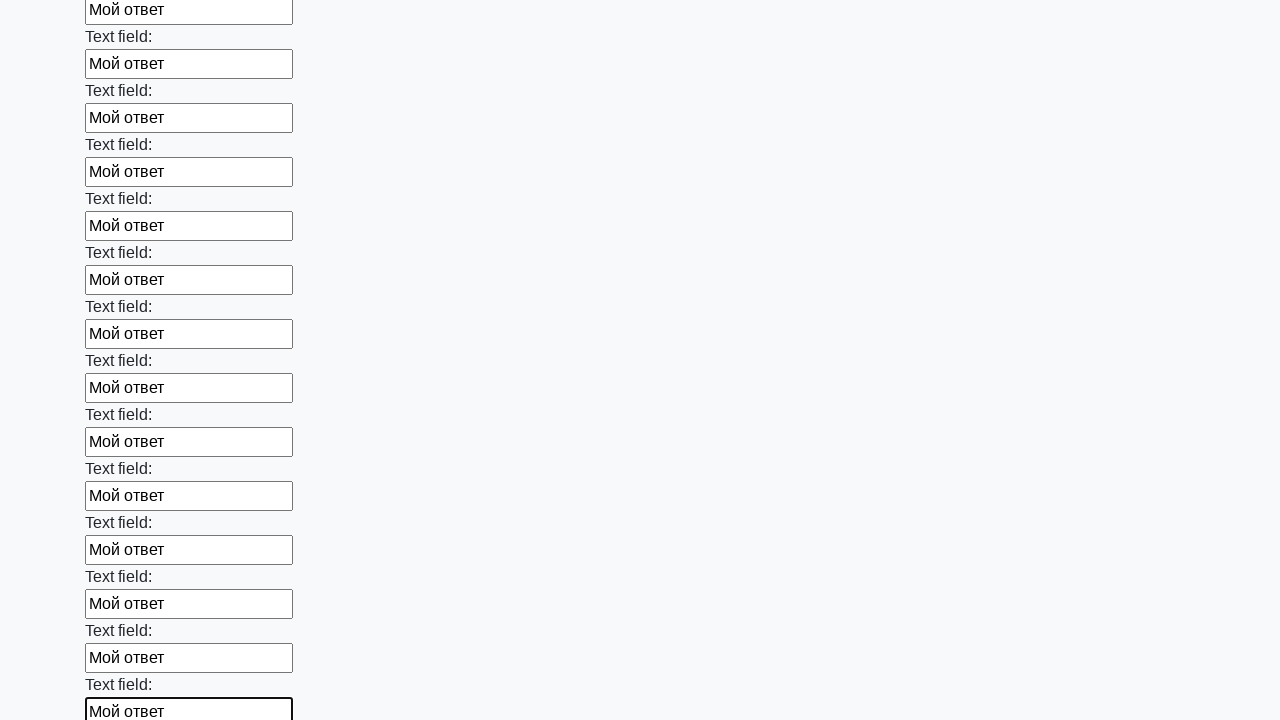

Filled input field with test answer 'Мой ответ' on input >> nth=39
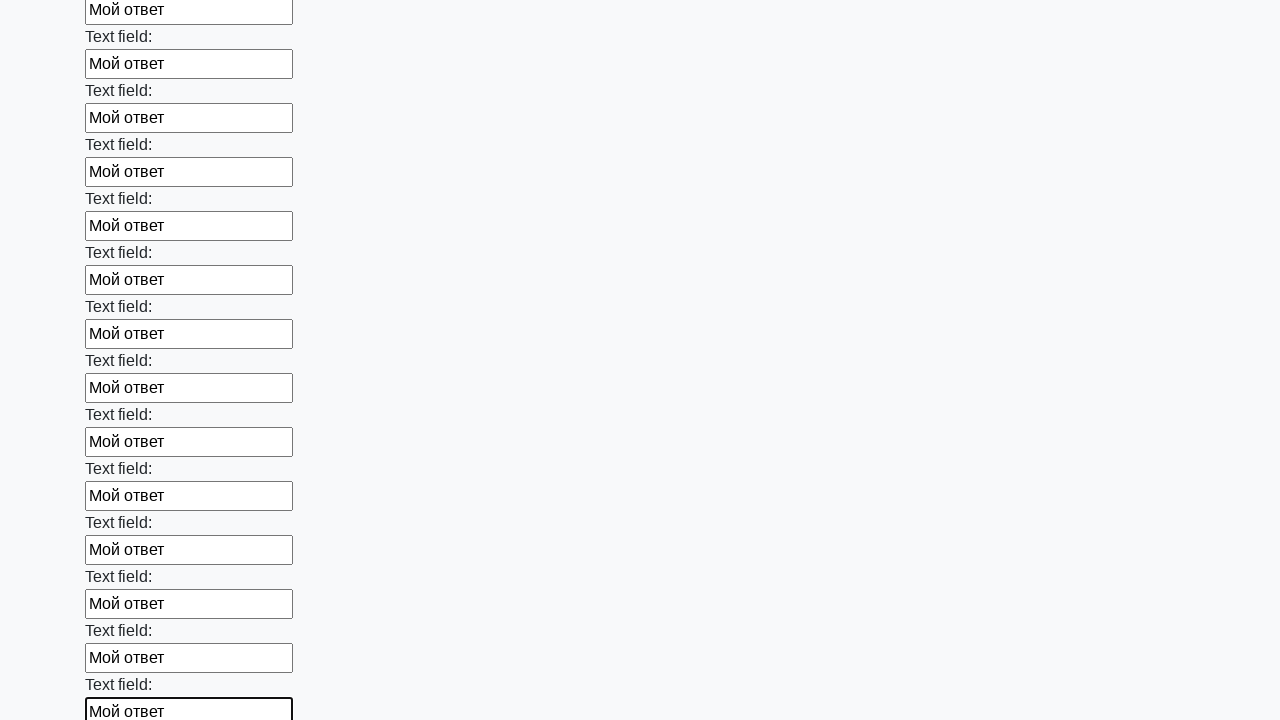

Filled input field with test answer 'Мой ответ' on input >> nth=40
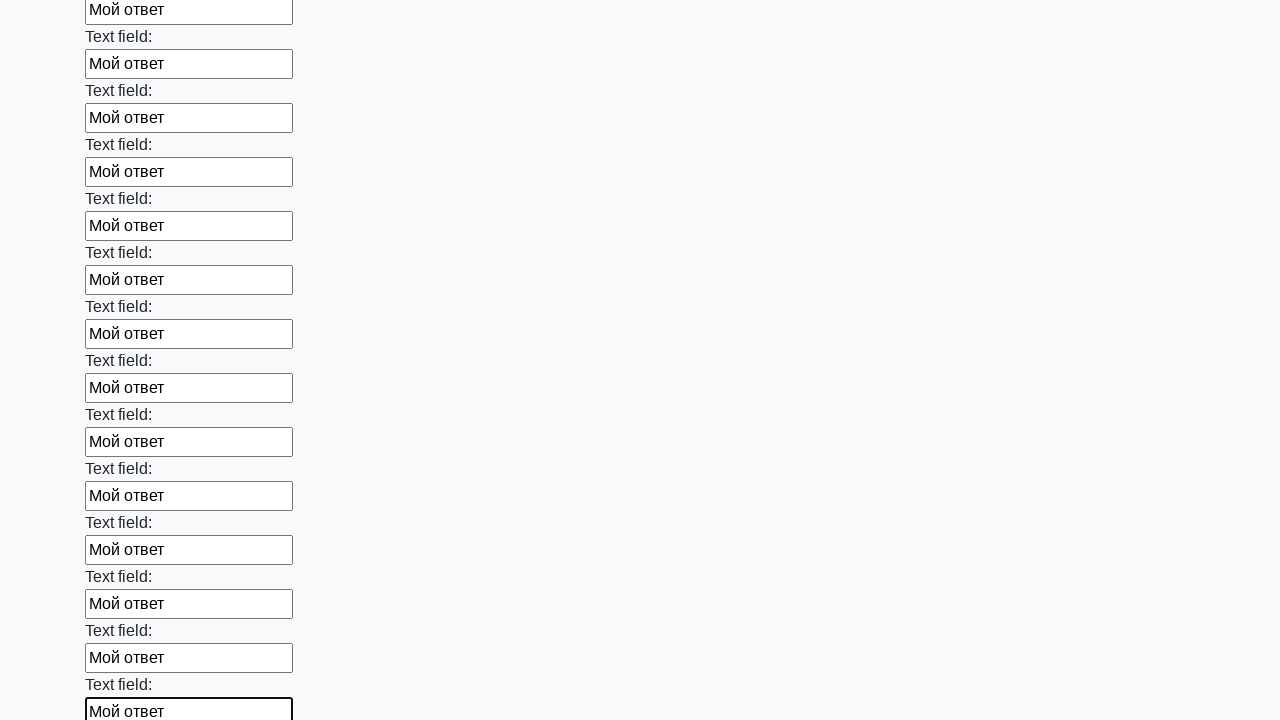

Filled input field with test answer 'Мой ответ' on input >> nth=41
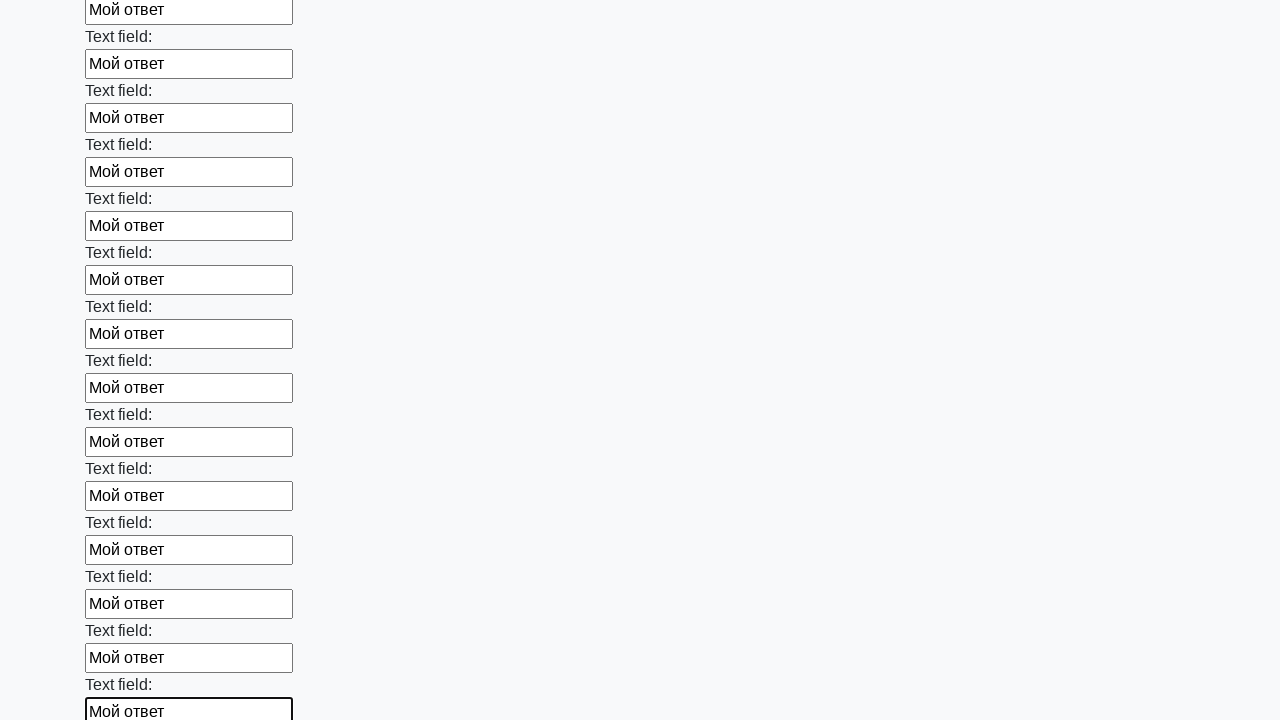

Filled input field with test answer 'Мой ответ' on input >> nth=42
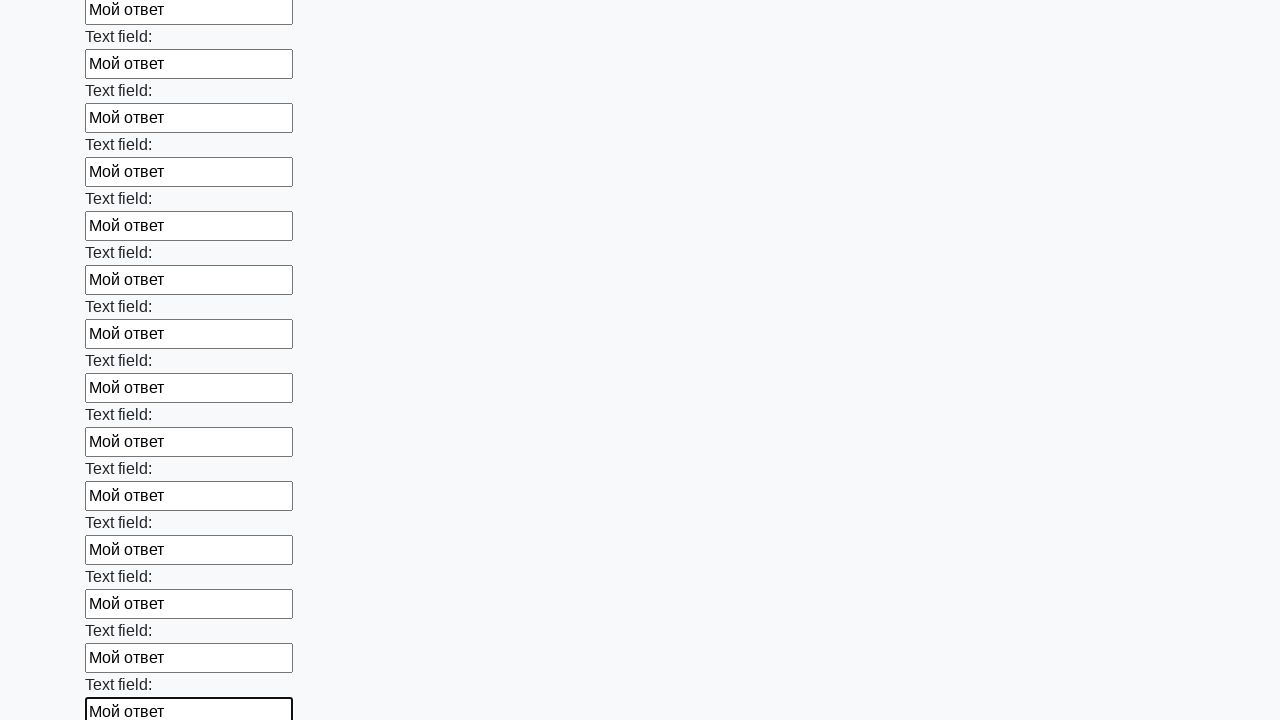

Filled input field with test answer 'Мой ответ' on input >> nth=43
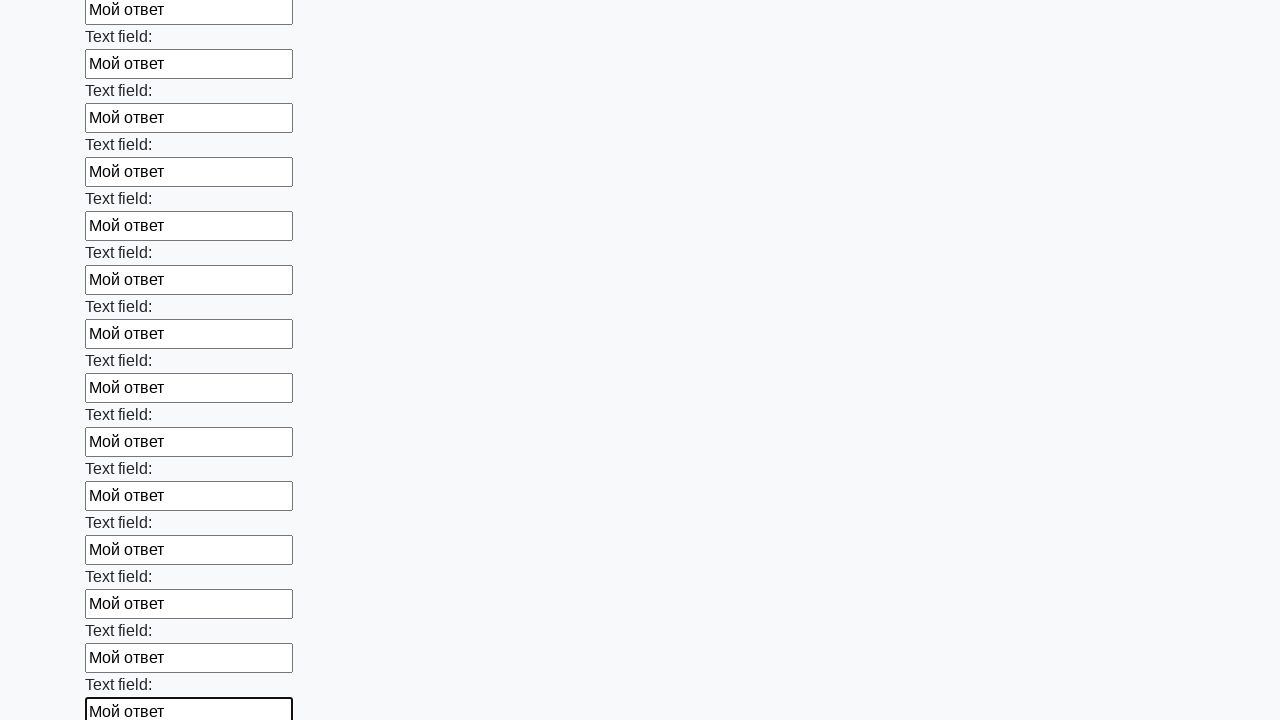

Filled input field with test answer 'Мой ответ' on input >> nth=44
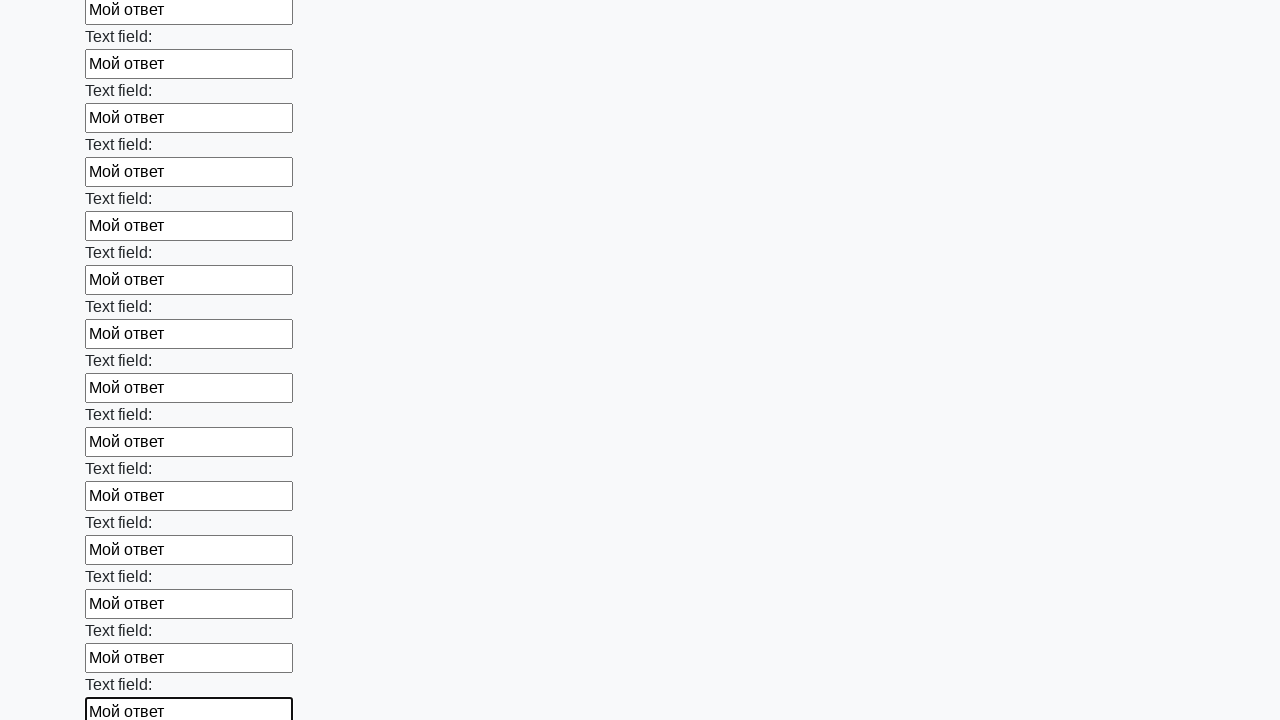

Filled input field with test answer 'Мой ответ' on input >> nth=45
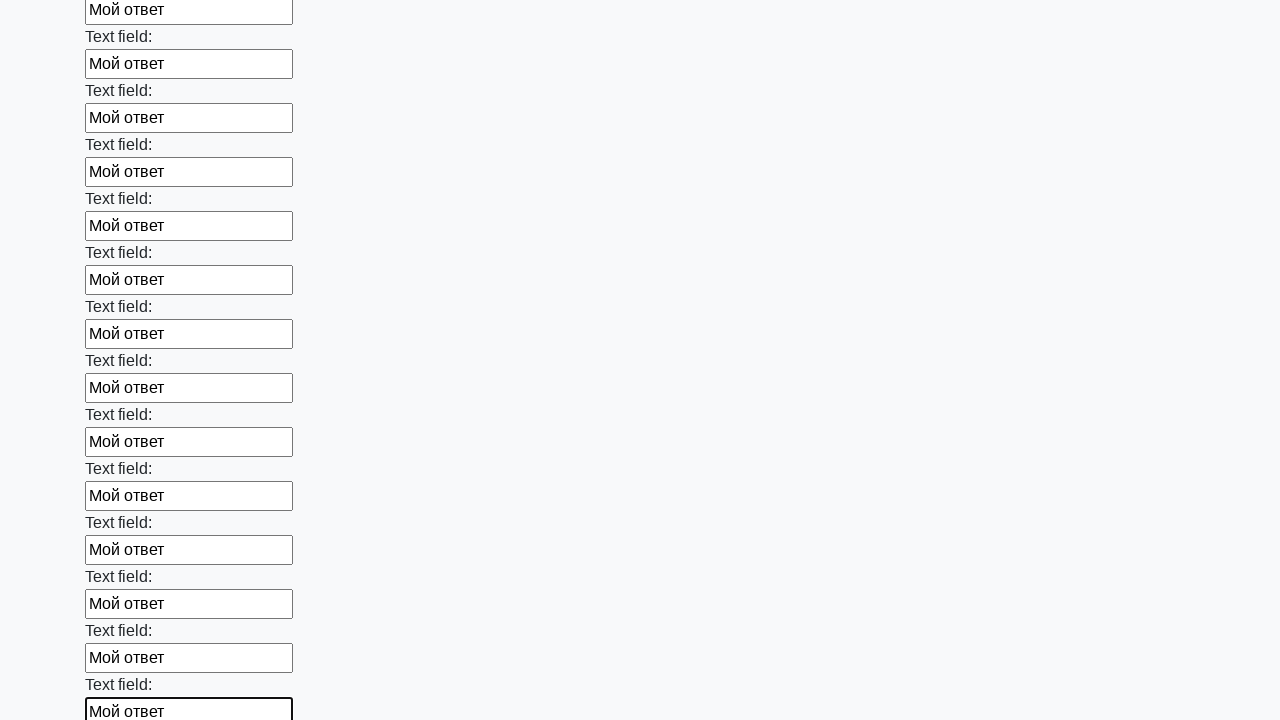

Filled input field with test answer 'Мой ответ' on input >> nth=46
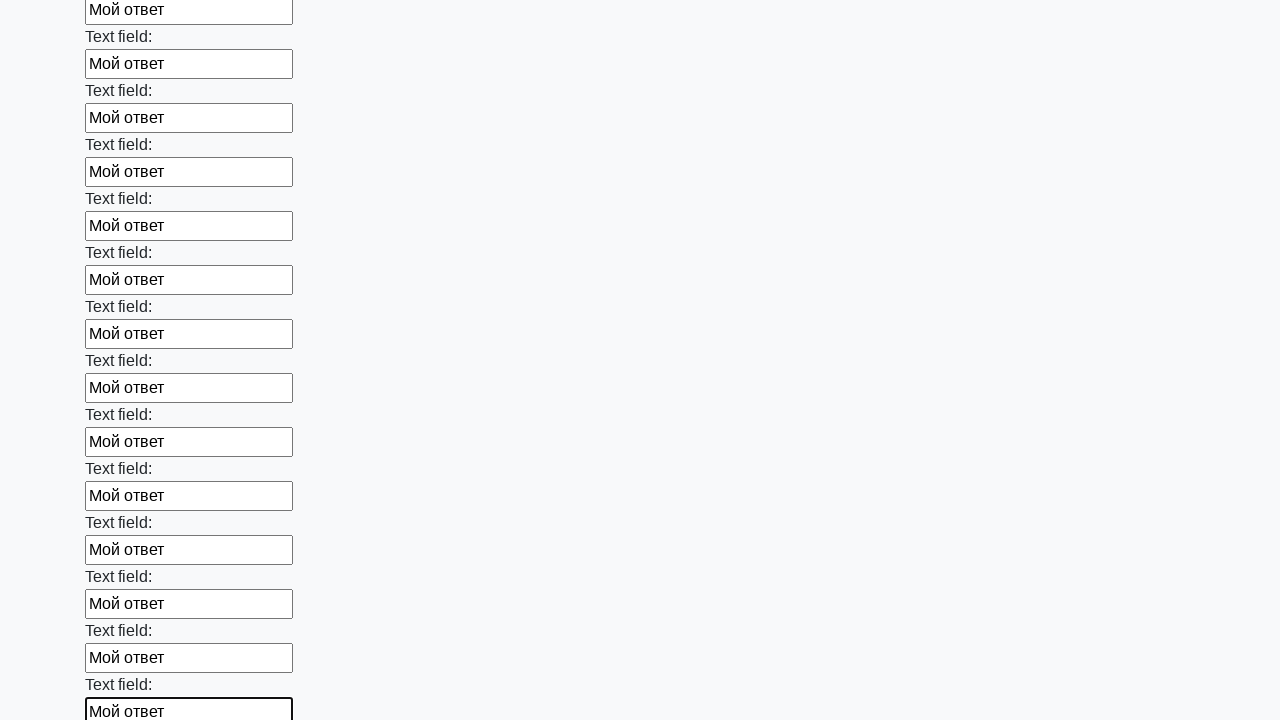

Filled input field with test answer 'Мой ответ' on input >> nth=47
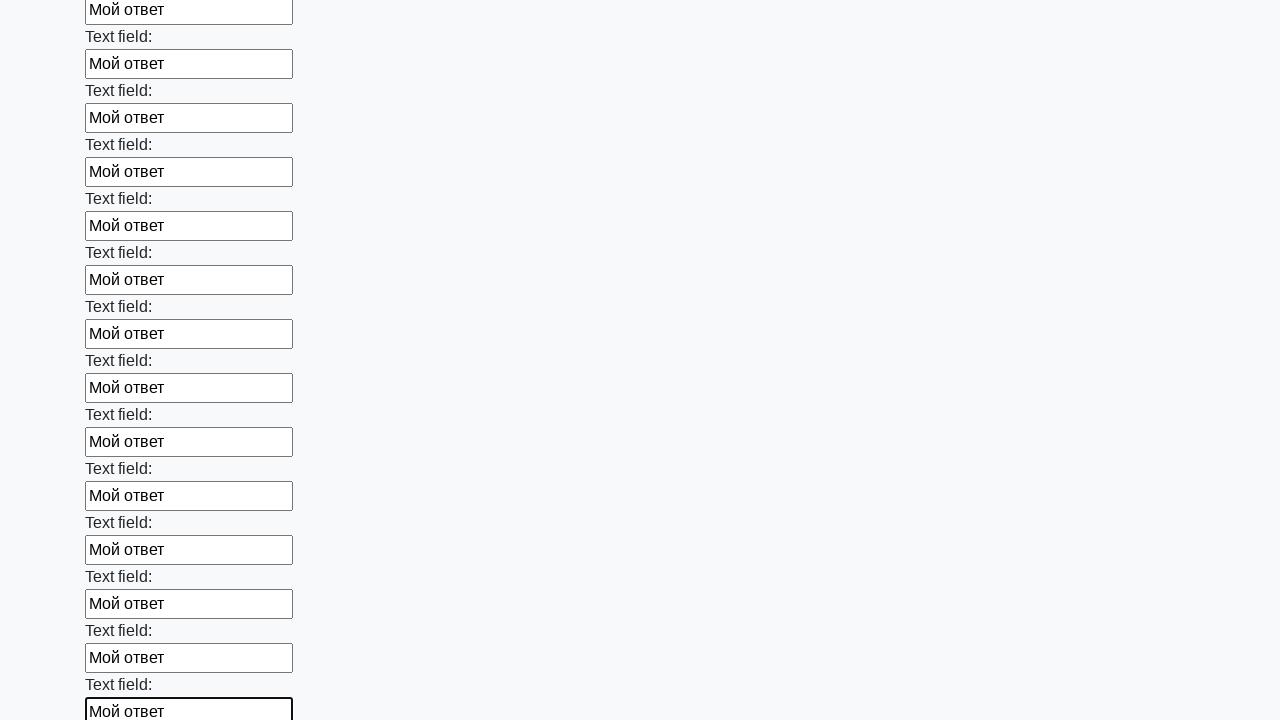

Filled input field with test answer 'Мой ответ' on input >> nth=48
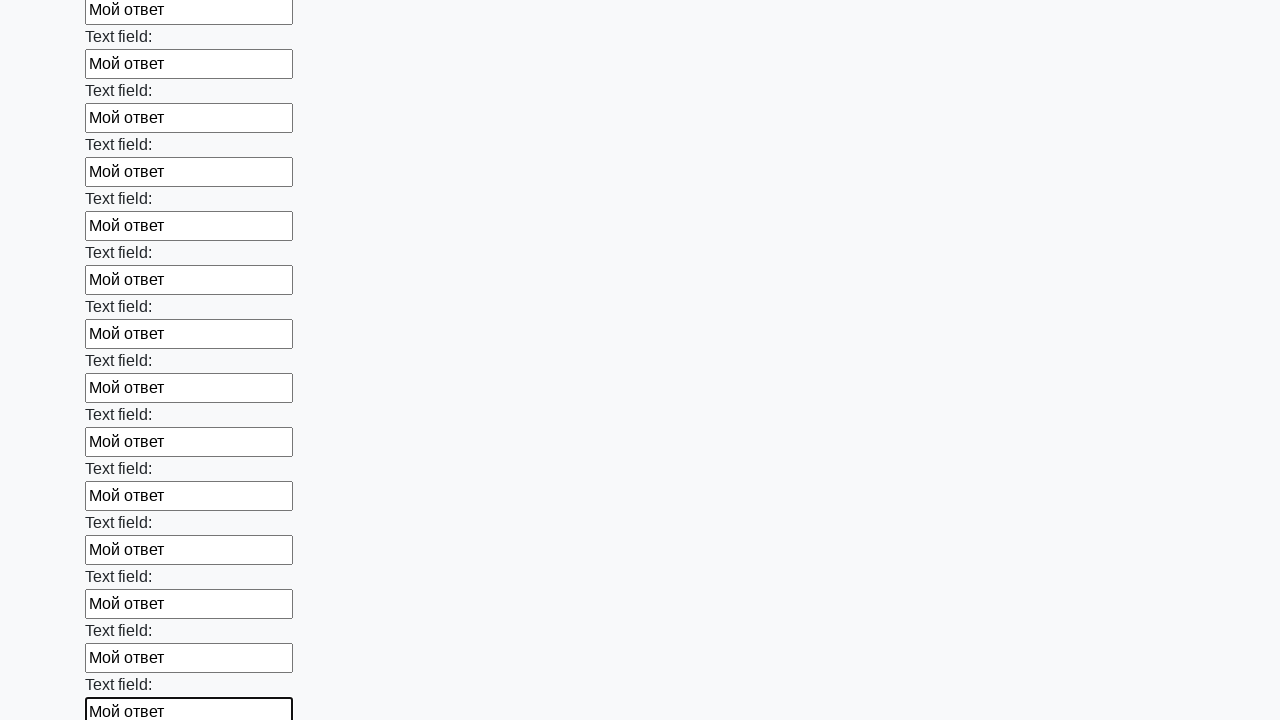

Filled input field with test answer 'Мой ответ' on input >> nth=49
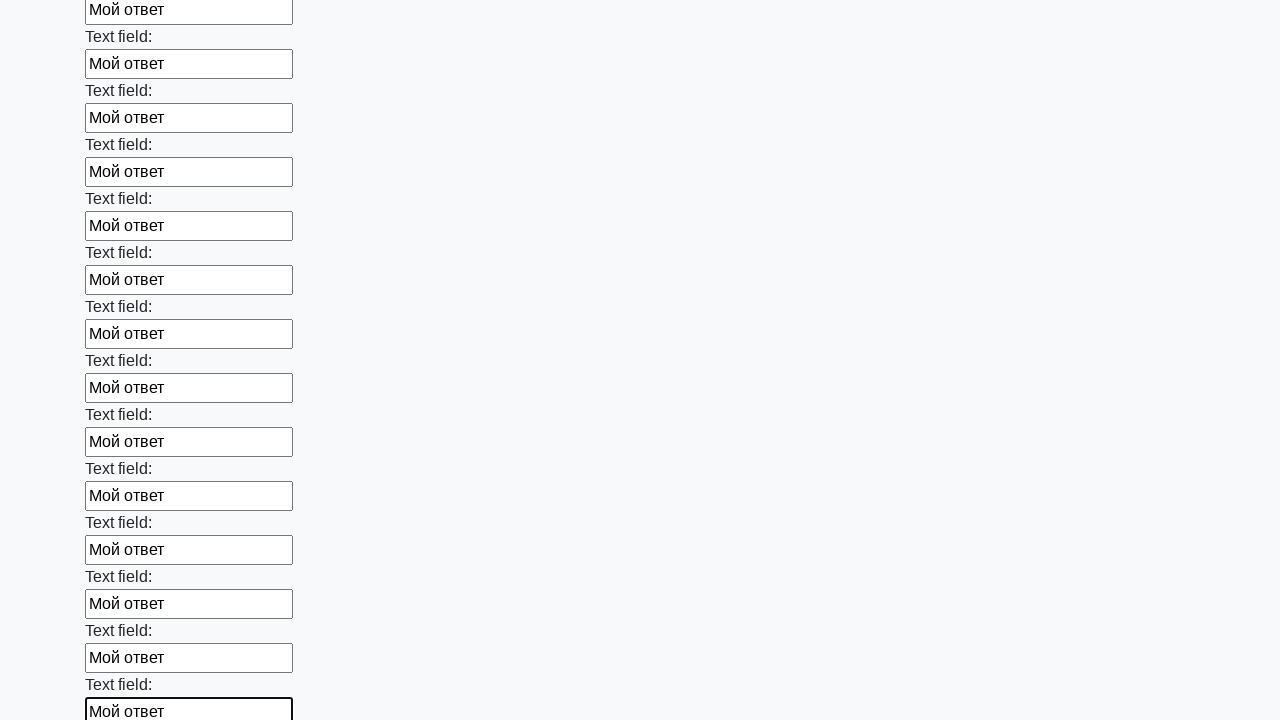

Filled input field with test answer 'Мой ответ' on input >> nth=50
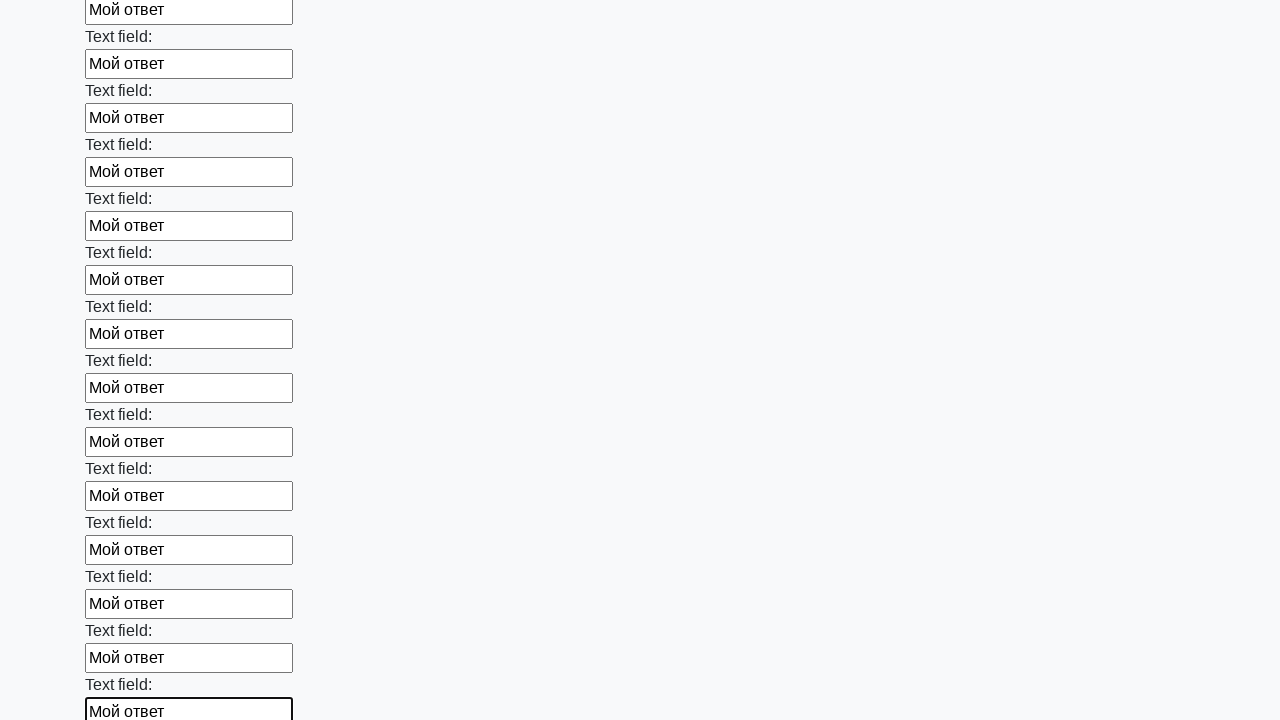

Filled input field with test answer 'Мой ответ' on input >> nth=51
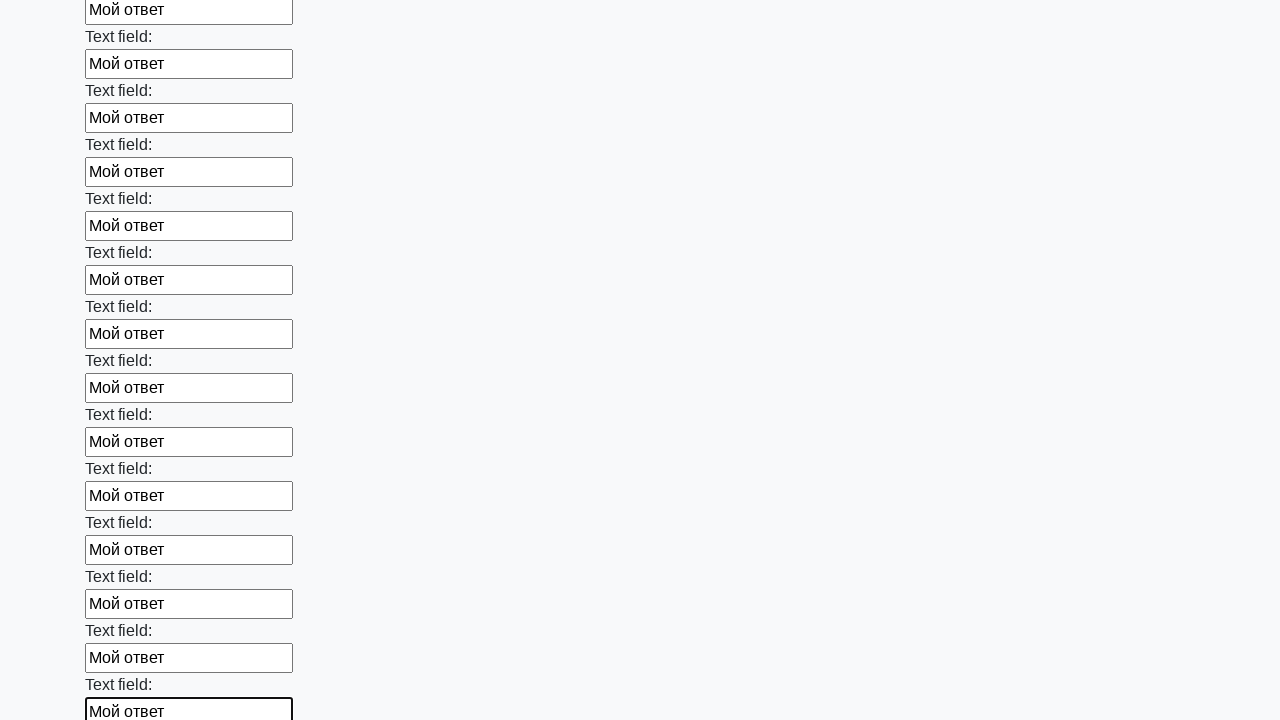

Filled input field with test answer 'Мой ответ' on input >> nth=52
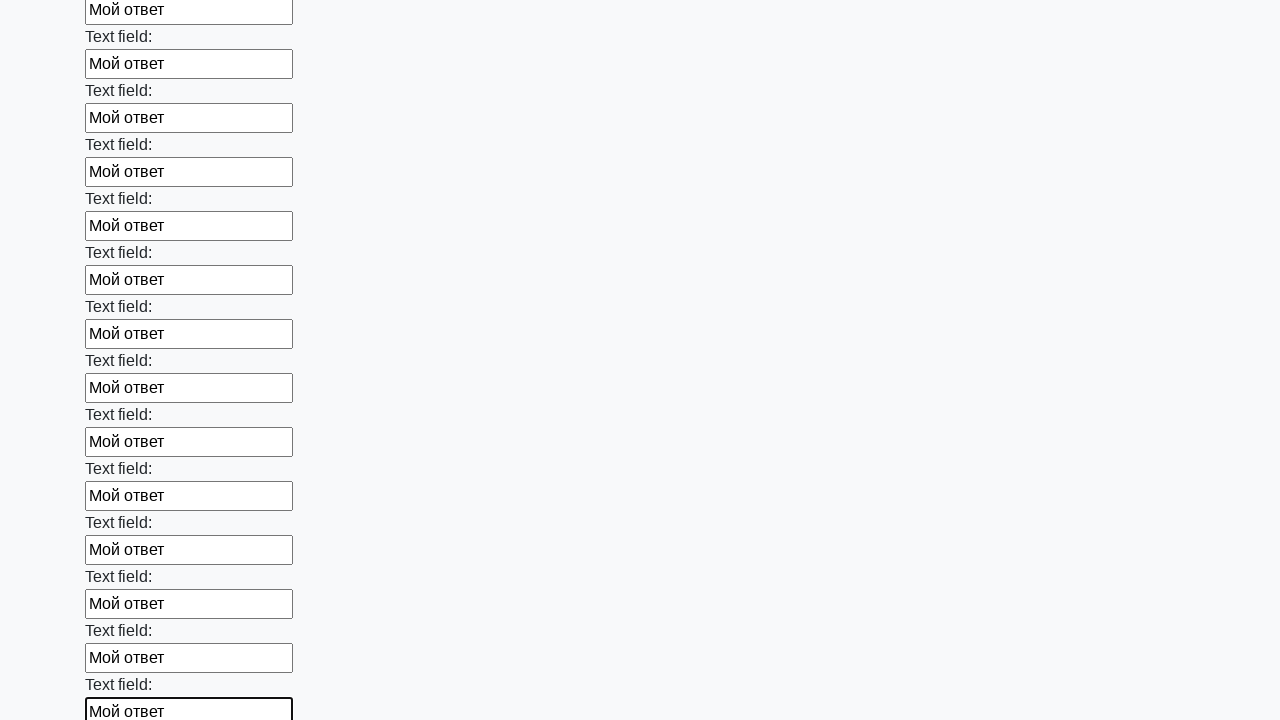

Filled input field with test answer 'Мой ответ' on input >> nth=53
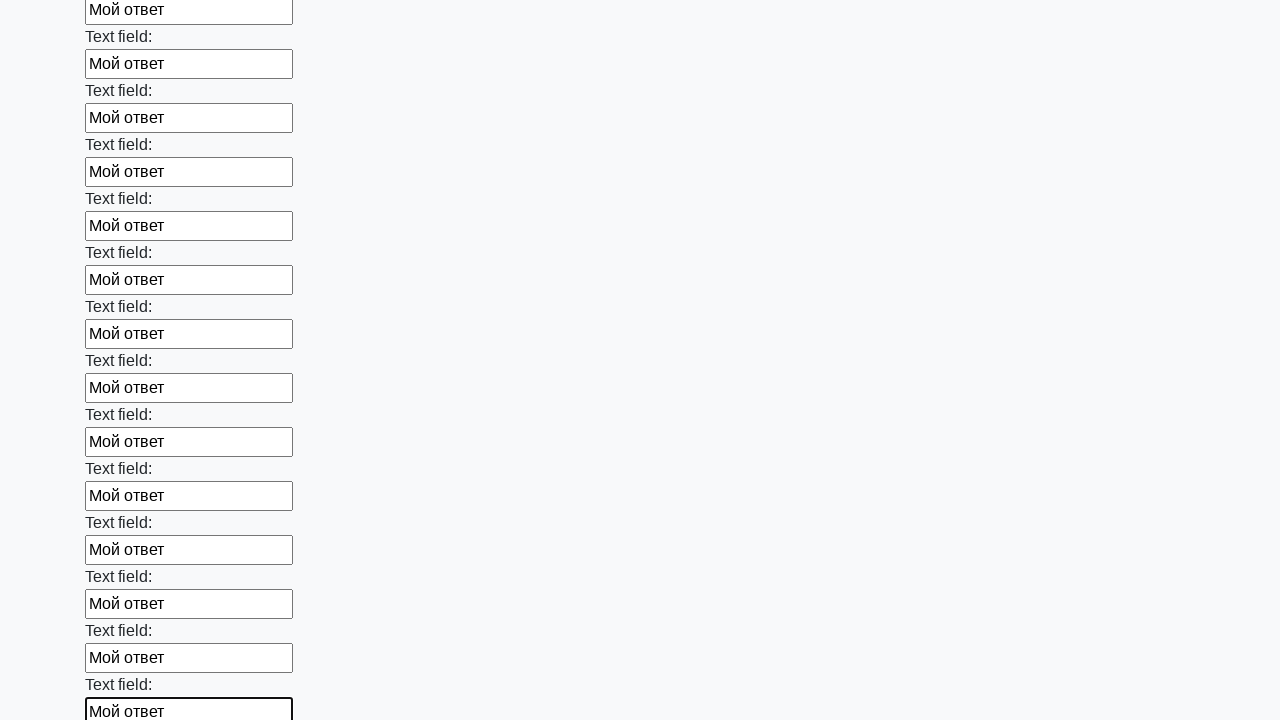

Filled input field with test answer 'Мой ответ' on input >> nth=54
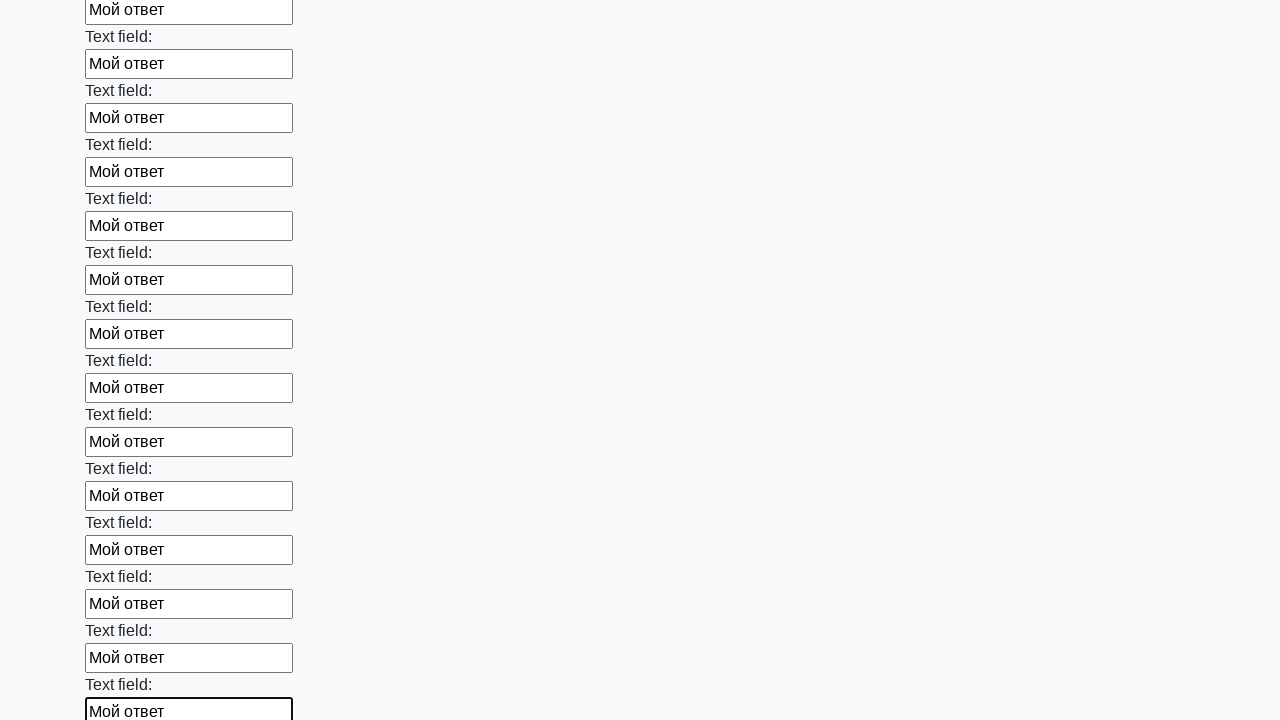

Filled input field with test answer 'Мой ответ' on input >> nth=55
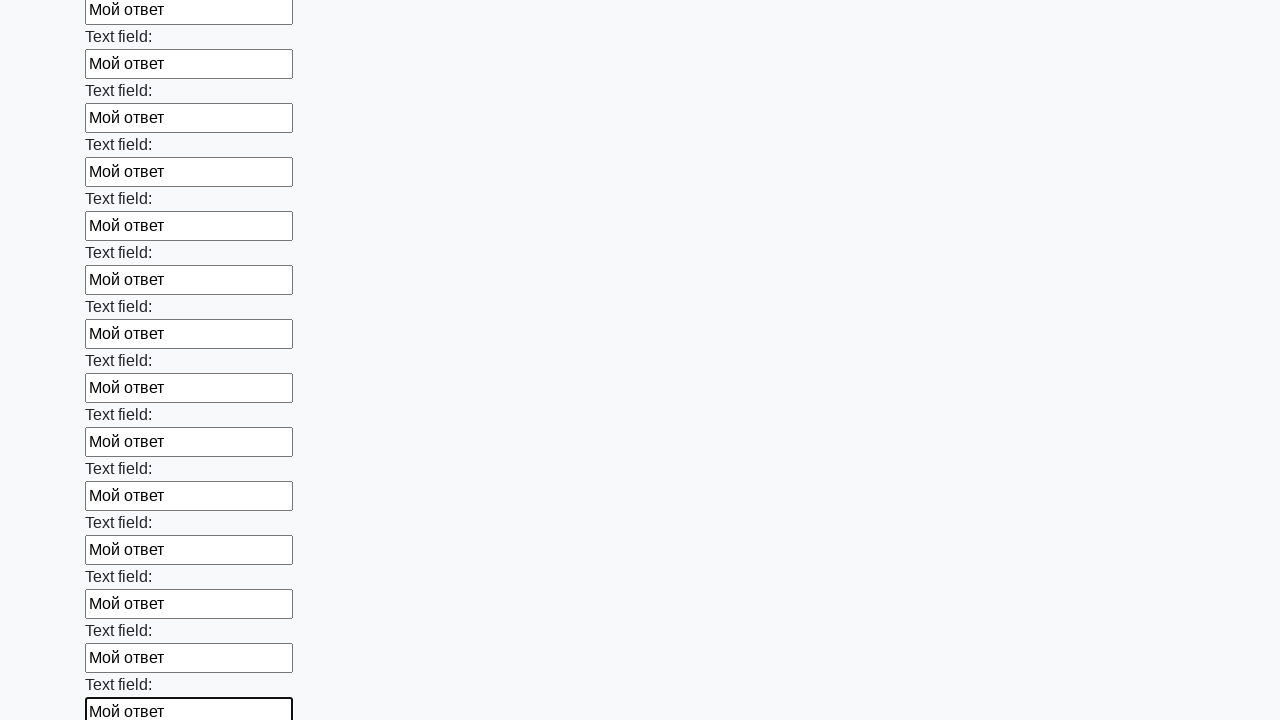

Filled input field with test answer 'Мой ответ' on input >> nth=56
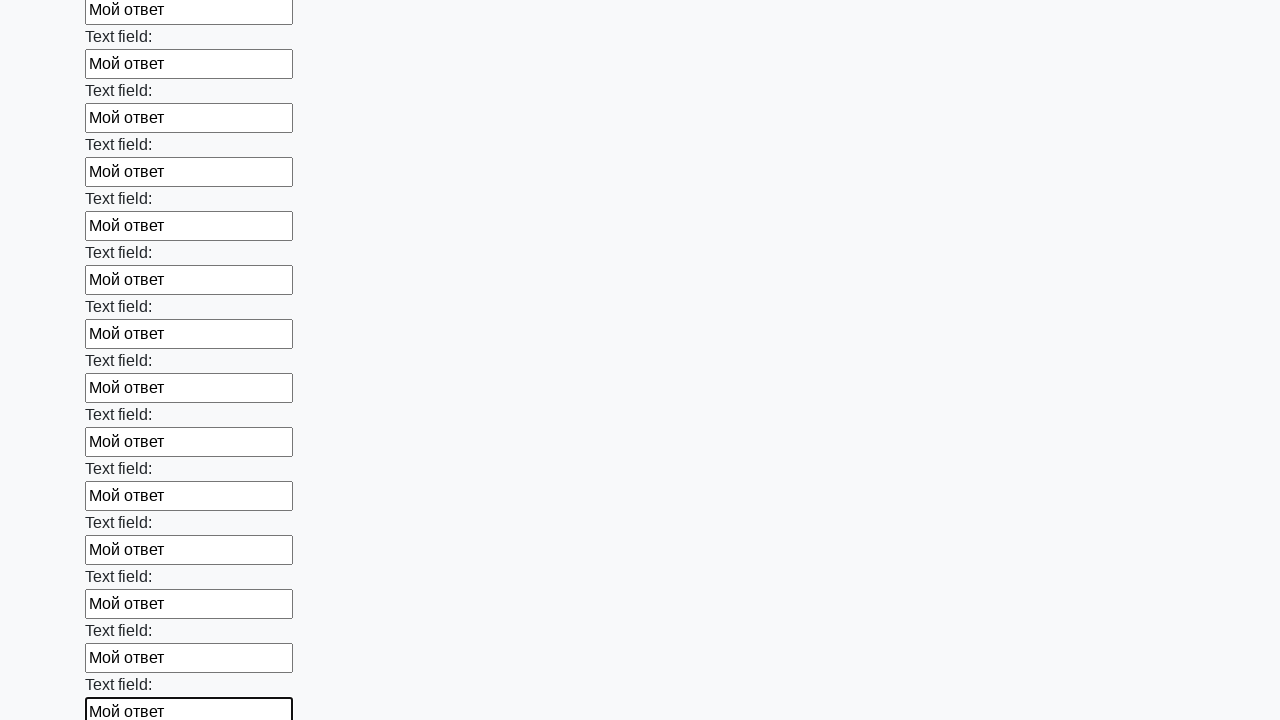

Filled input field with test answer 'Мой ответ' on input >> nth=57
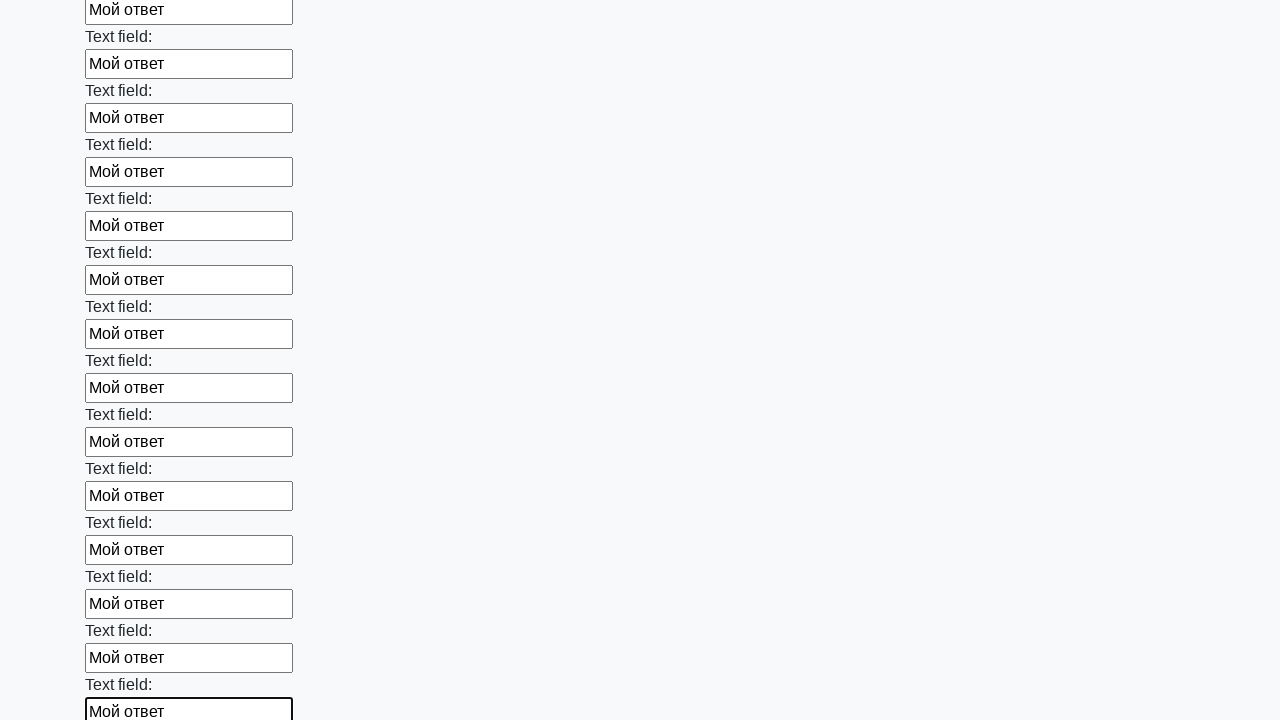

Filled input field with test answer 'Мой ответ' on input >> nth=58
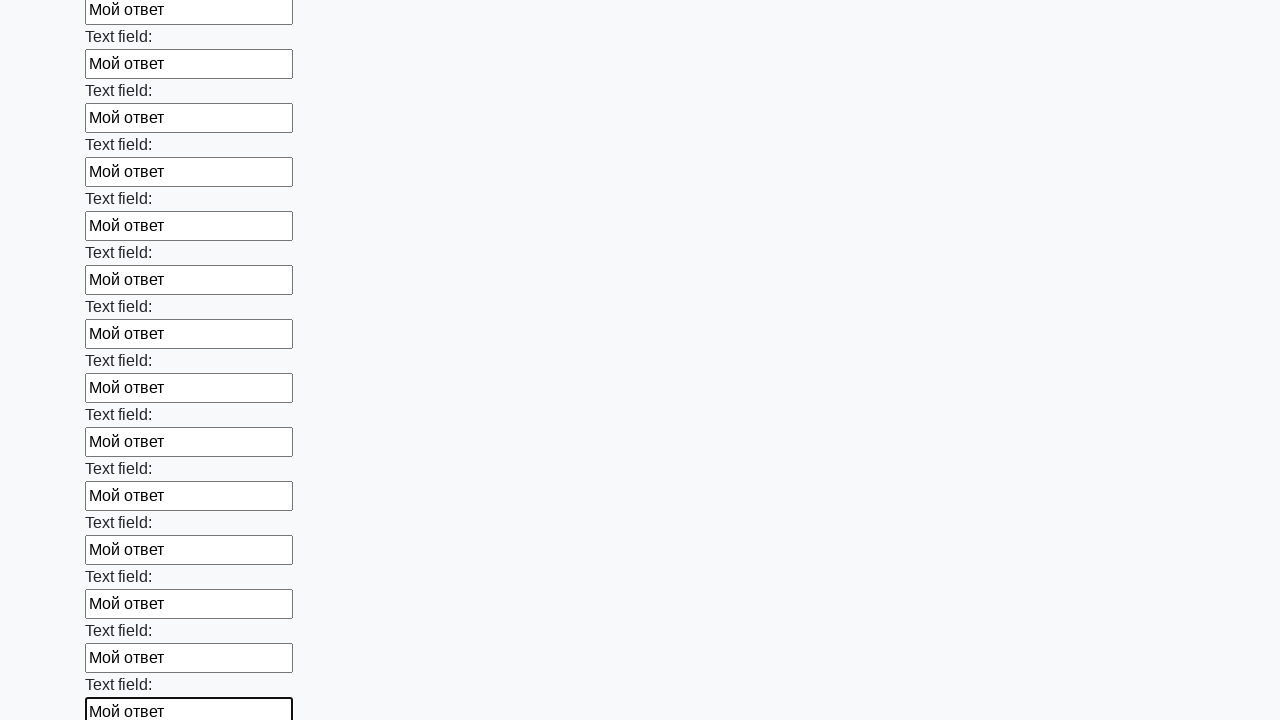

Filled input field with test answer 'Мой ответ' on input >> nth=59
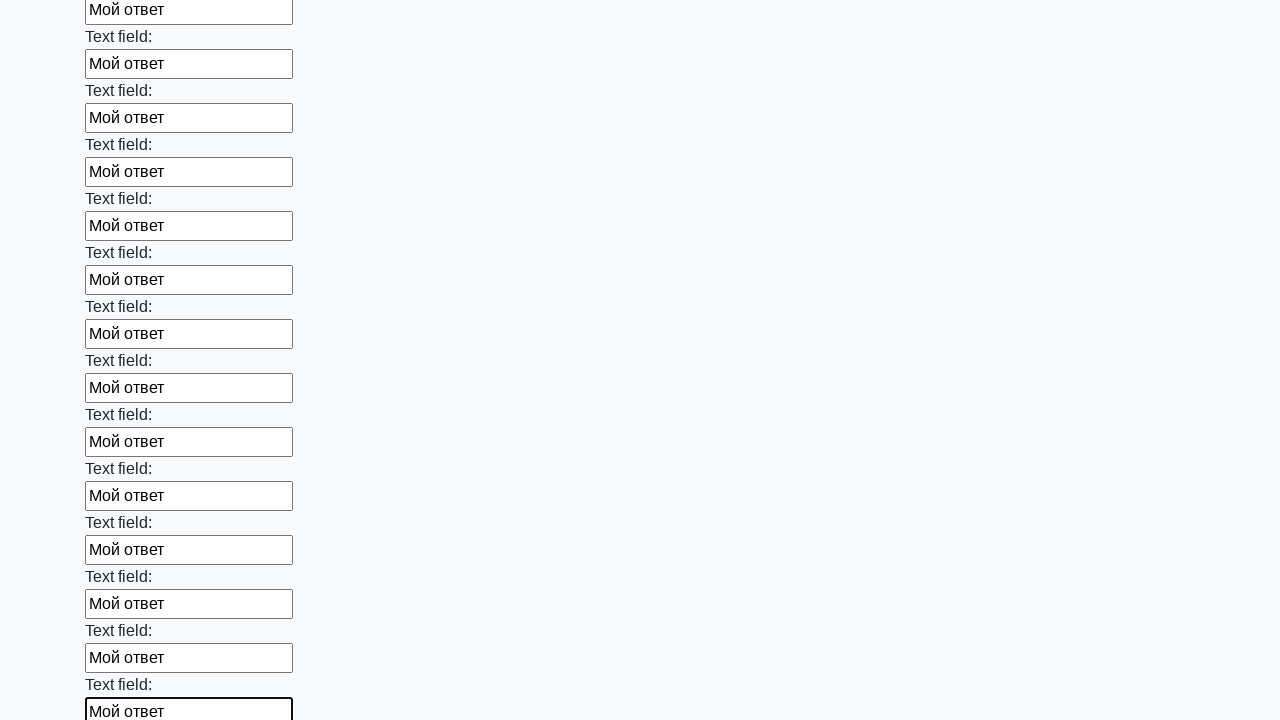

Filled input field with test answer 'Мой ответ' on input >> nth=60
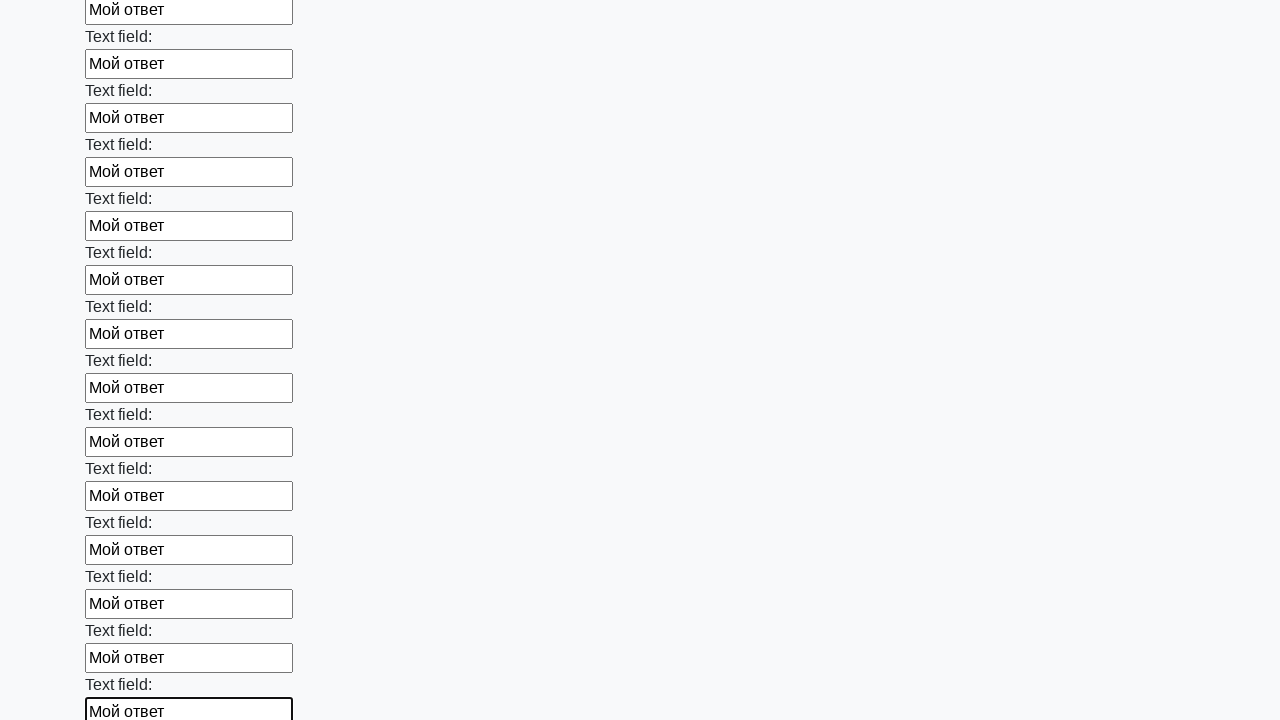

Filled input field with test answer 'Мой ответ' on input >> nth=61
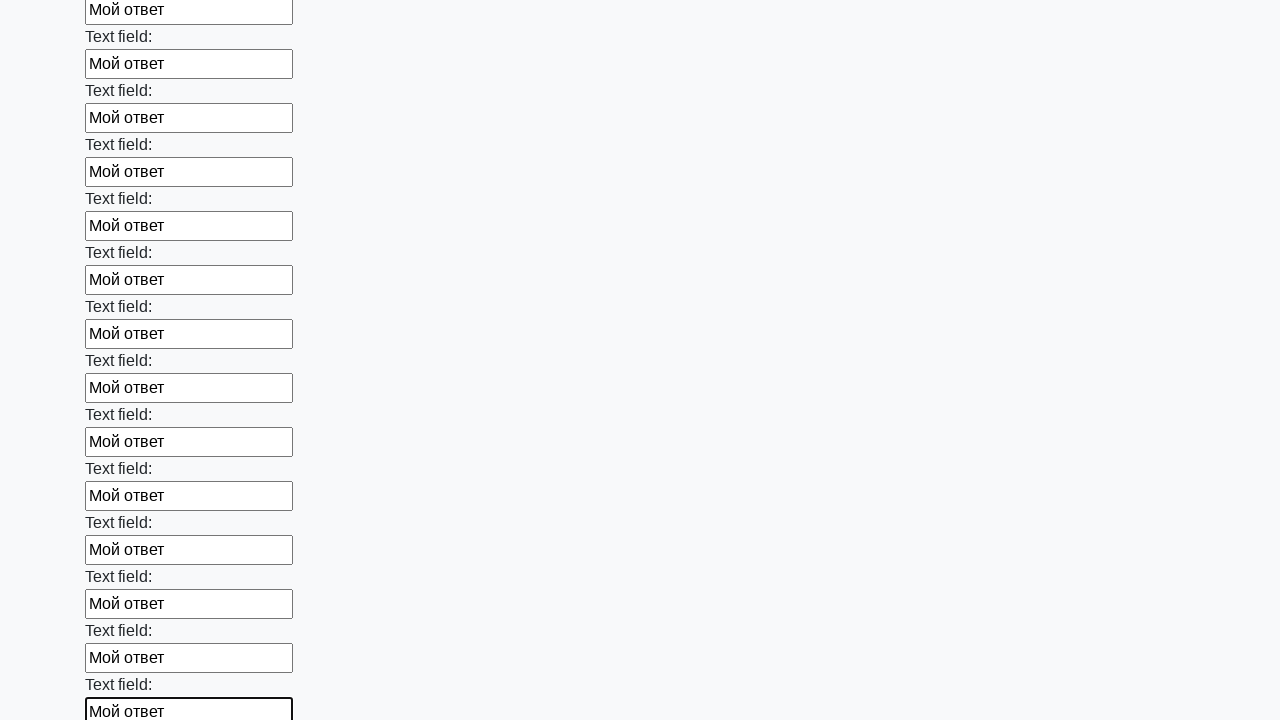

Filled input field with test answer 'Мой ответ' on input >> nth=62
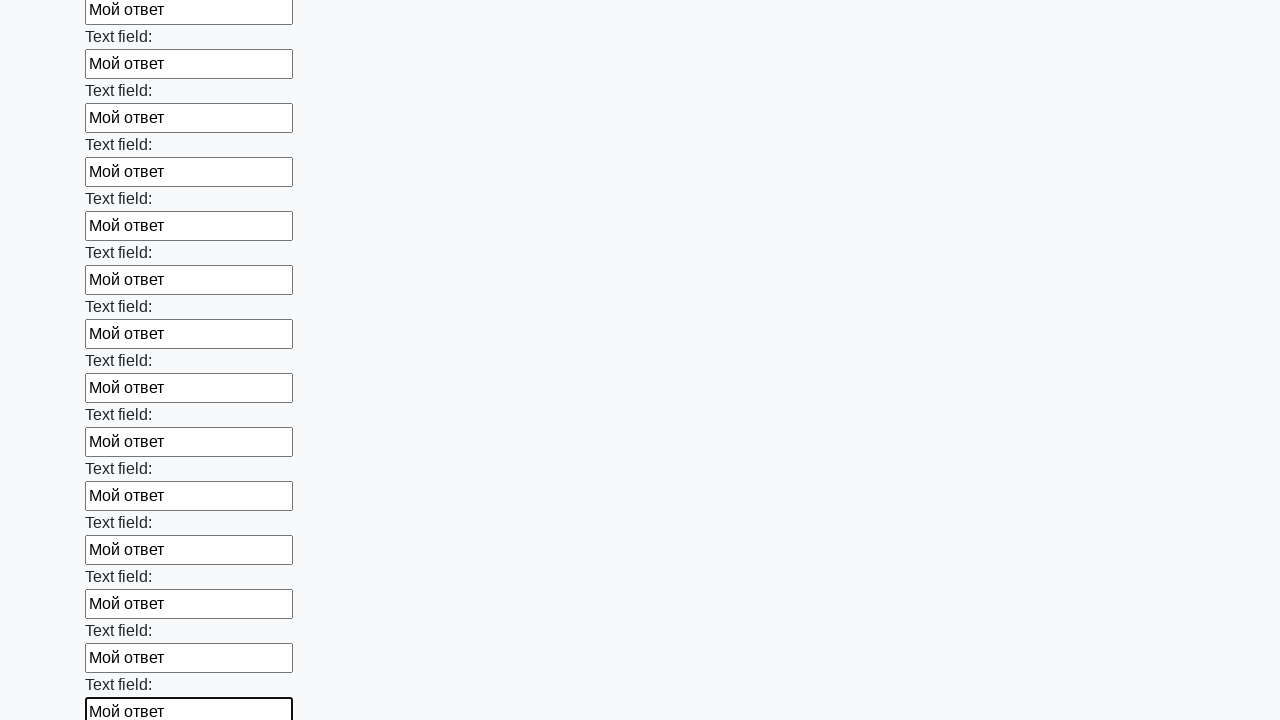

Filled input field with test answer 'Мой ответ' on input >> nth=63
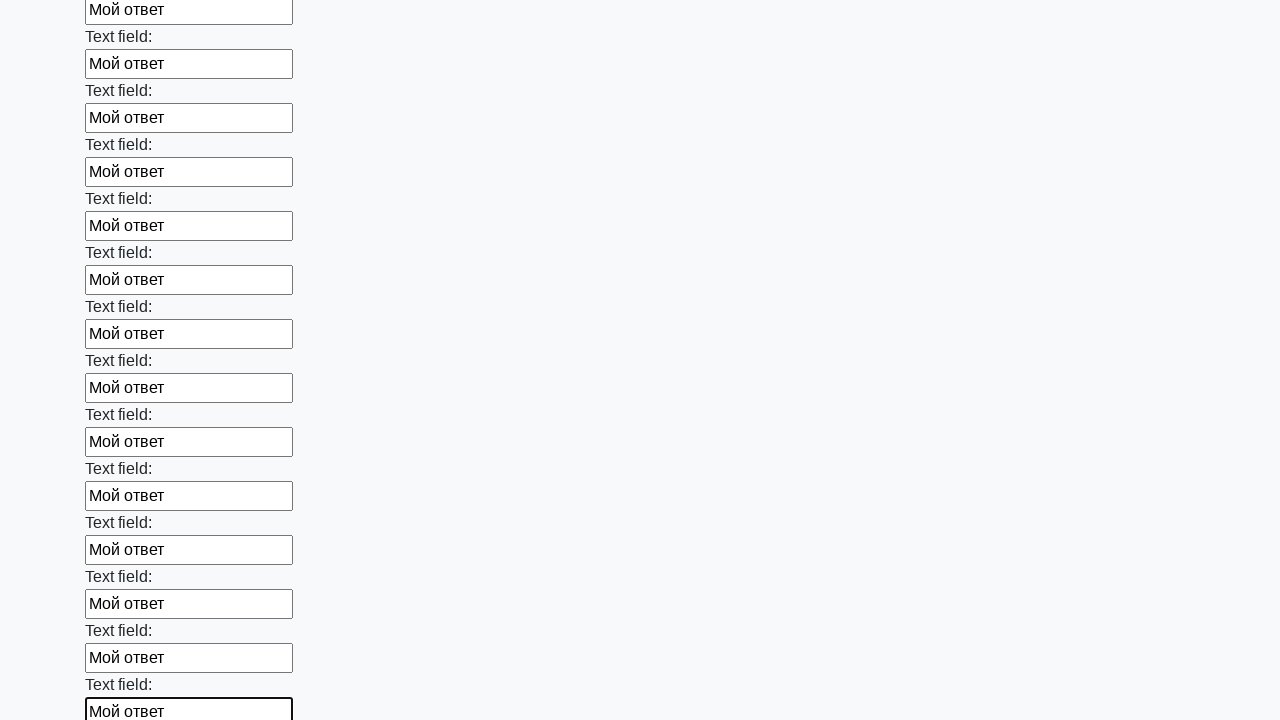

Filled input field with test answer 'Мой ответ' on input >> nth=64
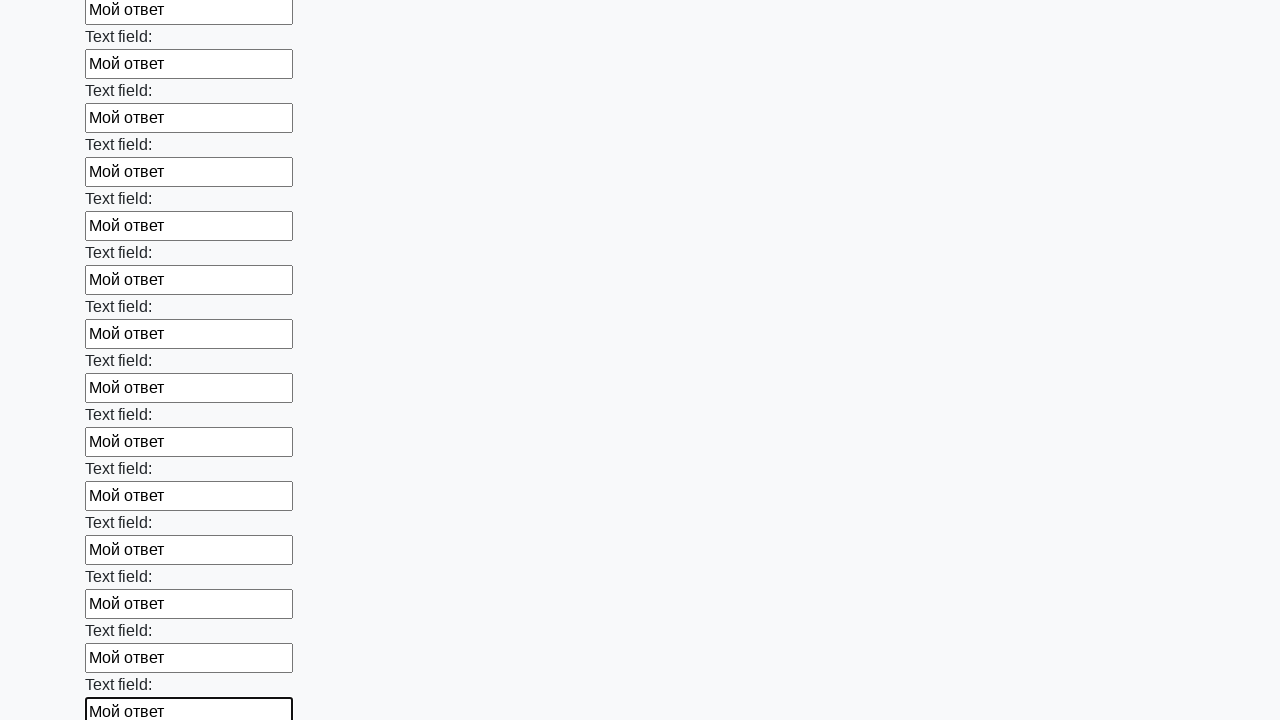

Filled input field with test answer 'Мой ответ' on input >> nth=65
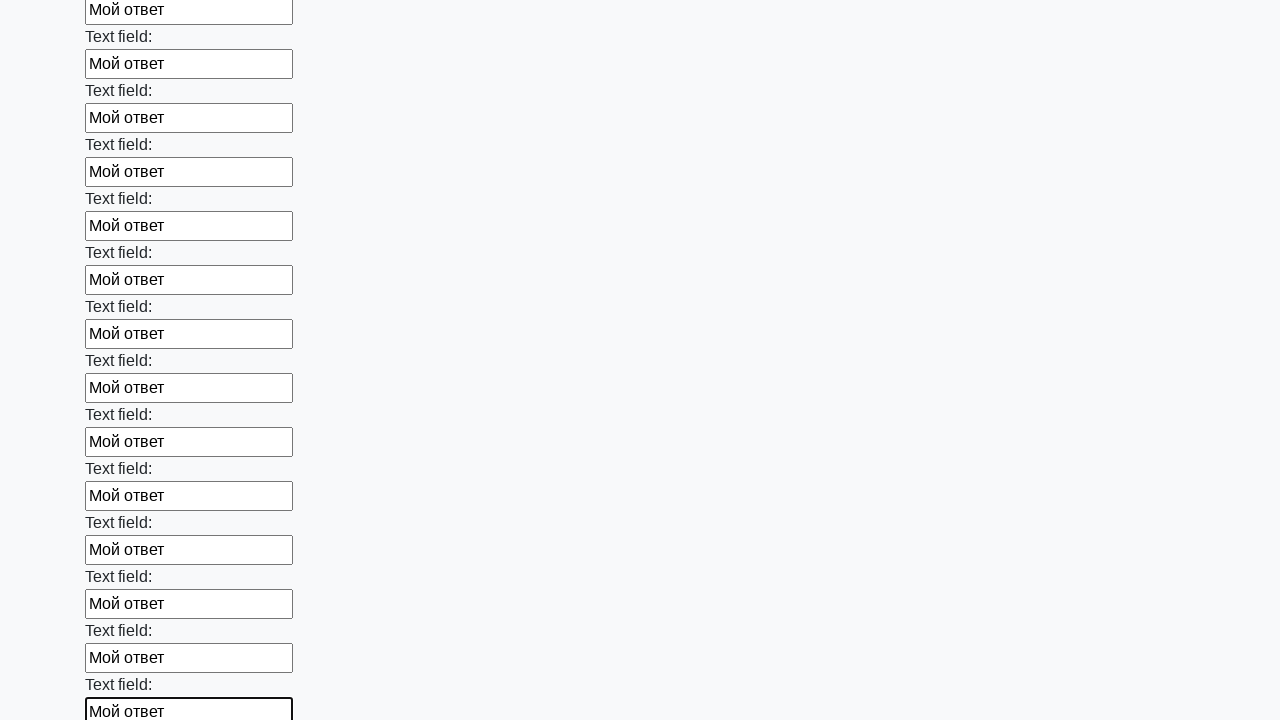

Filled input field with test answer 'Мой ответ' on input >> nth=66
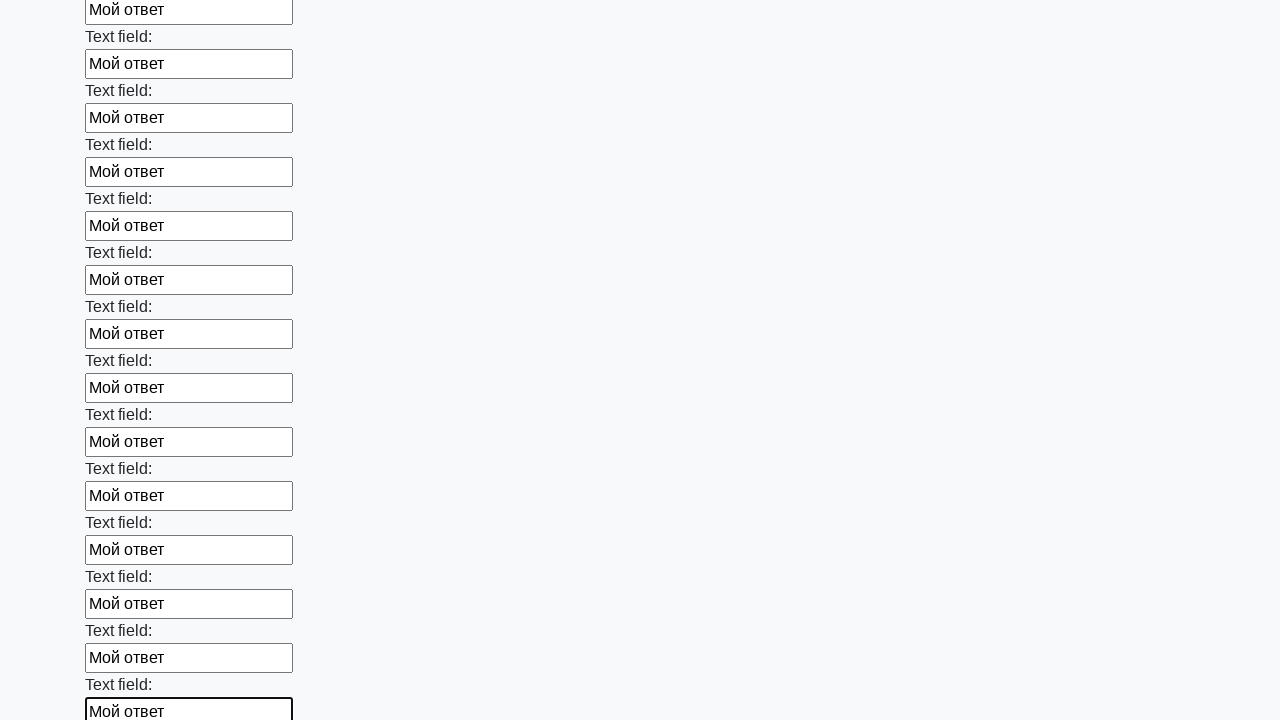

Filled input field with test answer 'Мой ответ' on input >> nth=67
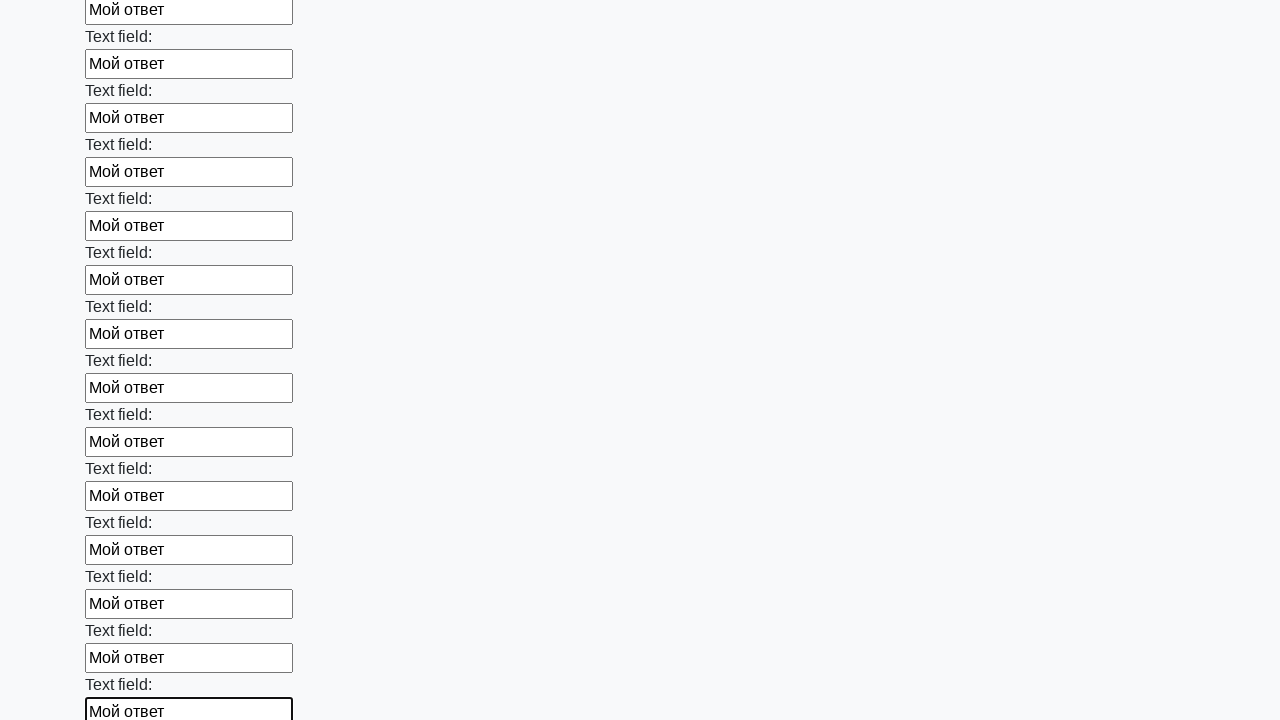

Filled input field with test answer 'Мой ответ' on input >> nth=68
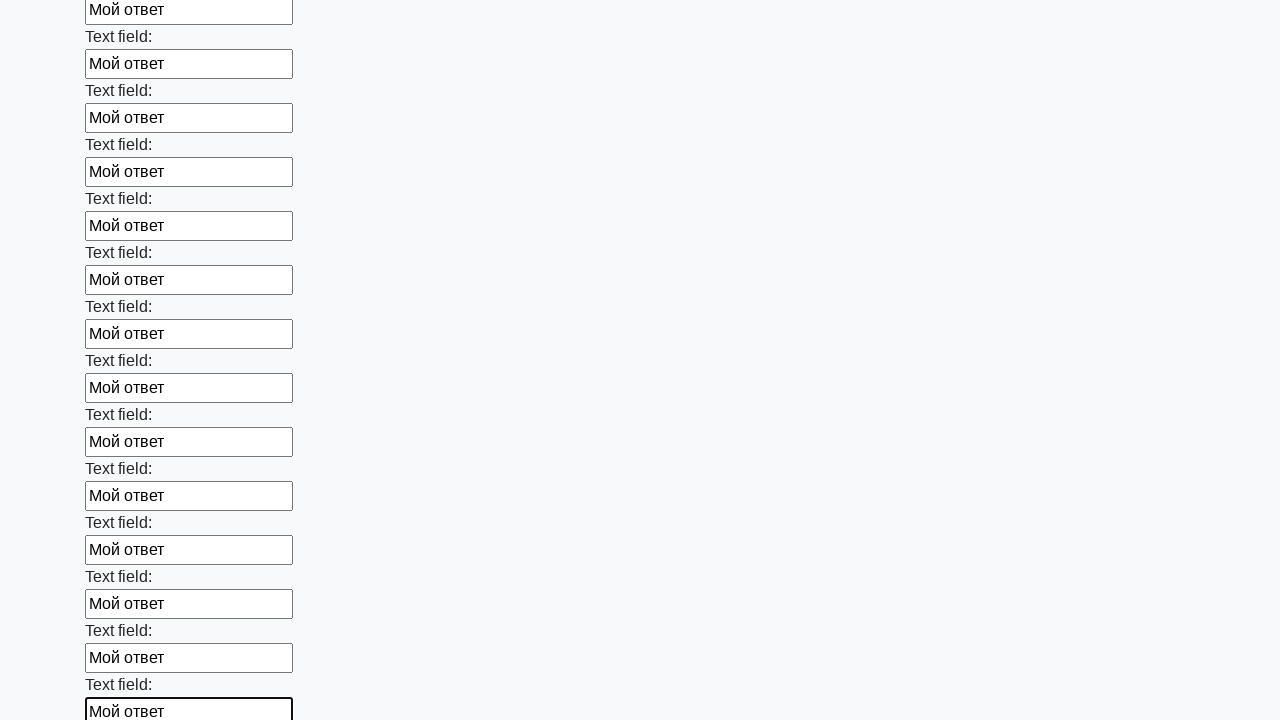

Filled input field with test answer 'Мой ответ' on input >> nth=69
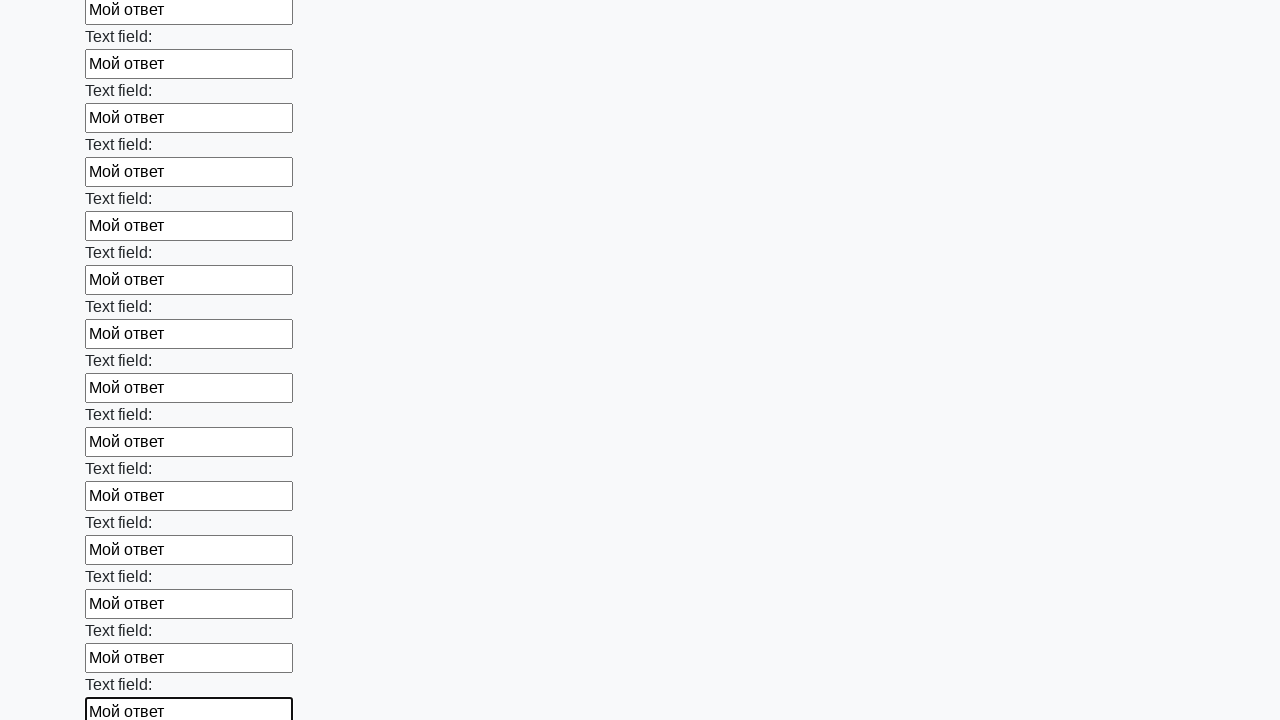

Filled input field with test answer 'Мой ответ' on input >> nth=70
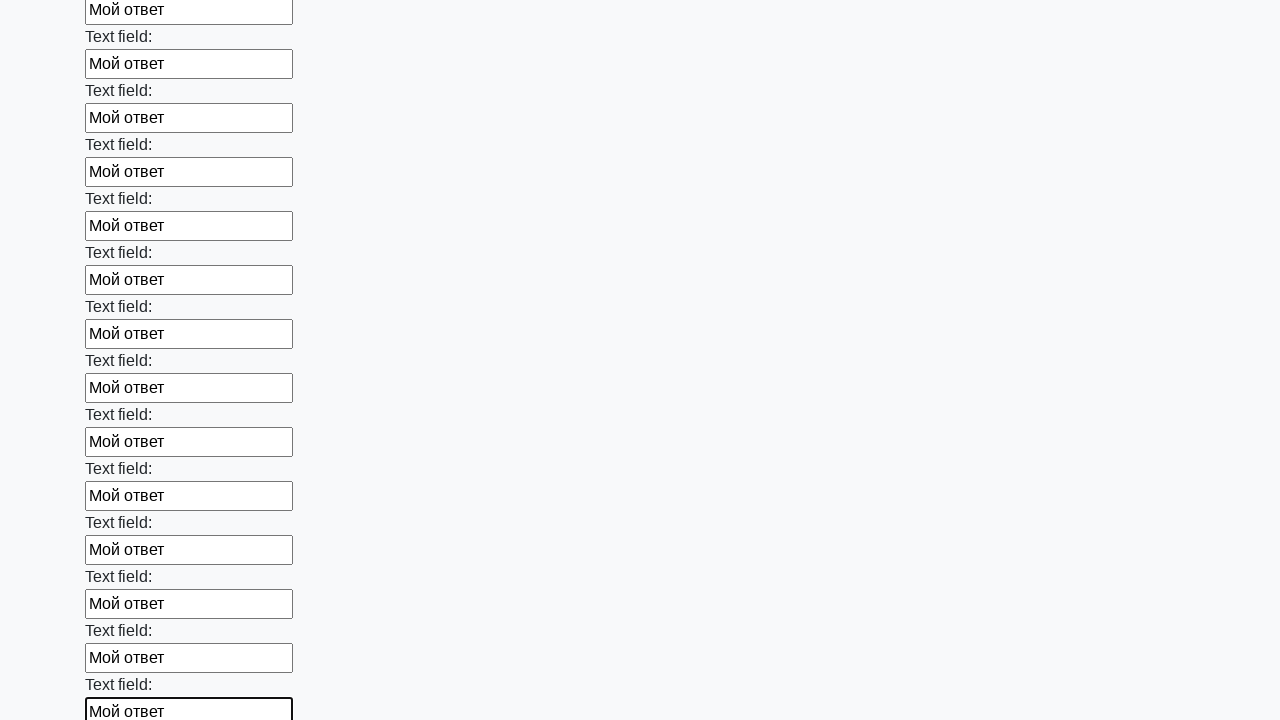

Filled input field with test answer 'Мой ответ' on input >> nth=71
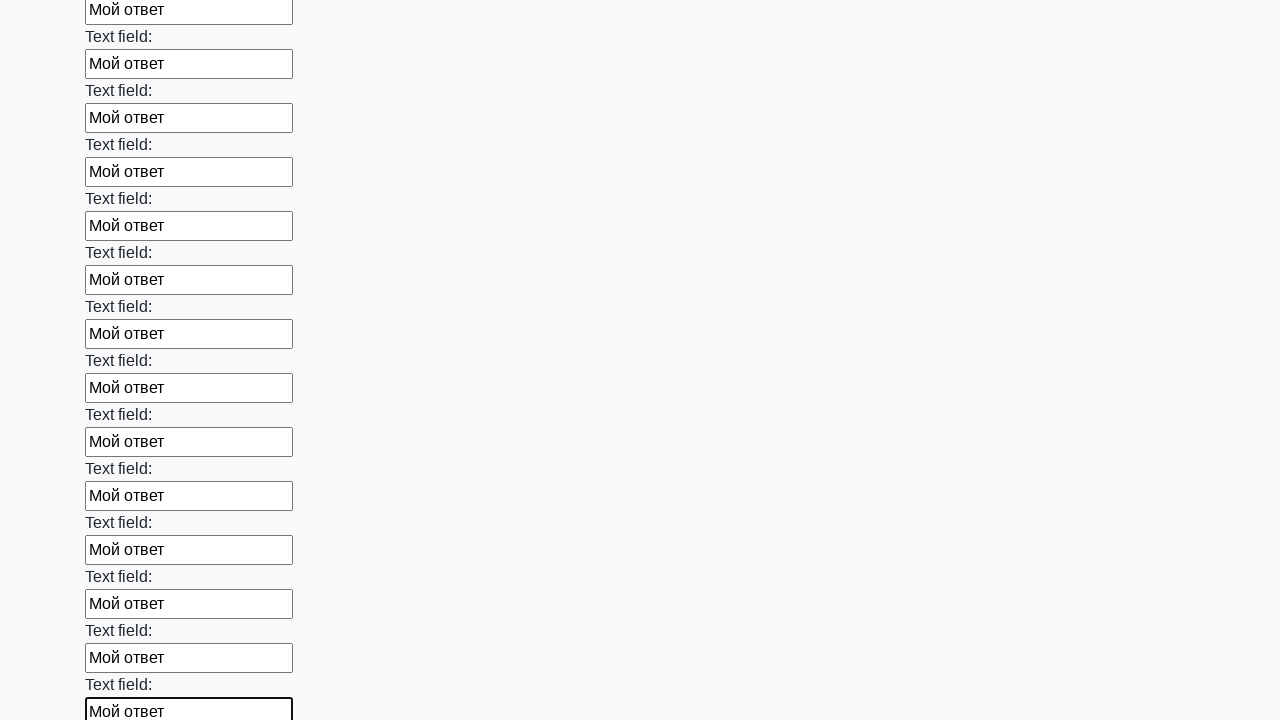

Filled input field with test answer 'Мой ответ' on input >> nth=72
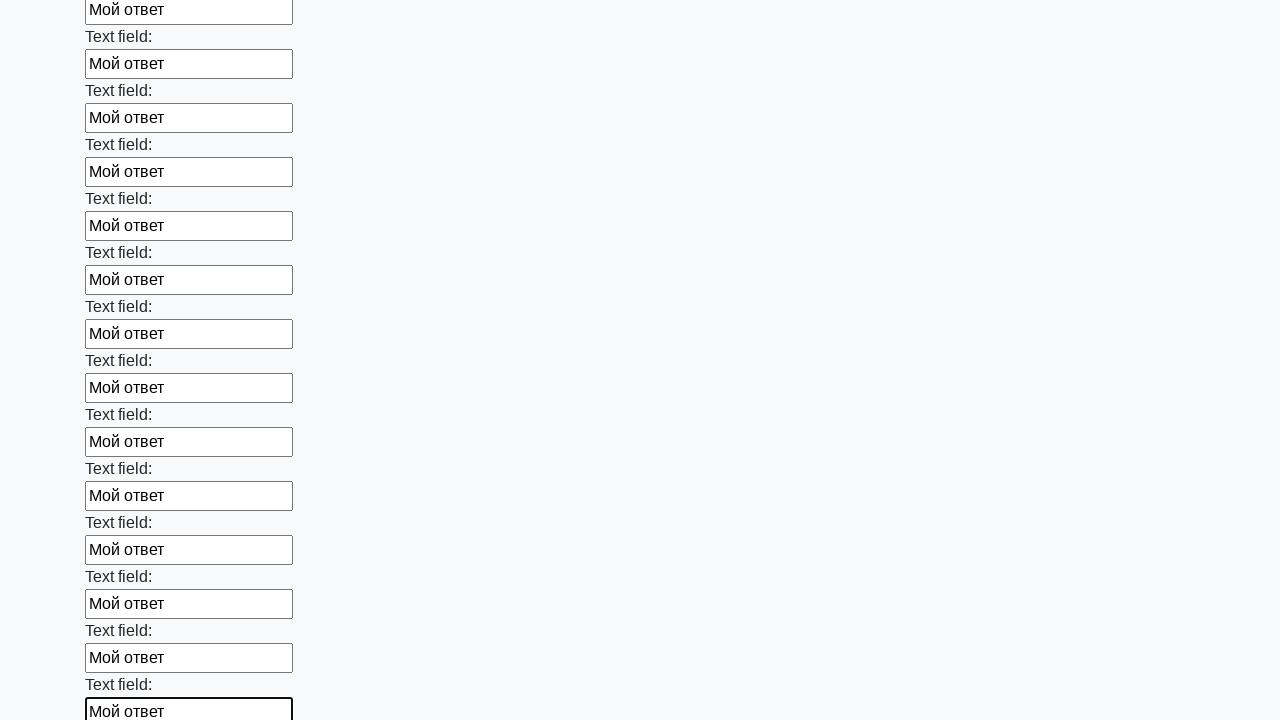

Filled input field with test answer 'Мой ответ' on input >> nth=73
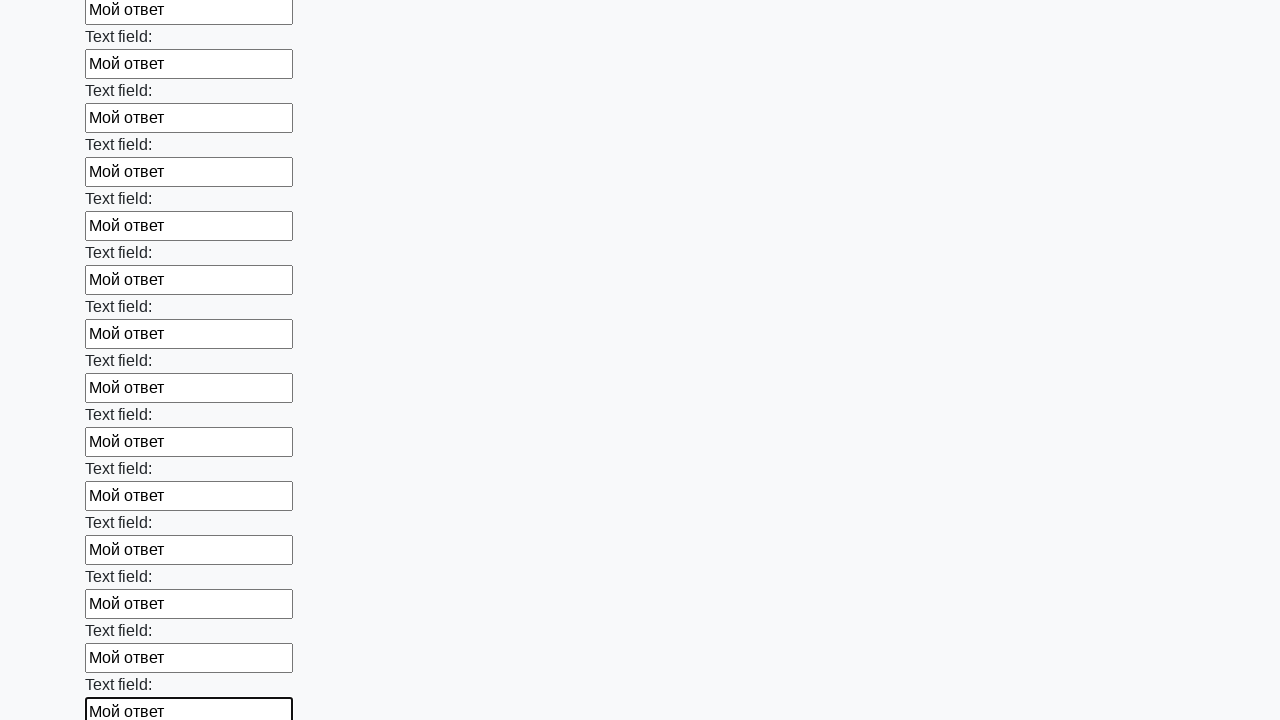

Filled input field with test answer 'Мой ответ' on input >> nth=74
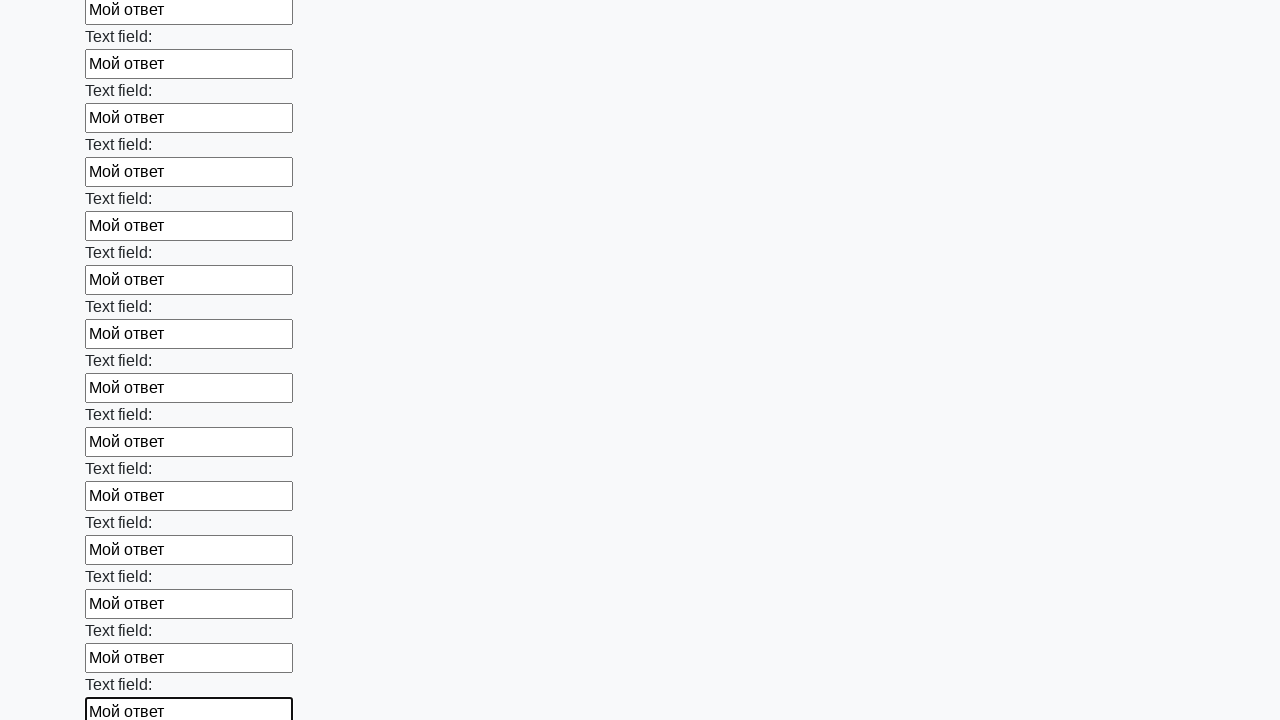

Filled input field with test answer 'Мой ответ' on input >> nth=75
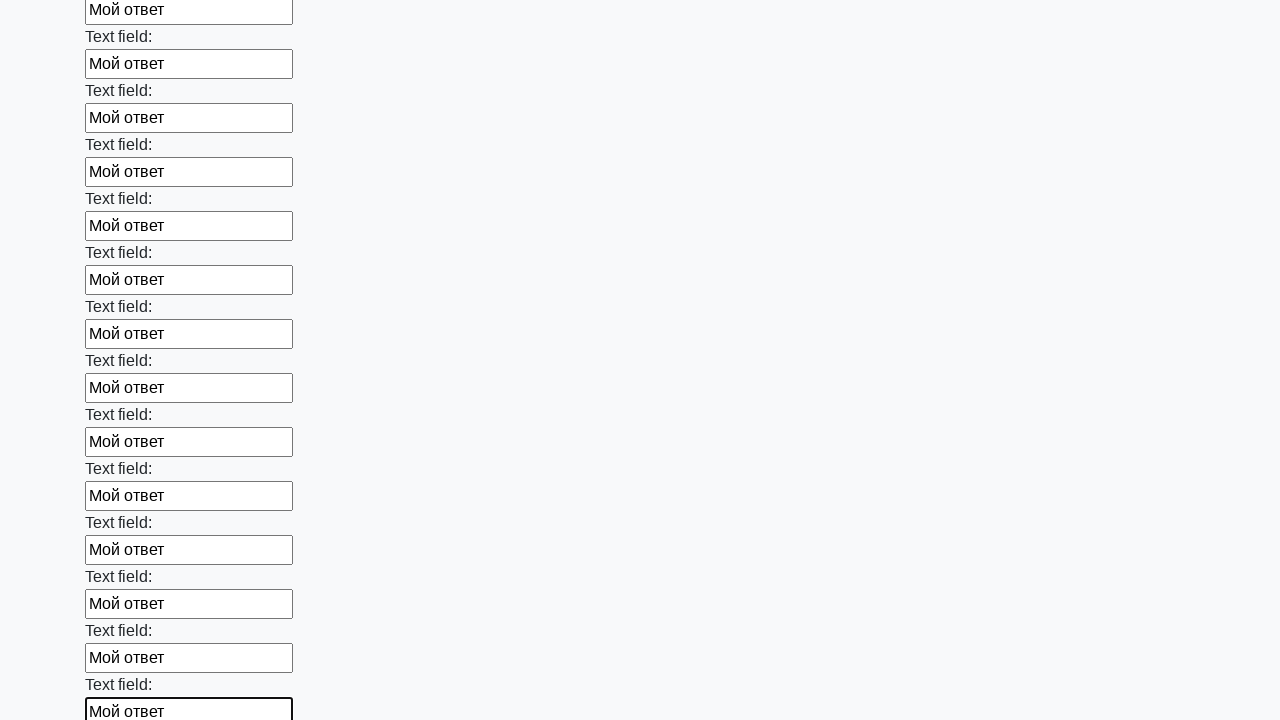

Filled input field with test answer 'Мой ответ' on input >> nth=76
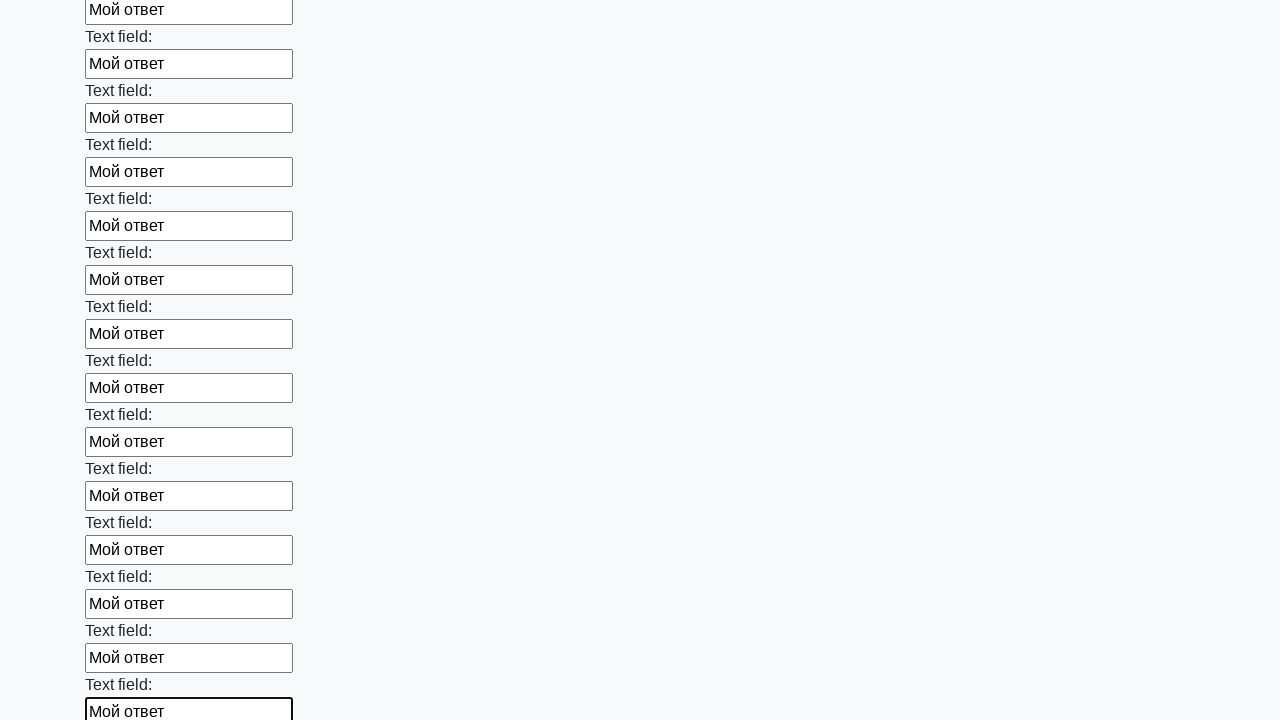

Filled input field with test answer 'Мой ответ' on input >> nth=77
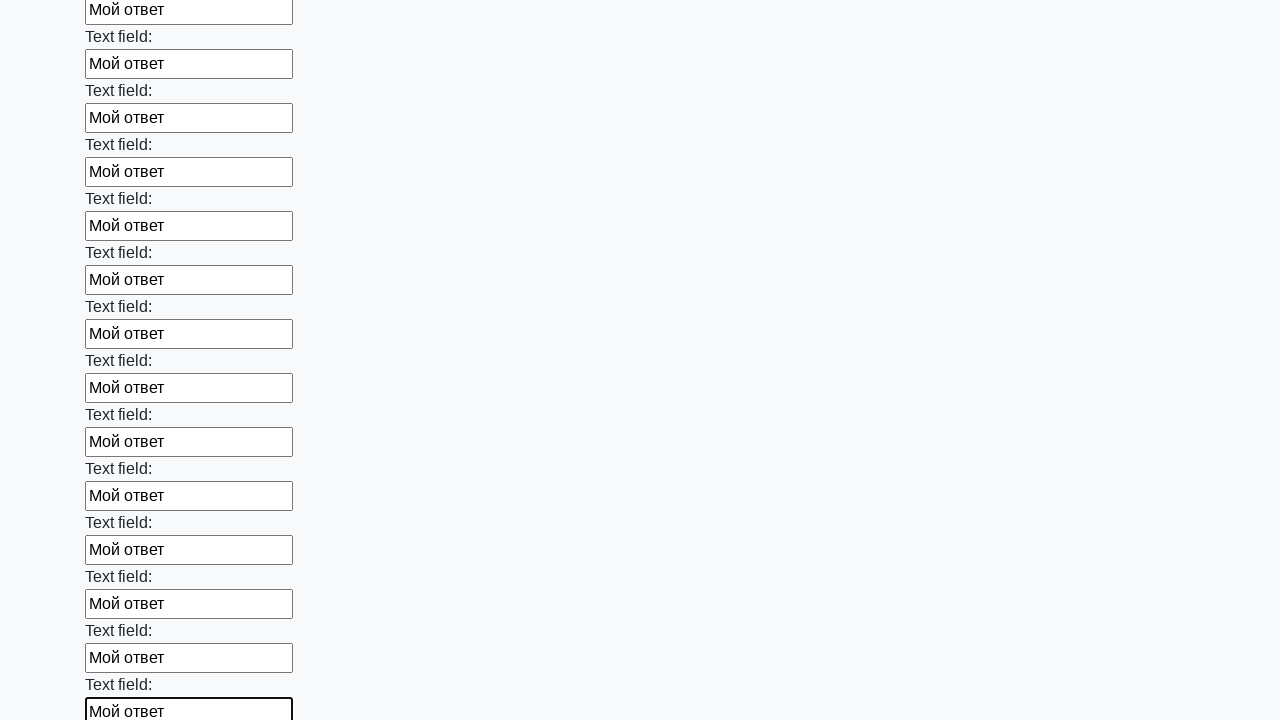

Filled input field with test answer 'Мой ответ' on input >> nth=78
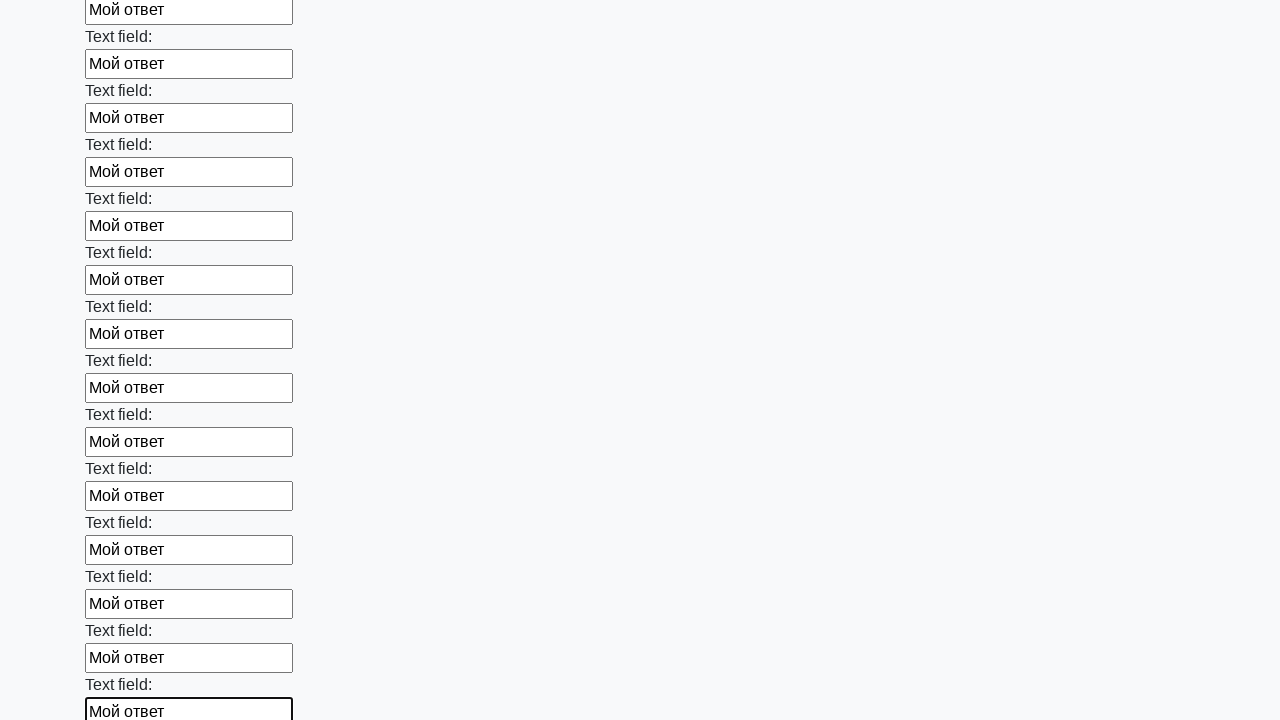

Filled input field with test answer 'Мой ответ' on input >> nth=79
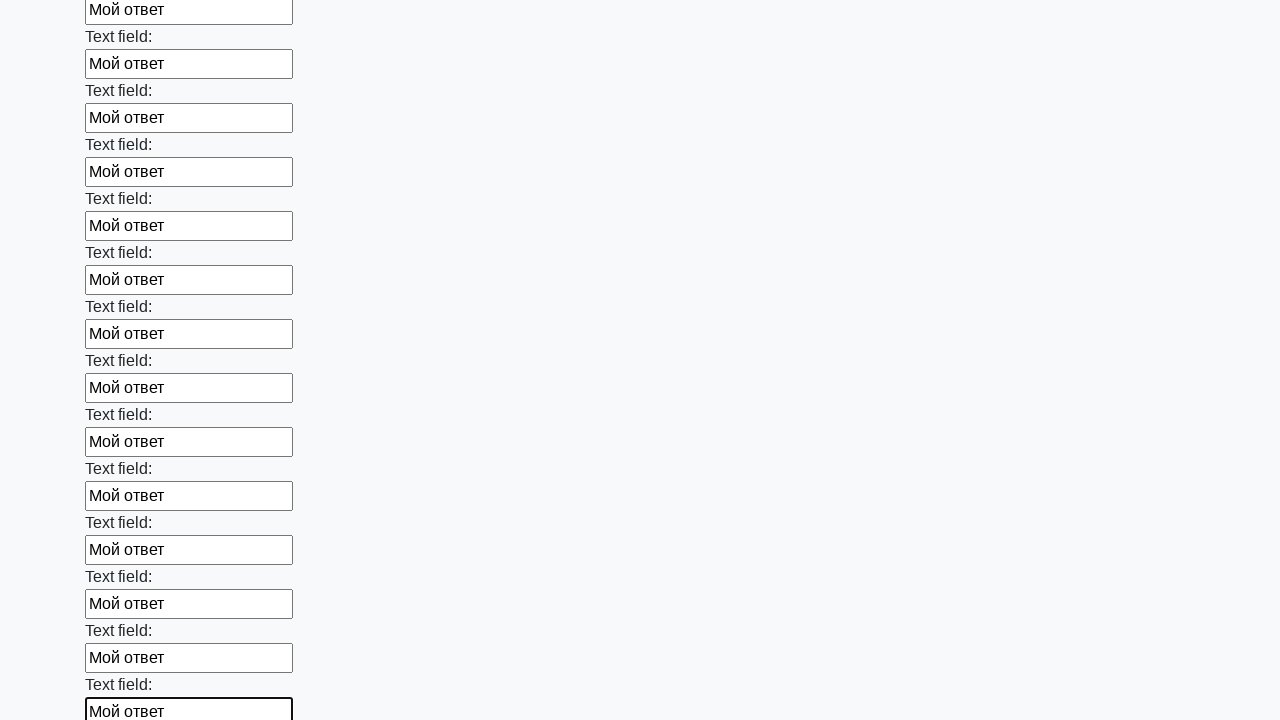

Filled input field with test answer 'Мой ответ' on input >> nth=80
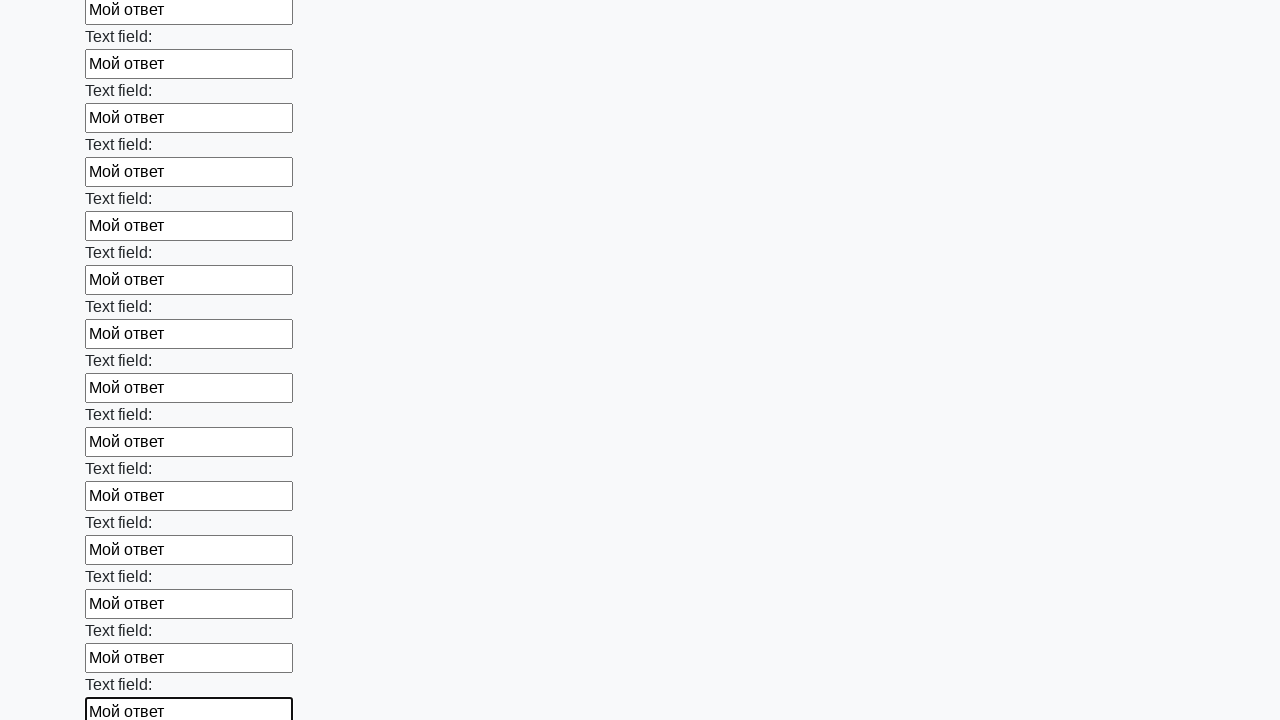

Filled input field with test answer 'Мой ответ' on input >> nth=81
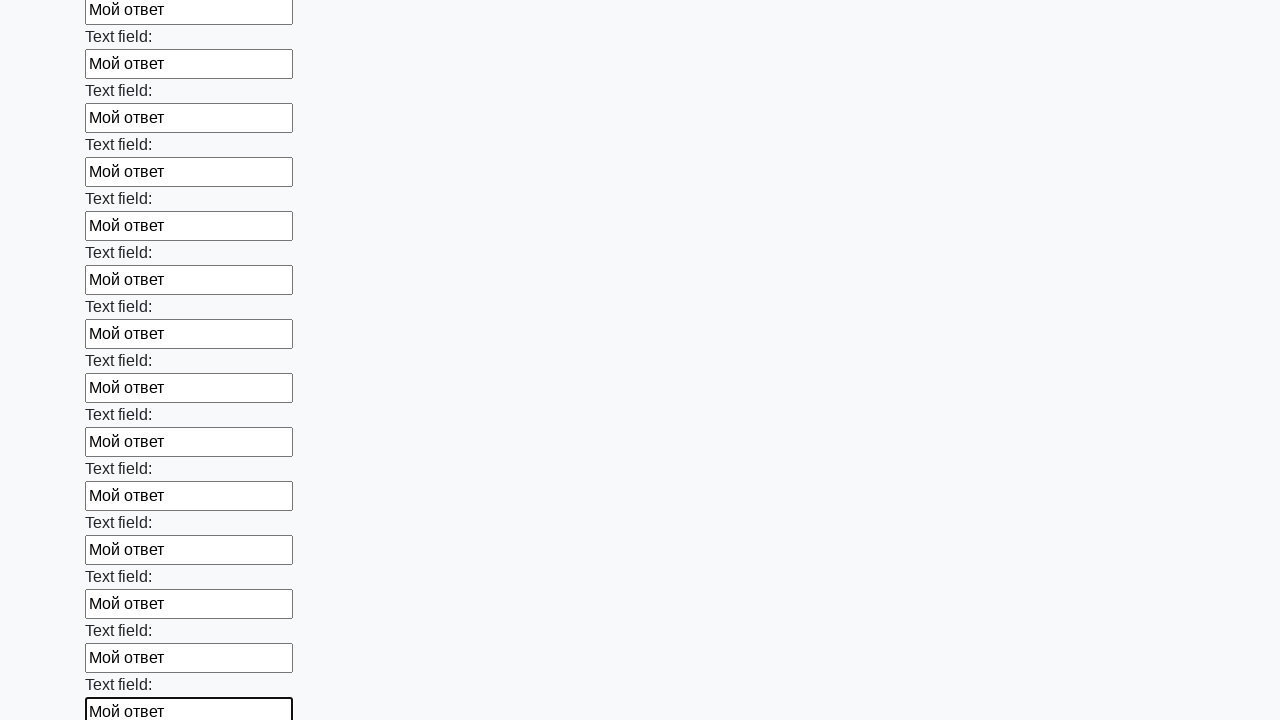

Filled input field with test answer 'Мой ответ' on input >> nth=82
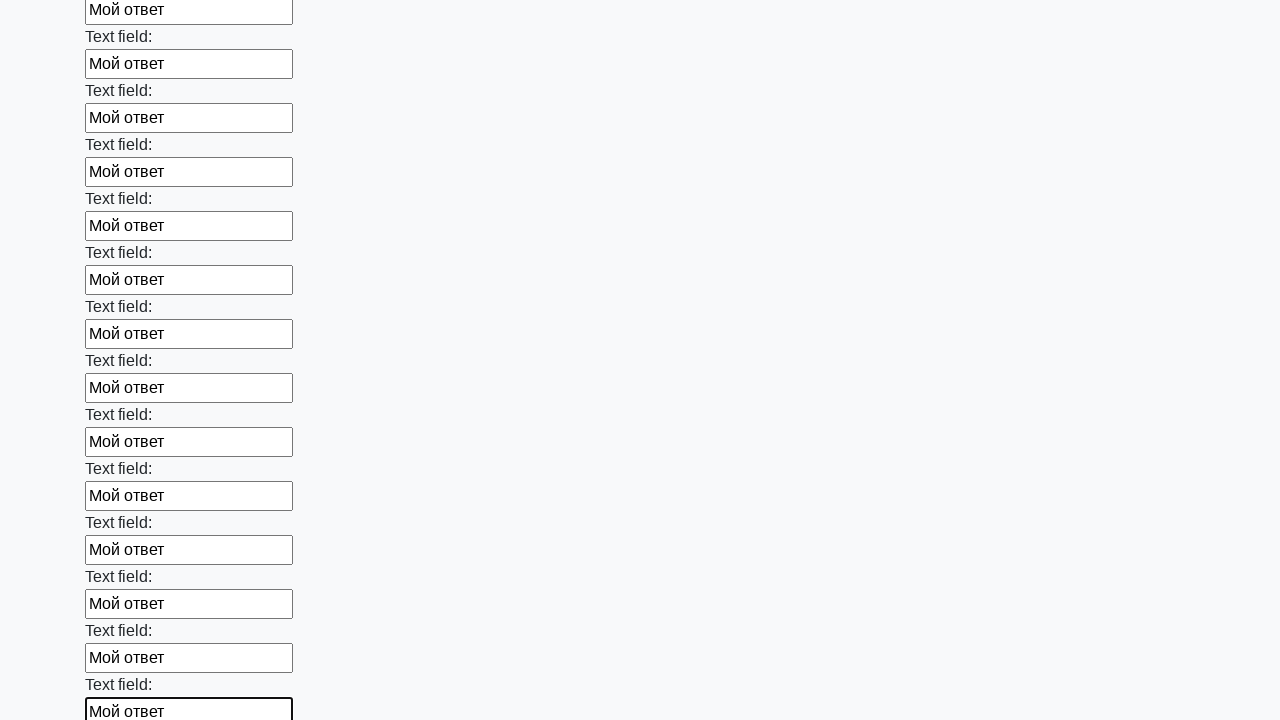

Filled input field with test answer 'Мой ответ' on input >> nth=83
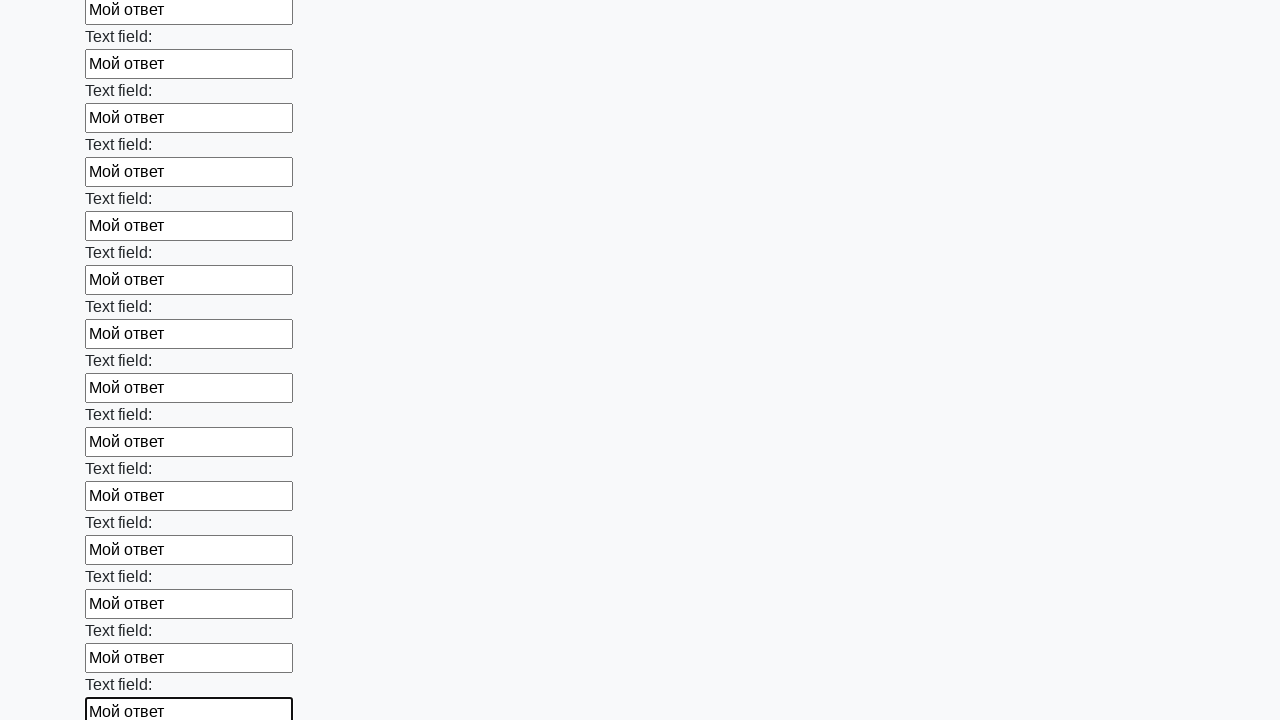

Filled input field with test answer 'Мой ответ' on input >> nth=84
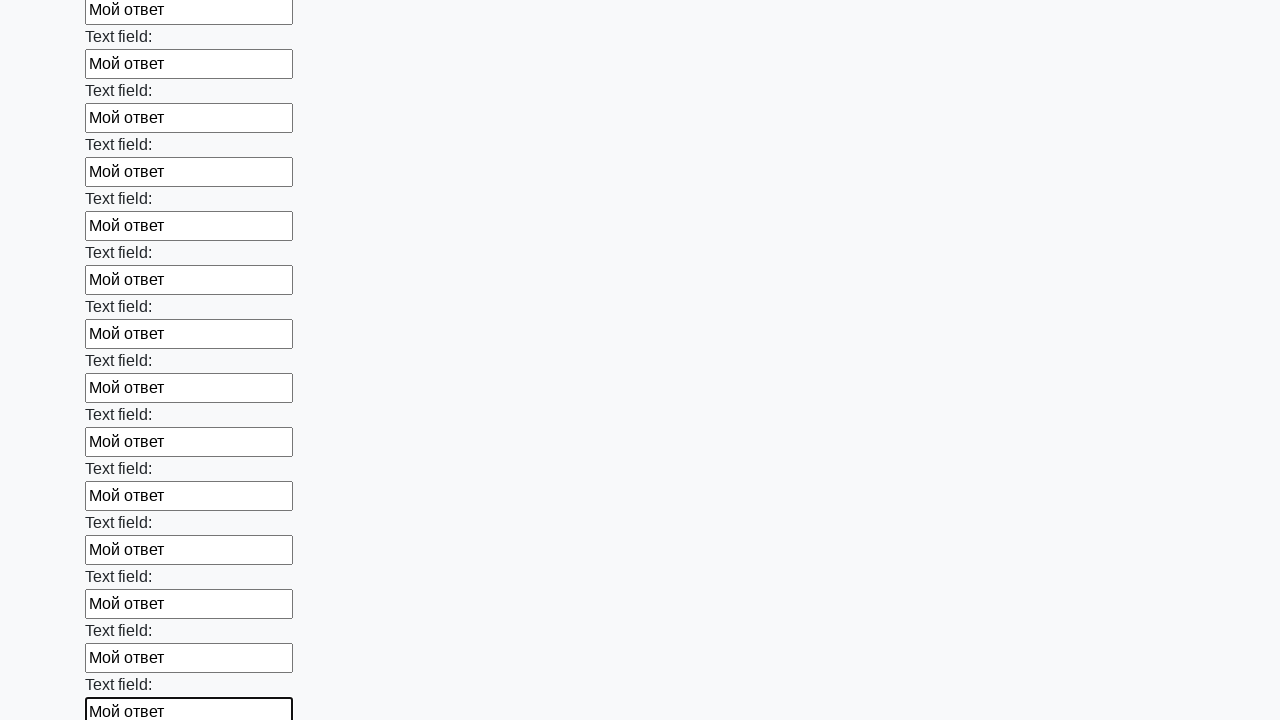

Filled input field with test answer 'Мой ответ' on input >> nth=85
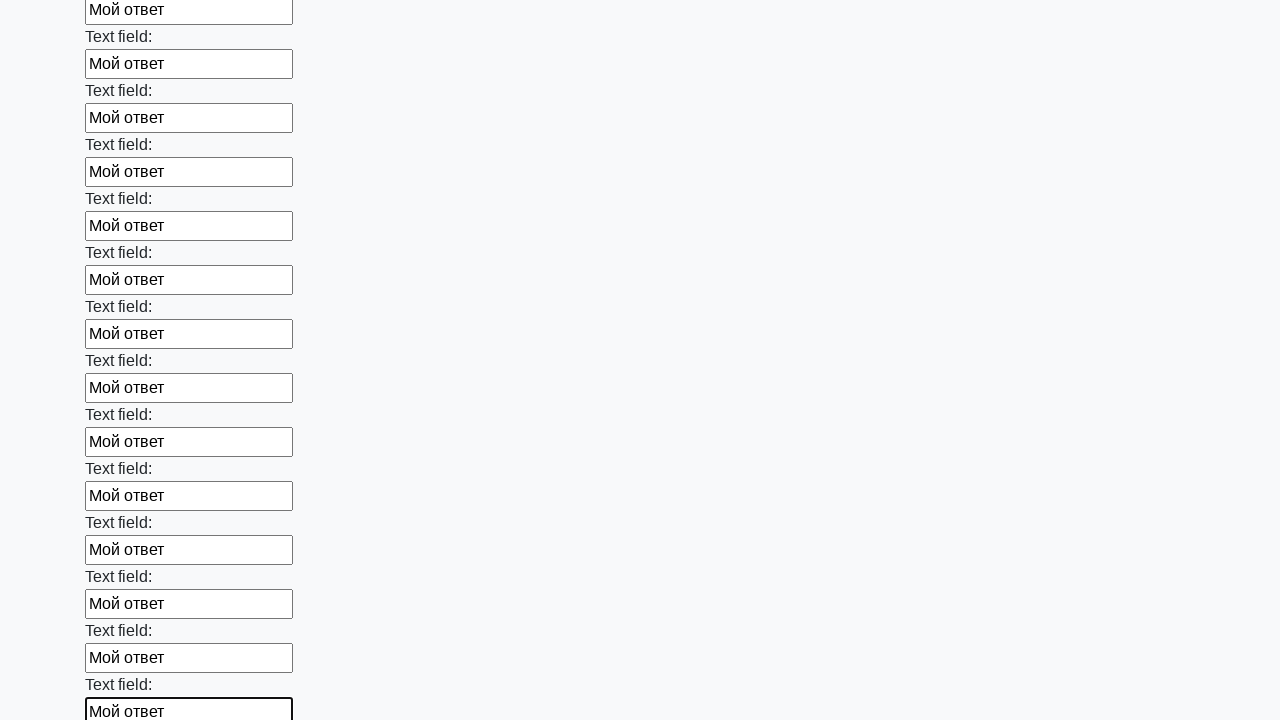

Filled input field with test answer 'Мой ответ' on input >> nth=86
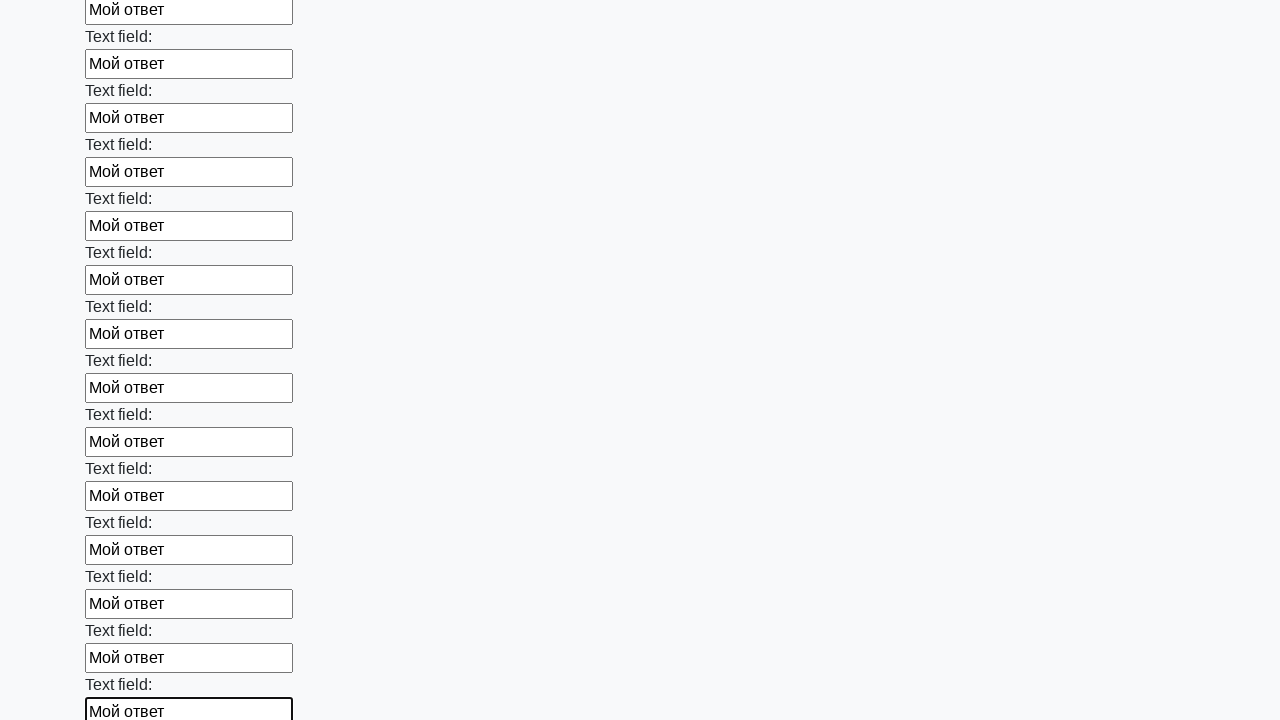

Filled input field with test answer 'Мой ответ' on input >> nth=87
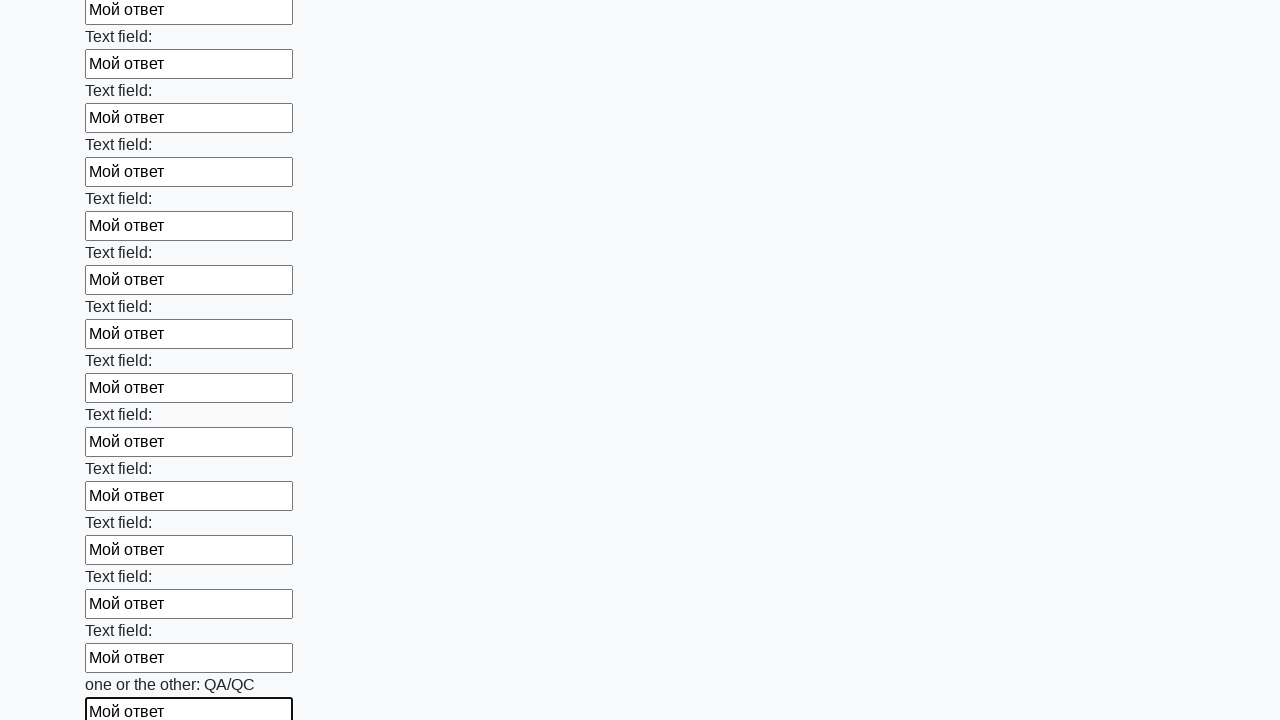

Filled input field with test answer 'Мой ответ' on input >> nth=88
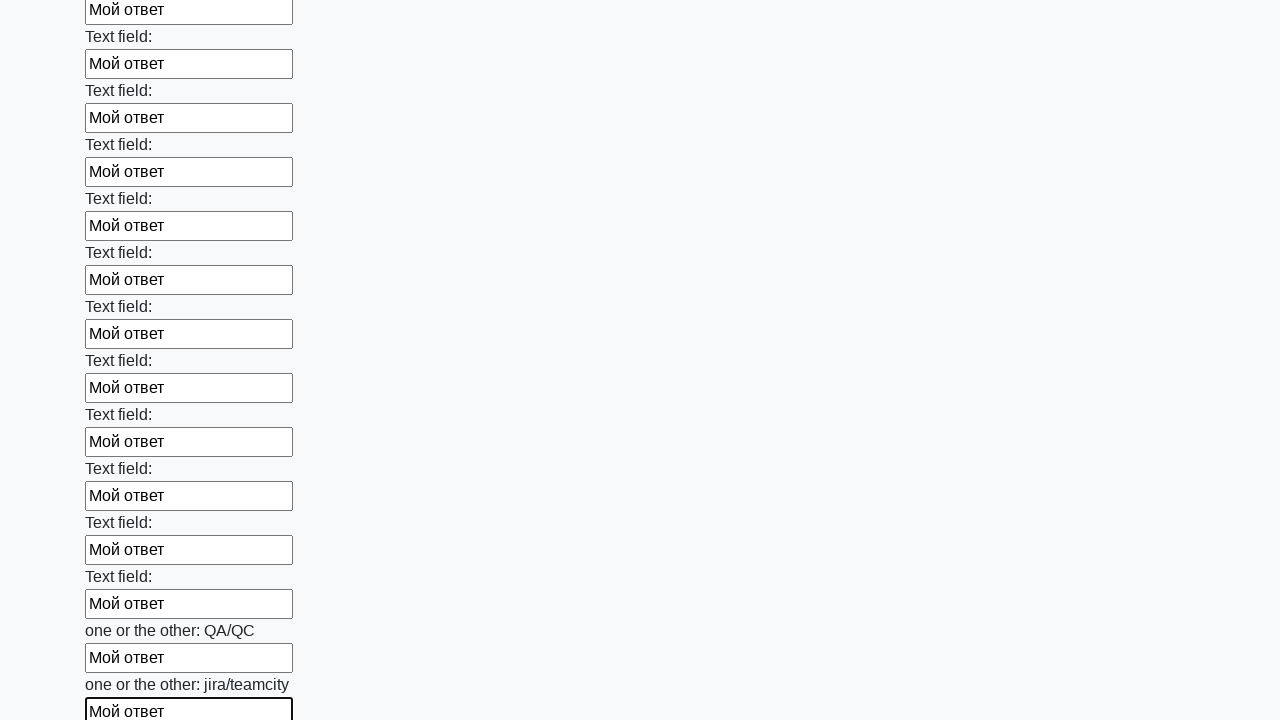

Filled input field with test answer 'Мой ответ' on input >> nth=89
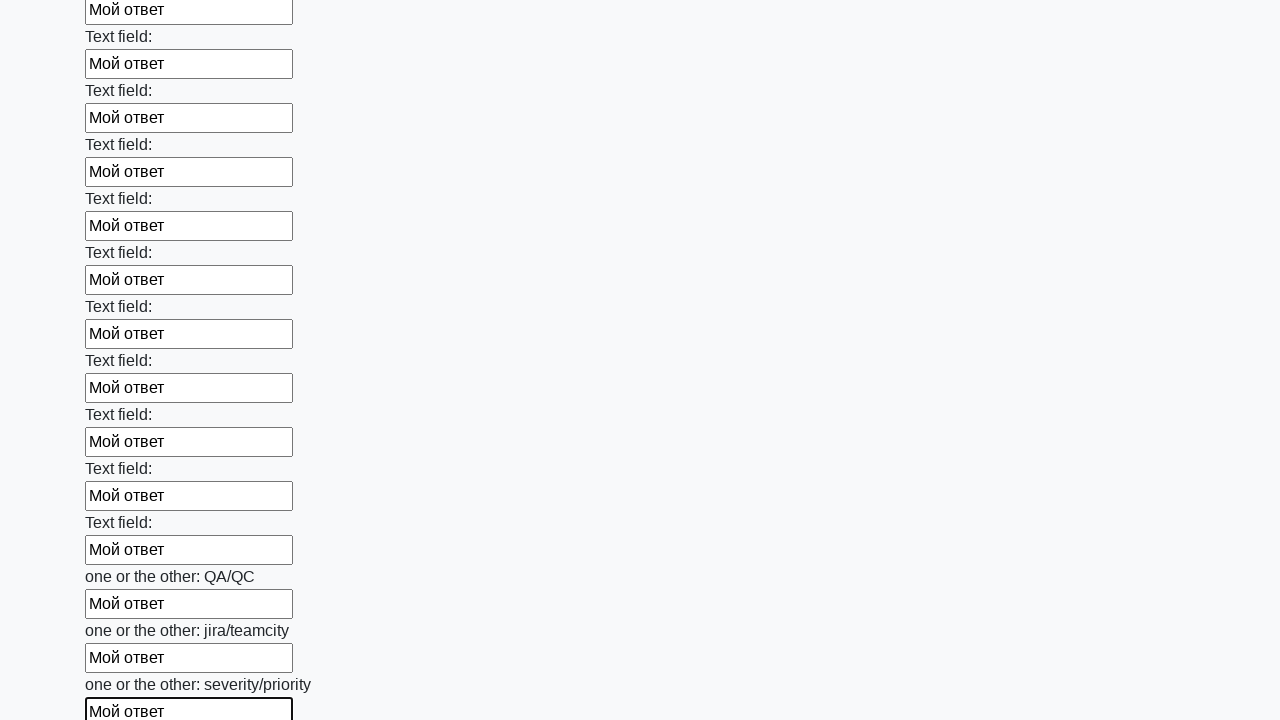

Filled input field with test answer 'Мой ответ' on input >> nth=90
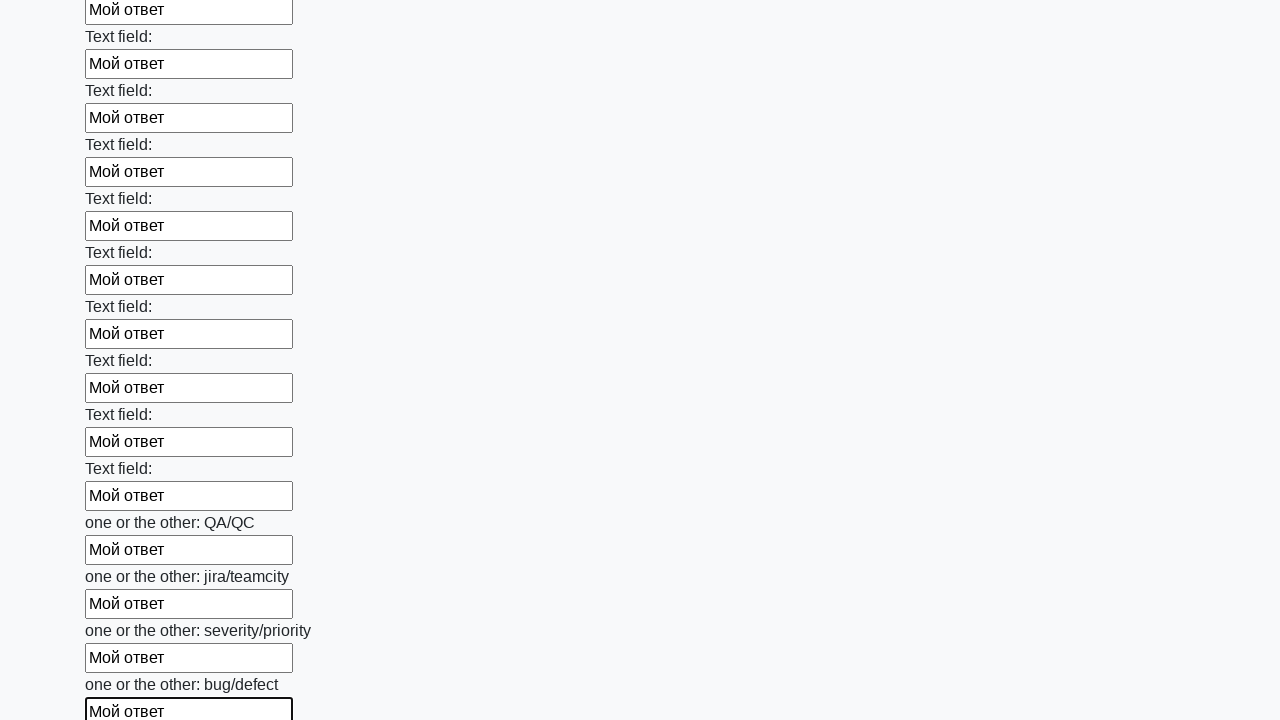

Filled input field with test answer 'Мой ответ' on input >> nth=91
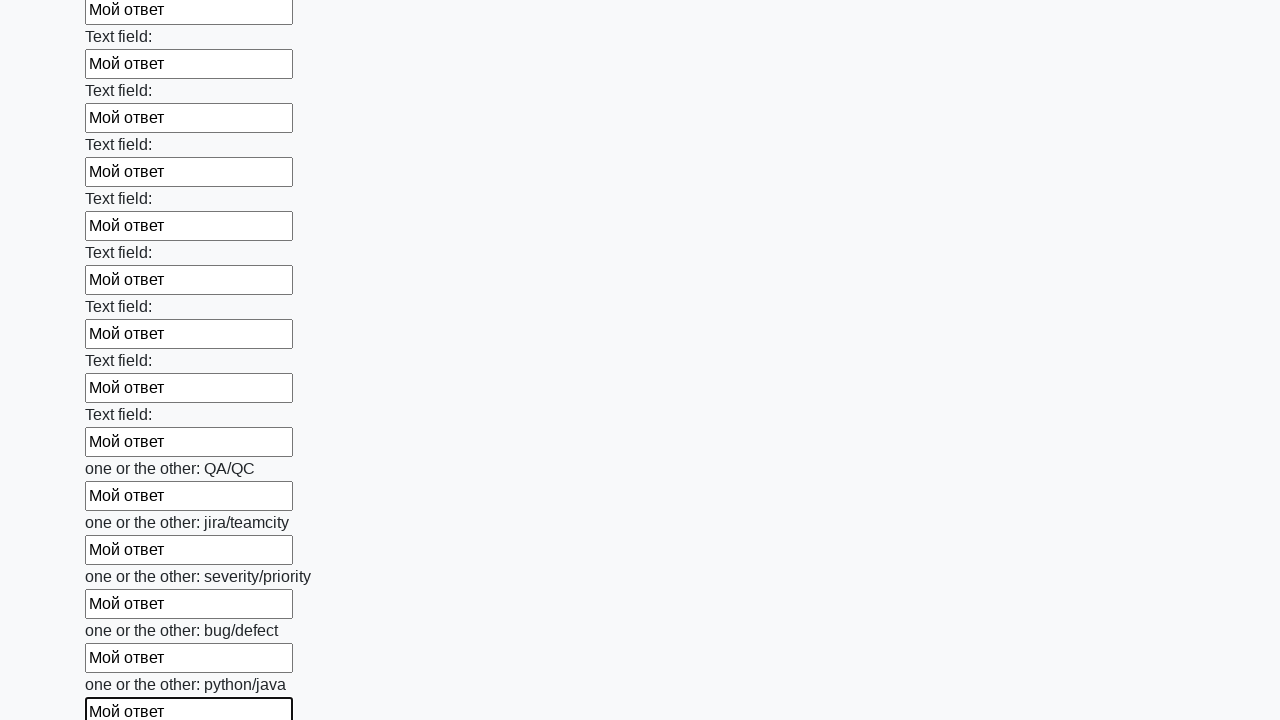

Filled input field with test answer 'Мой ответ' on input >> nth=92
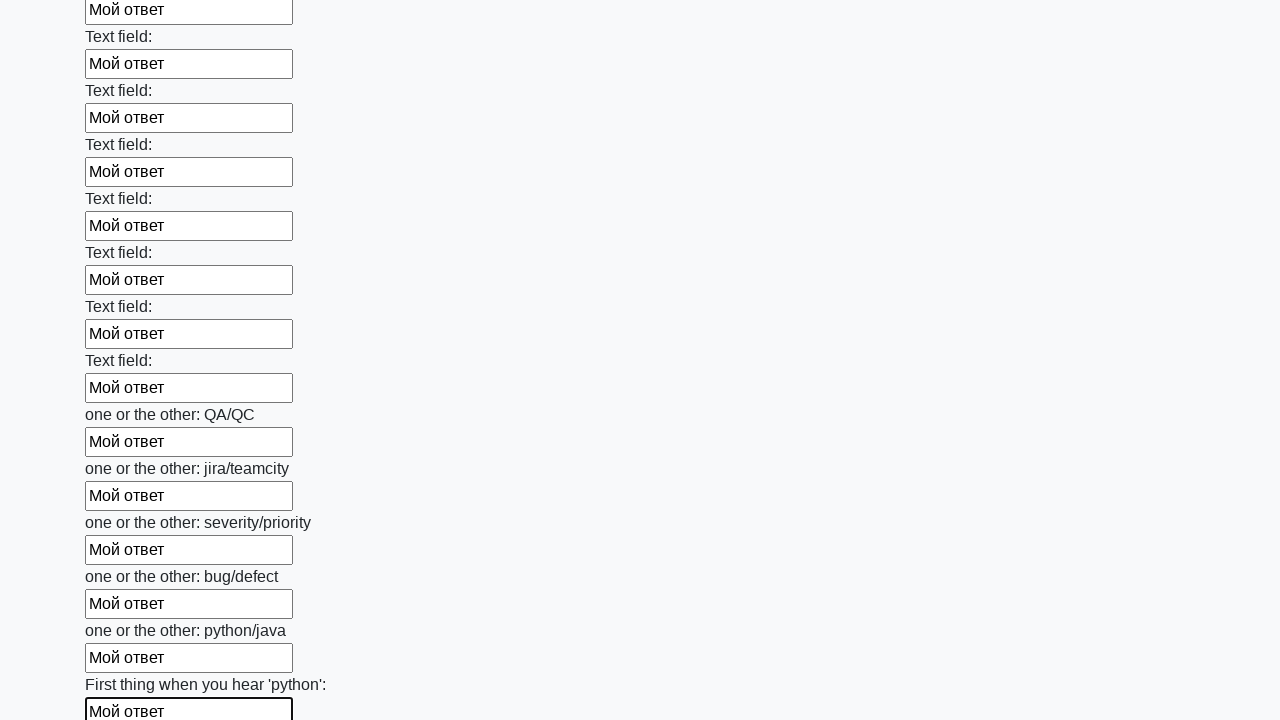

Filled input field with test answer 'Мой ответ' on input >> nth=93
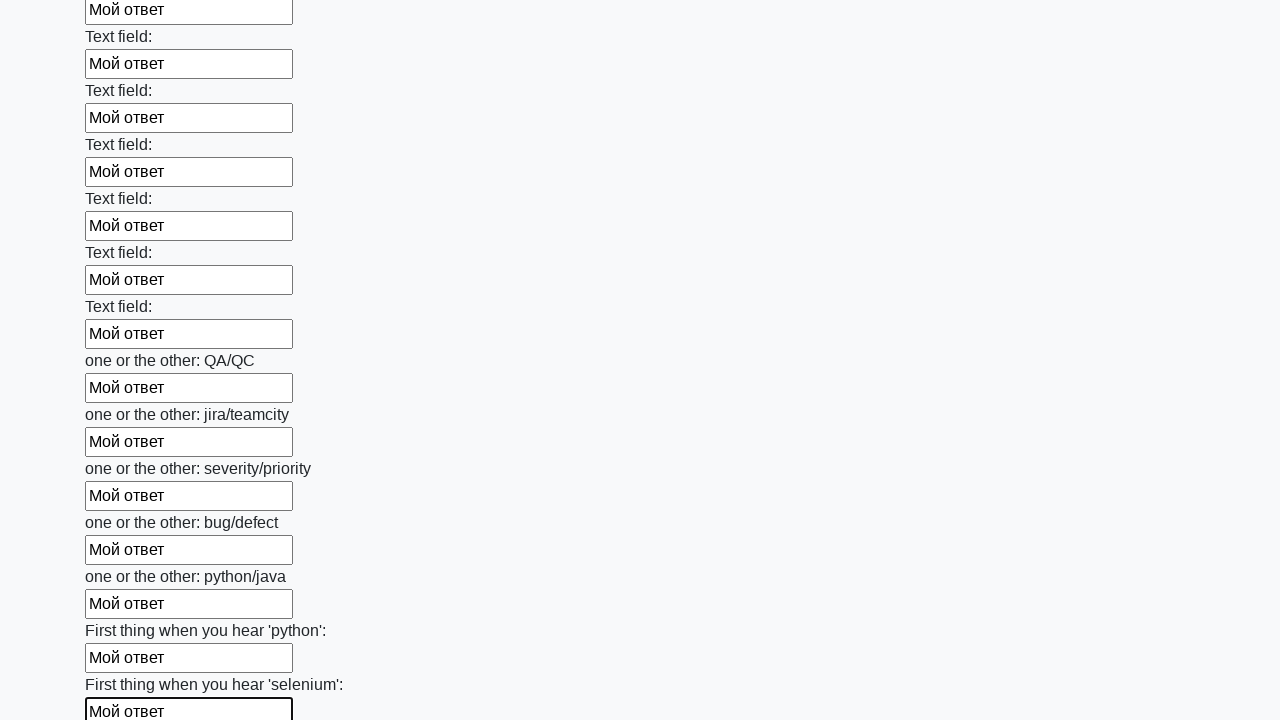

Filled input field with test answer 'Мой ответ' on input >> nth=94
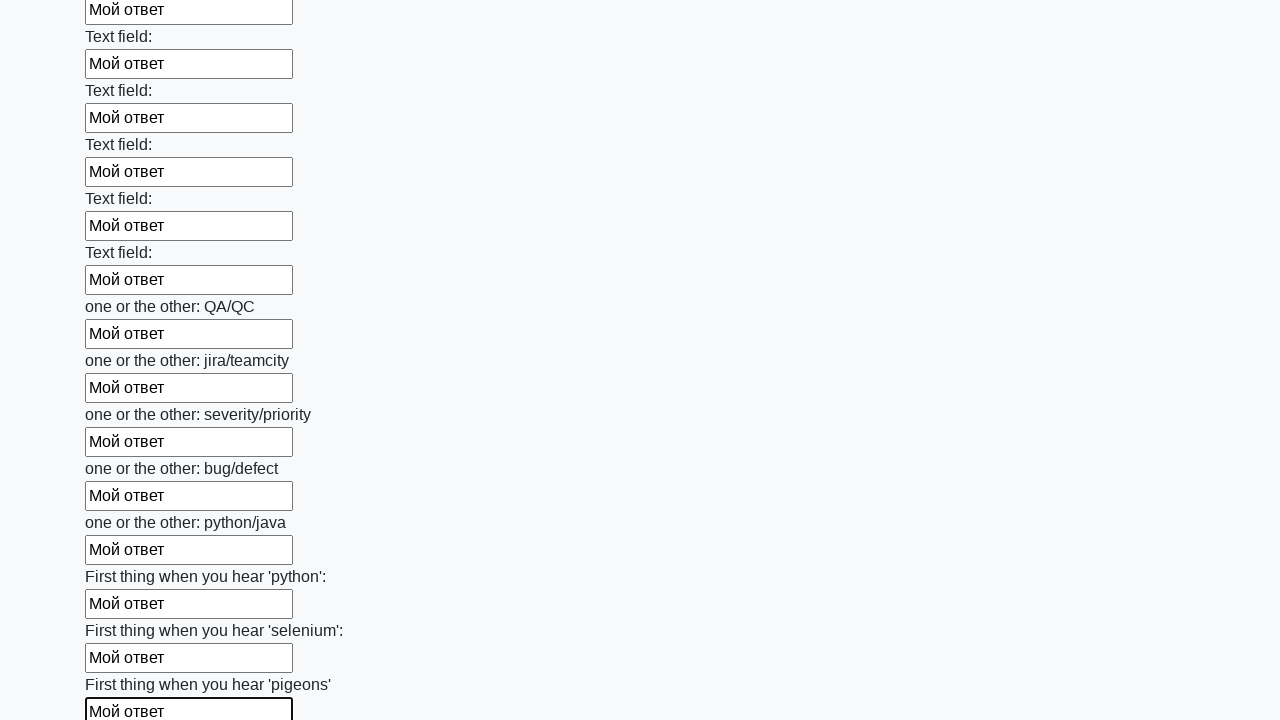

Filled input field with test answer 'Мой ответ' on input >> nth=95
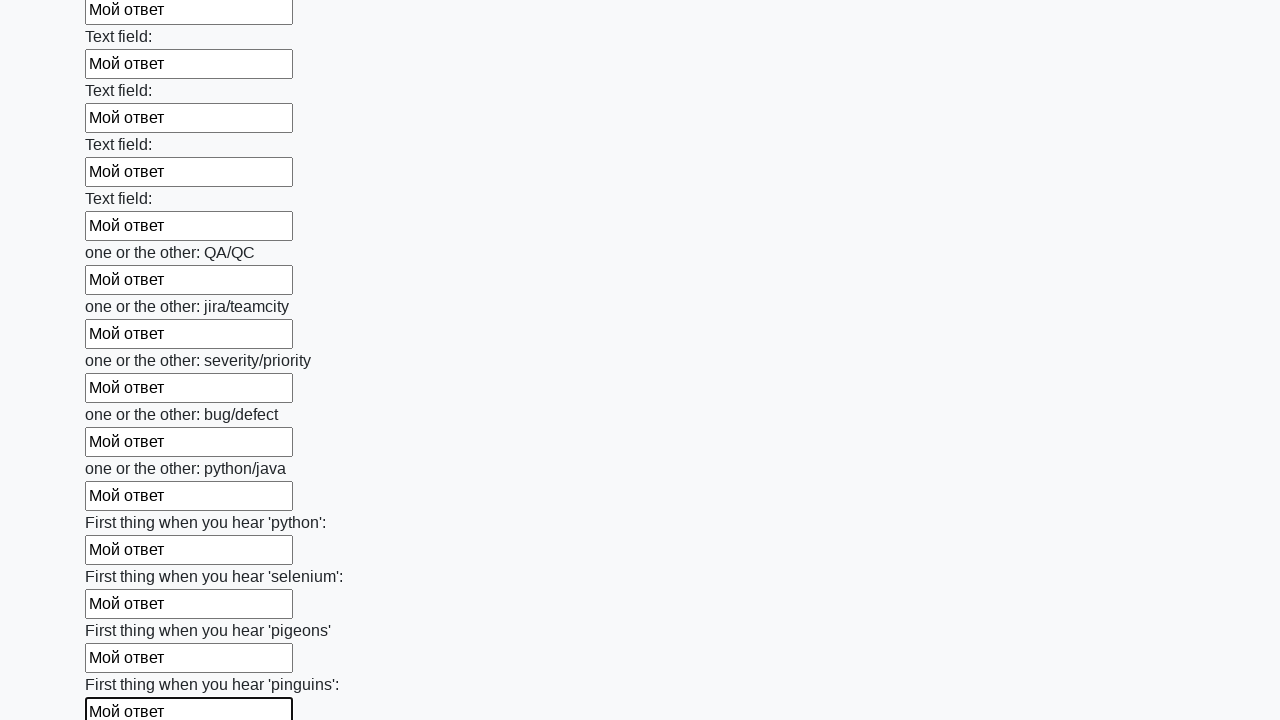

Filled input field with test answer 'Мой ответ' on input >> nth=96
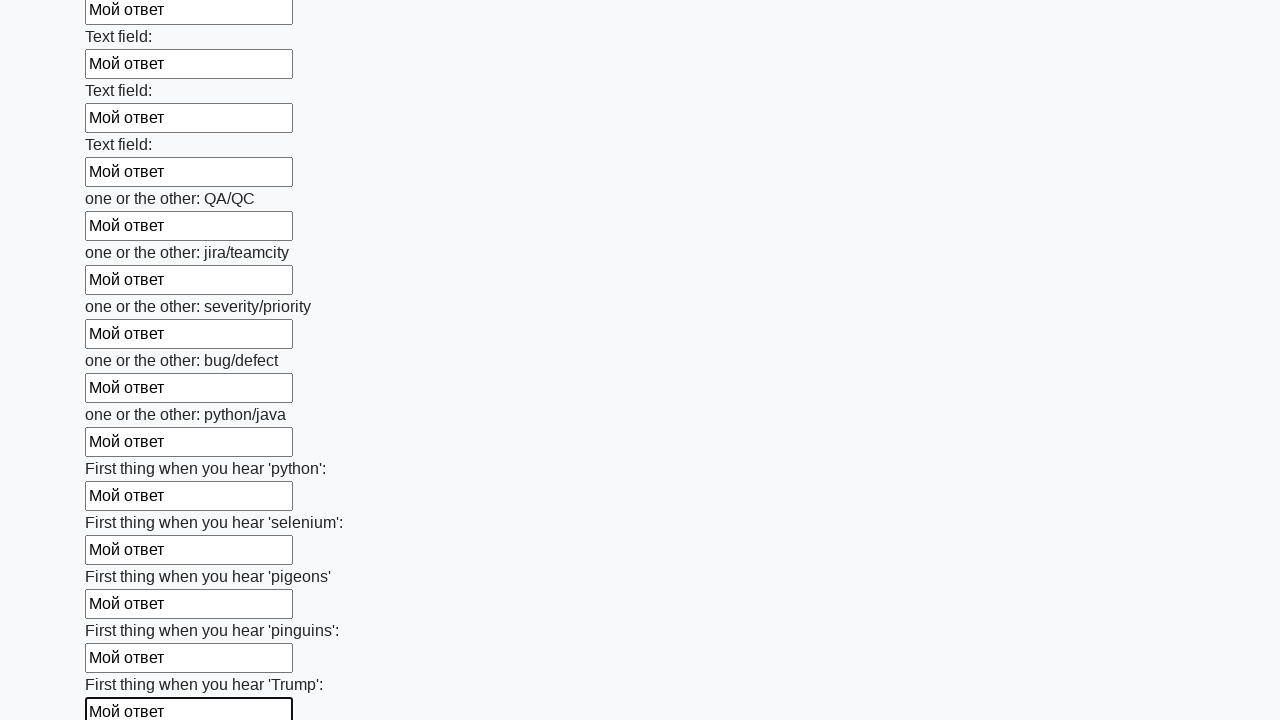

Filled input field with test answer 'Мой ответ' on input >> nth=97
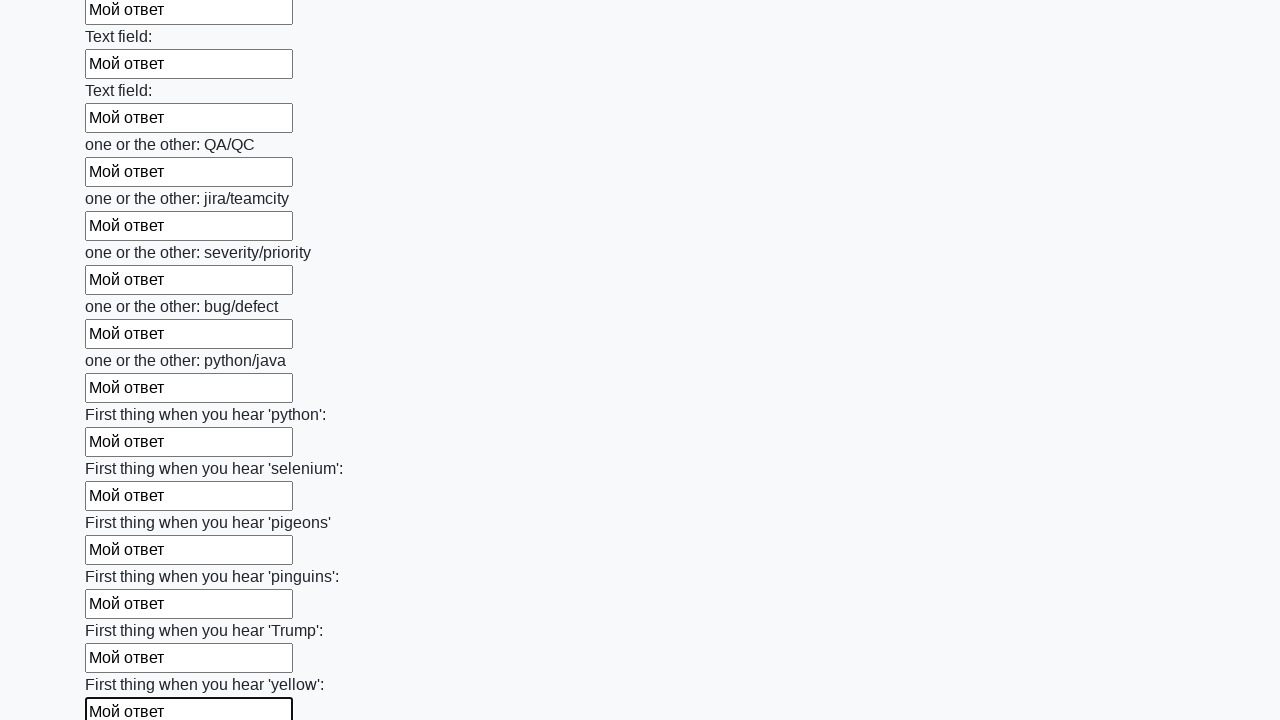

Filled input field with test answer 'Мой ответ' on input >> nth=98
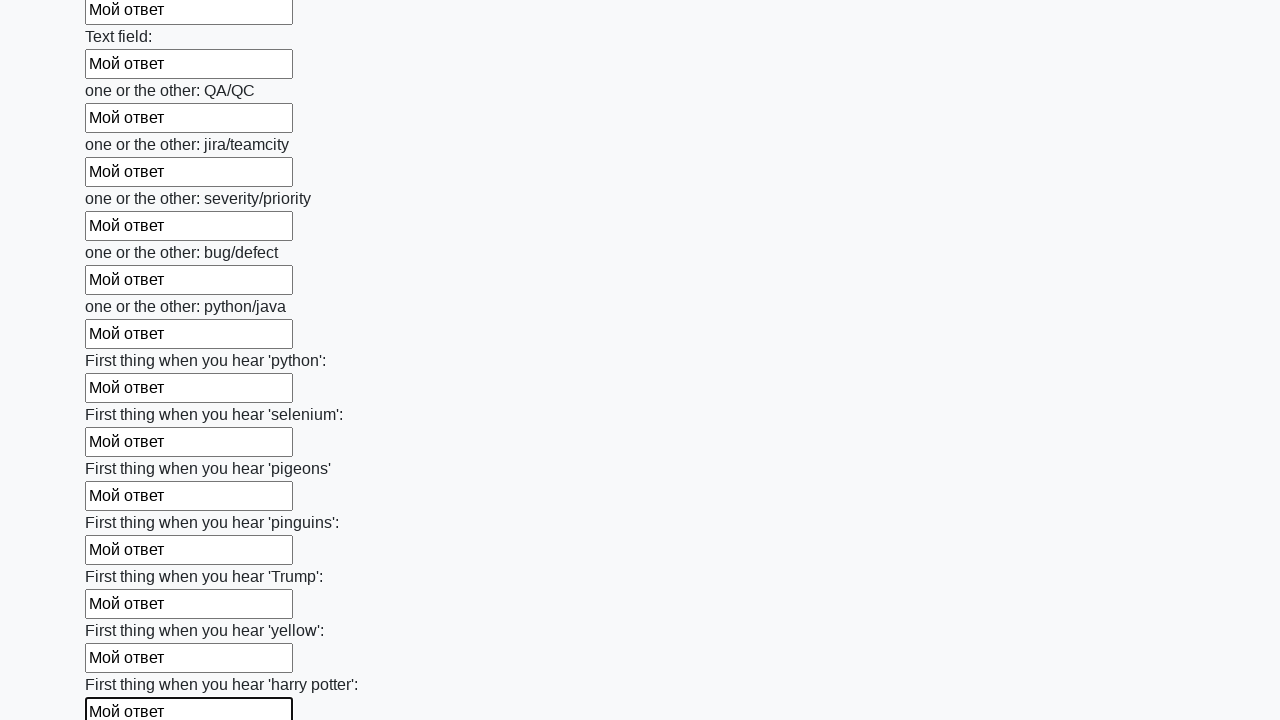

Filled input field with test answer 'Мой ответ' on input >> nth=99
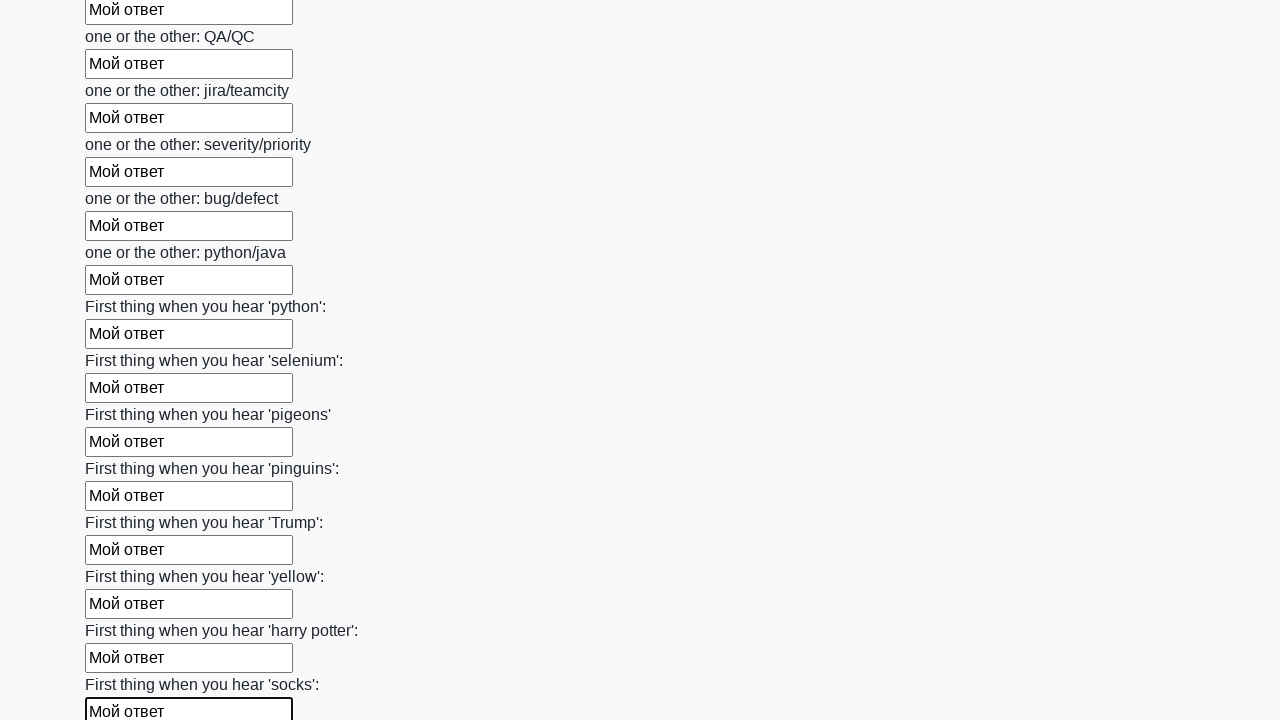

Clicked the form submit button at (123, 611) on button.btn
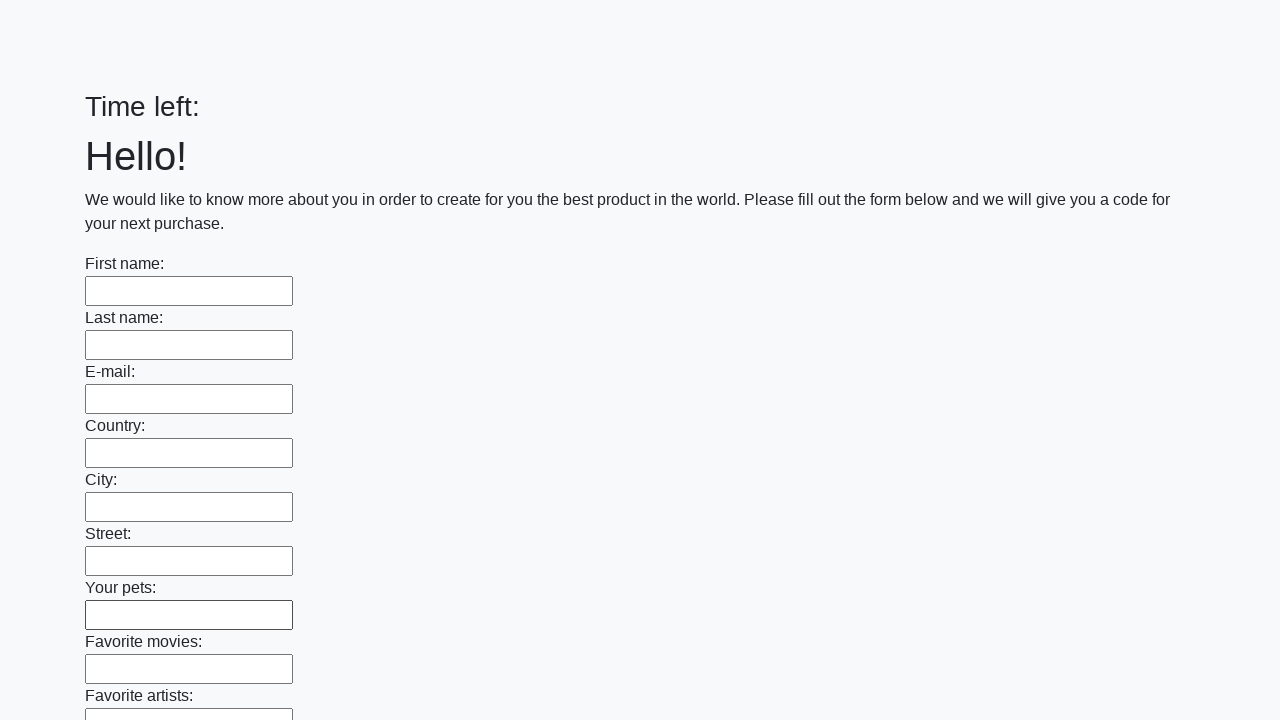

Set up dialog handler to accept alerts
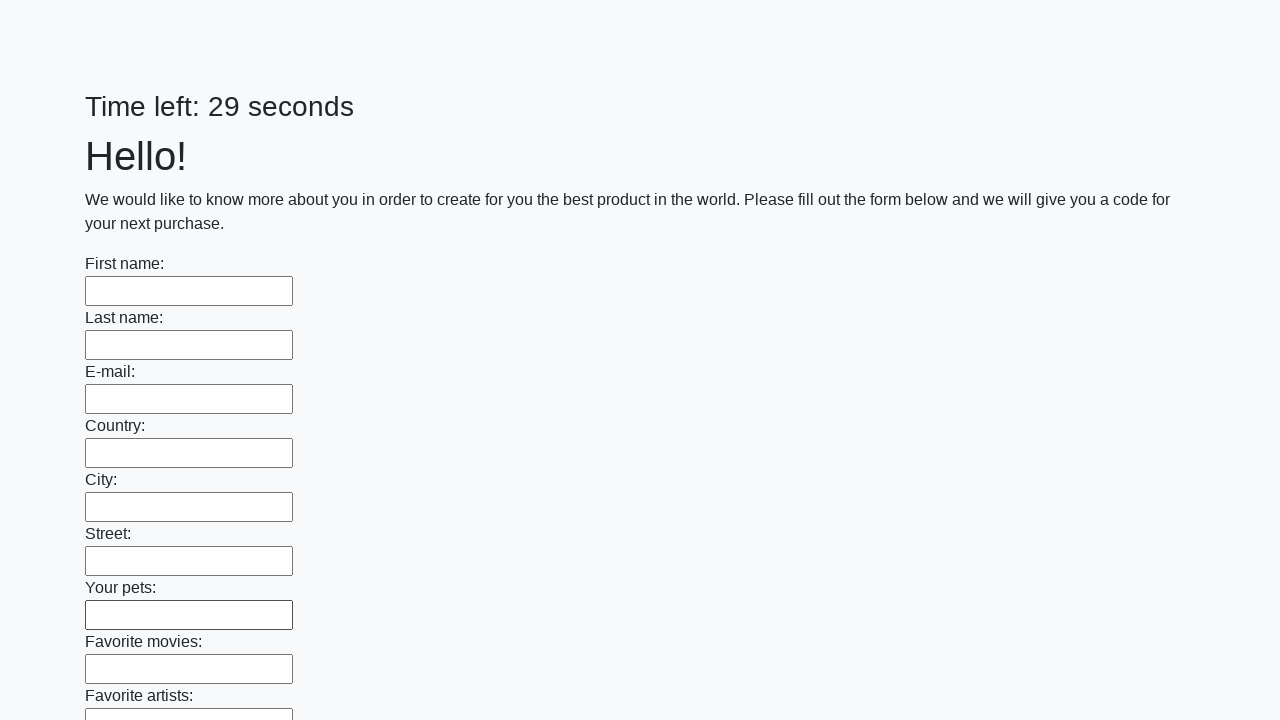

Waited for alert dialog to appear and be handled
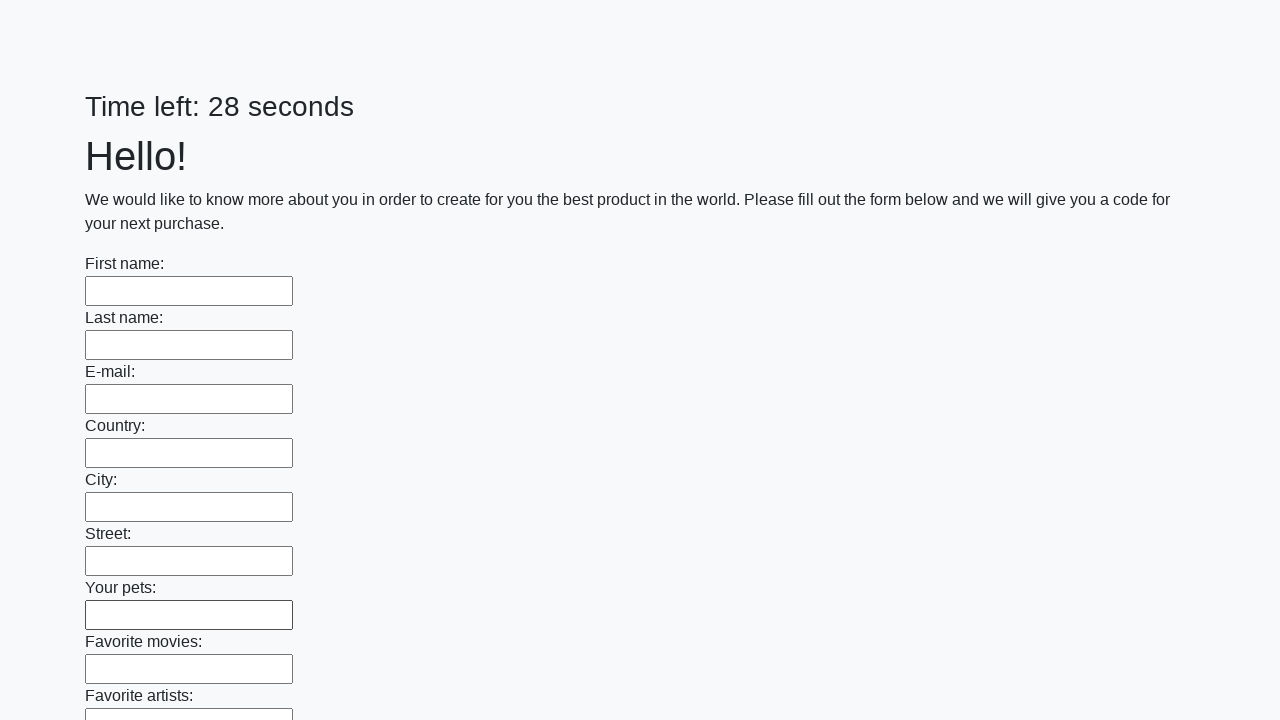

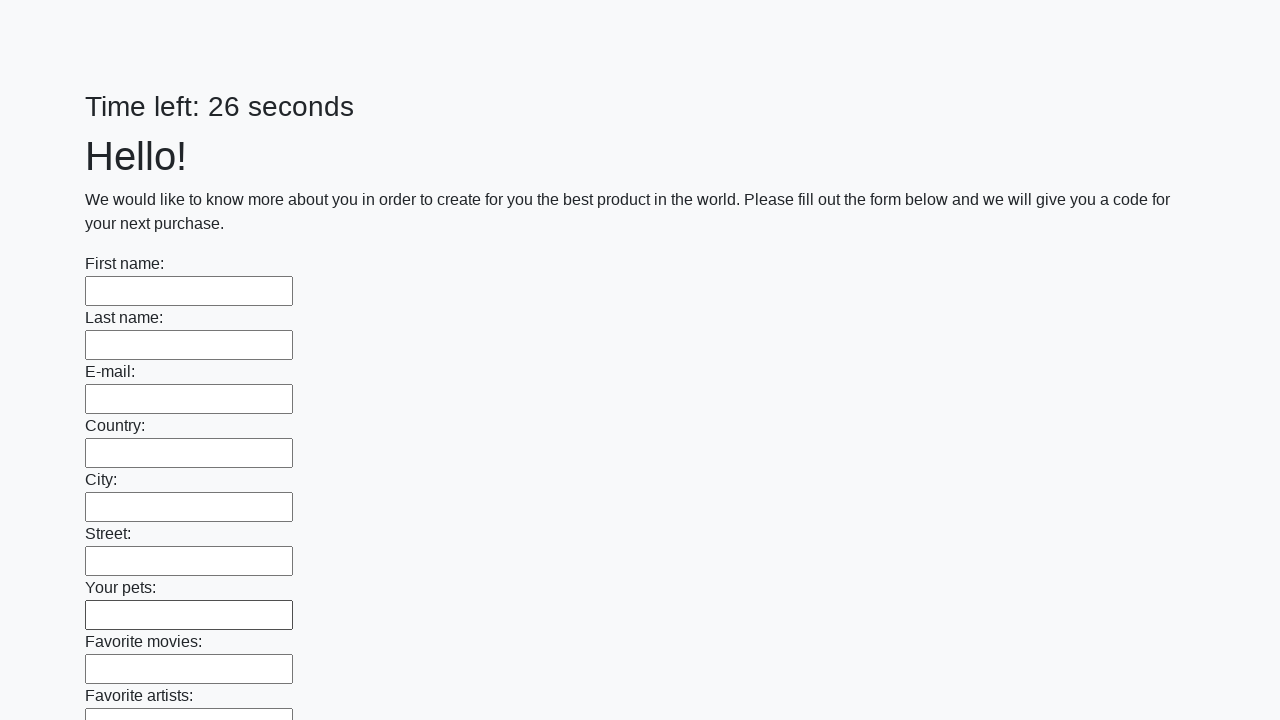